Plays the 2048 game by sending arrow key presses in a repeating pattern (up, right, down, left) to move tiles on the game board

Starting URL: http://gabrielecirulli.github.io/2048/

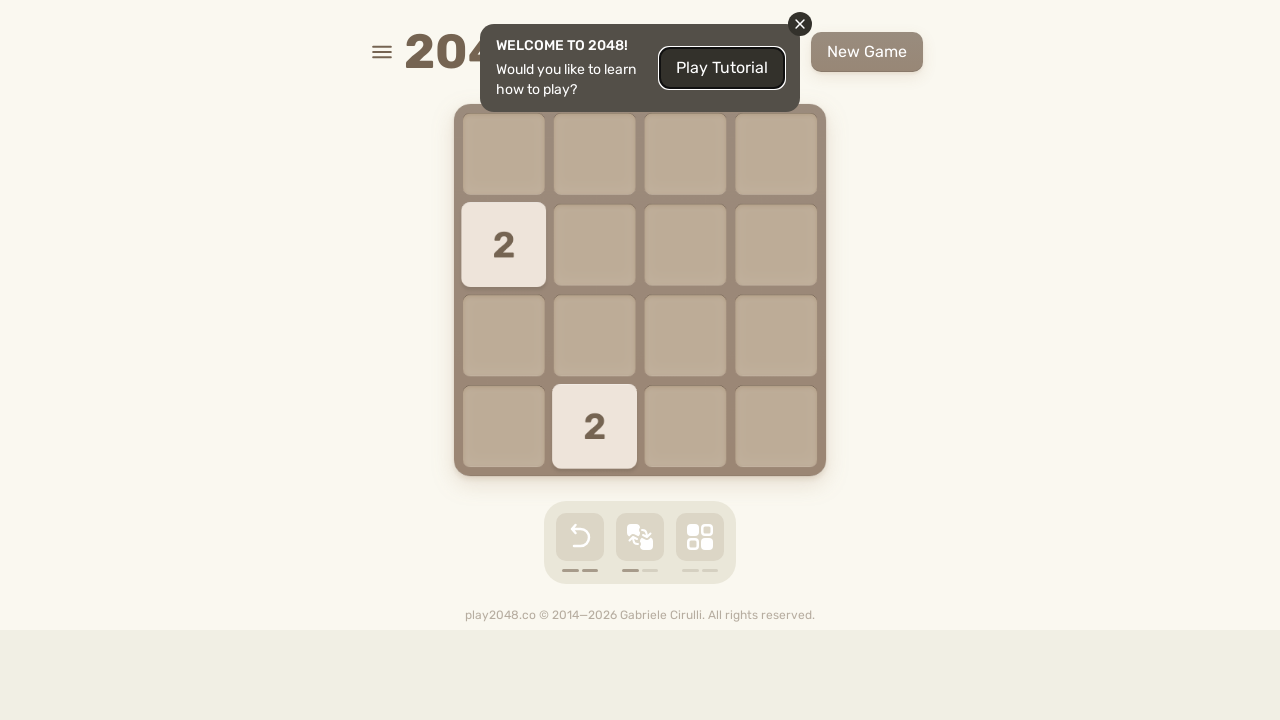

Waited for page body to load
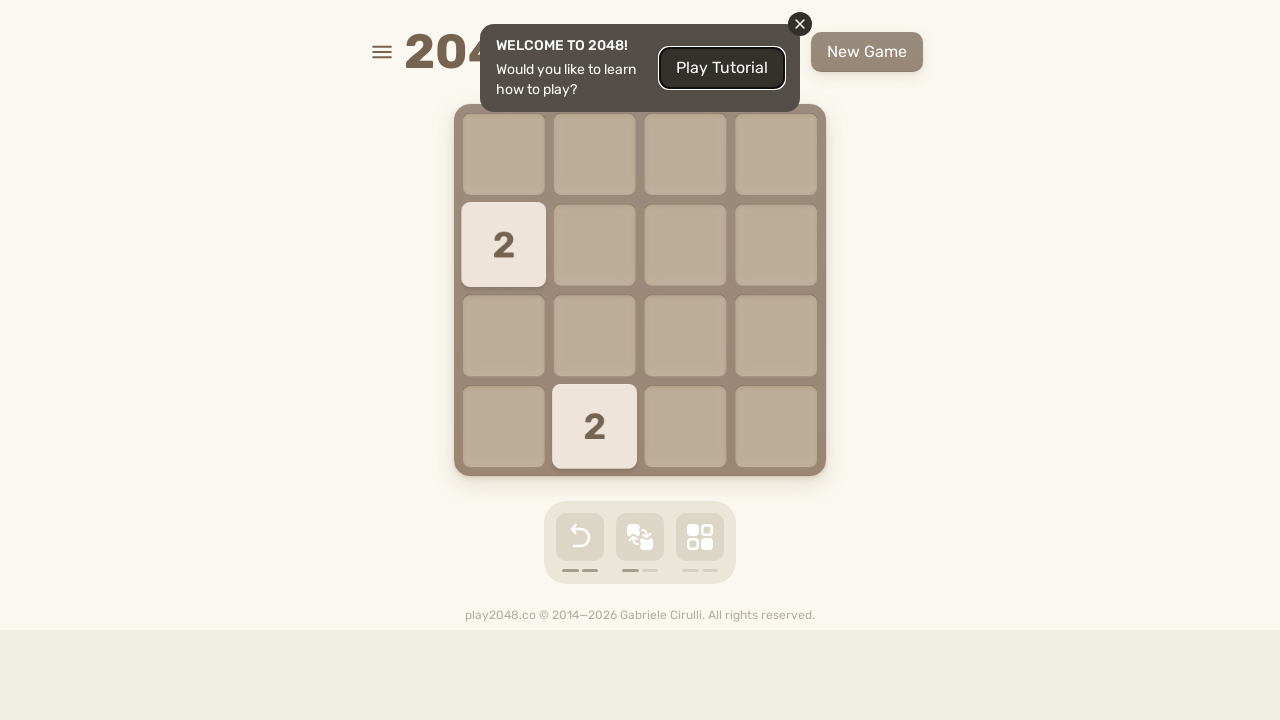

Pressed ArrowUp to move tiles up
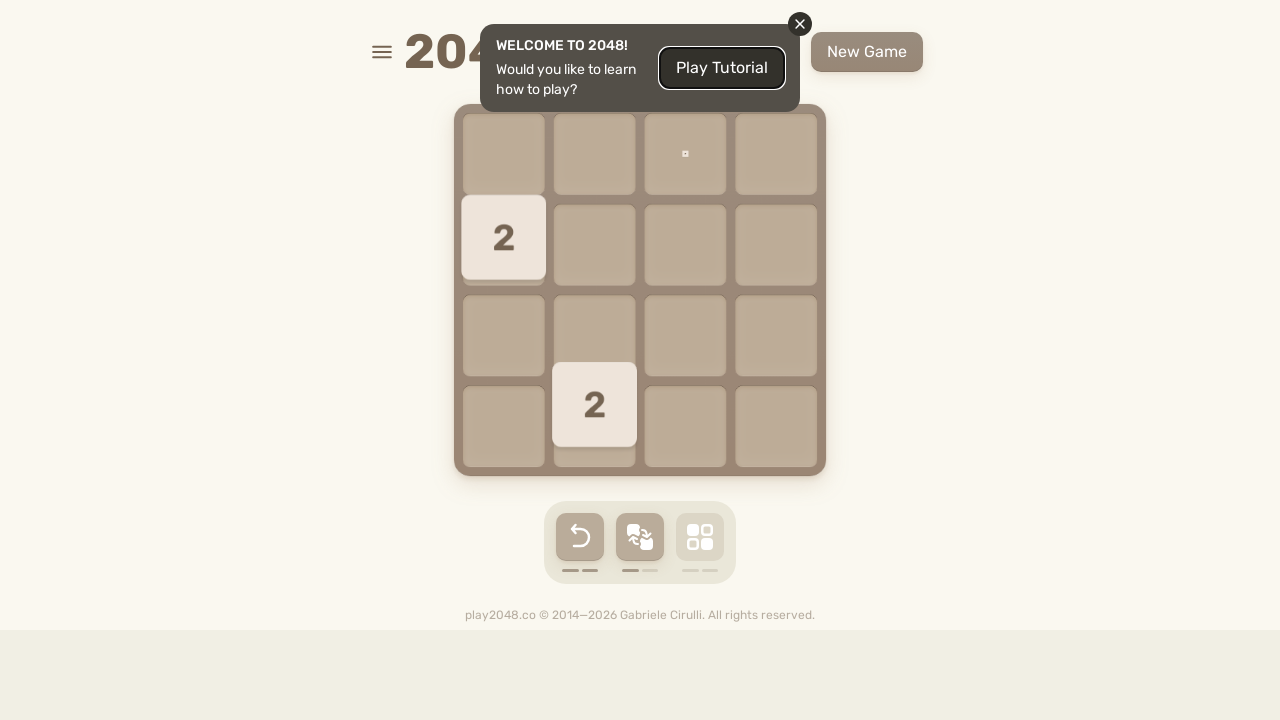

Waited 200ms after ArrowUp
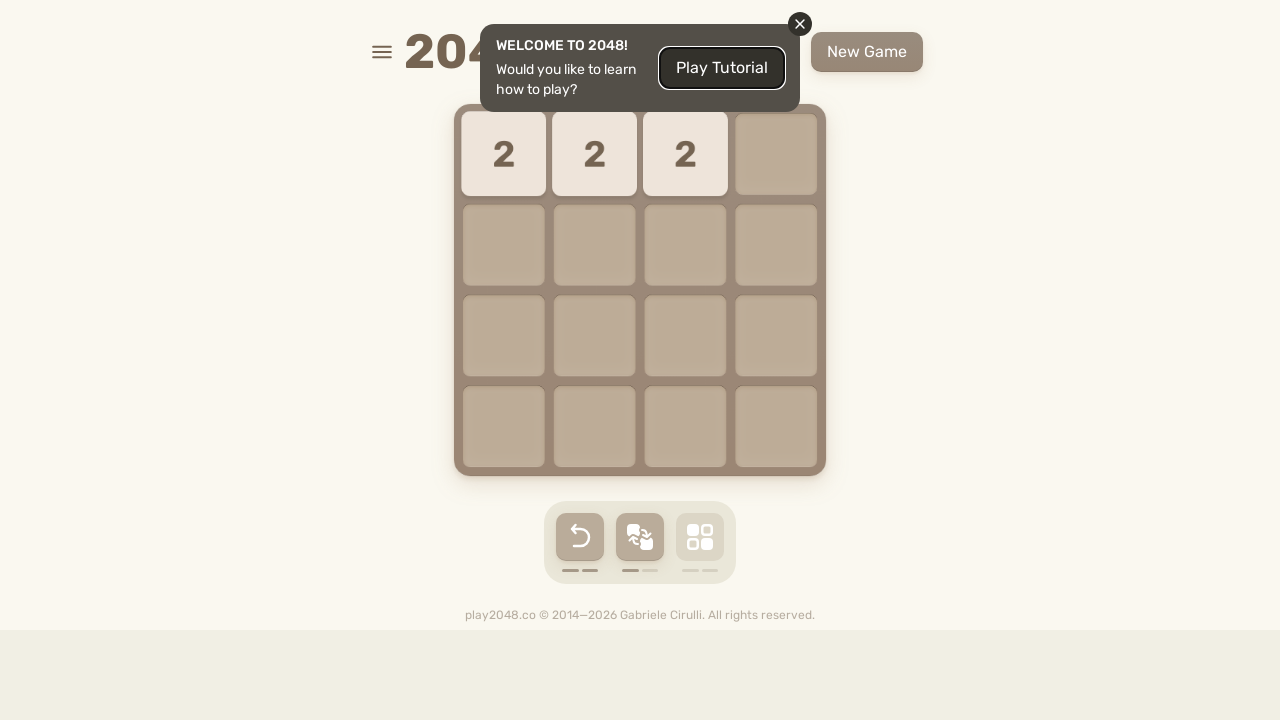

Pressed ArrowRight to move tiles right
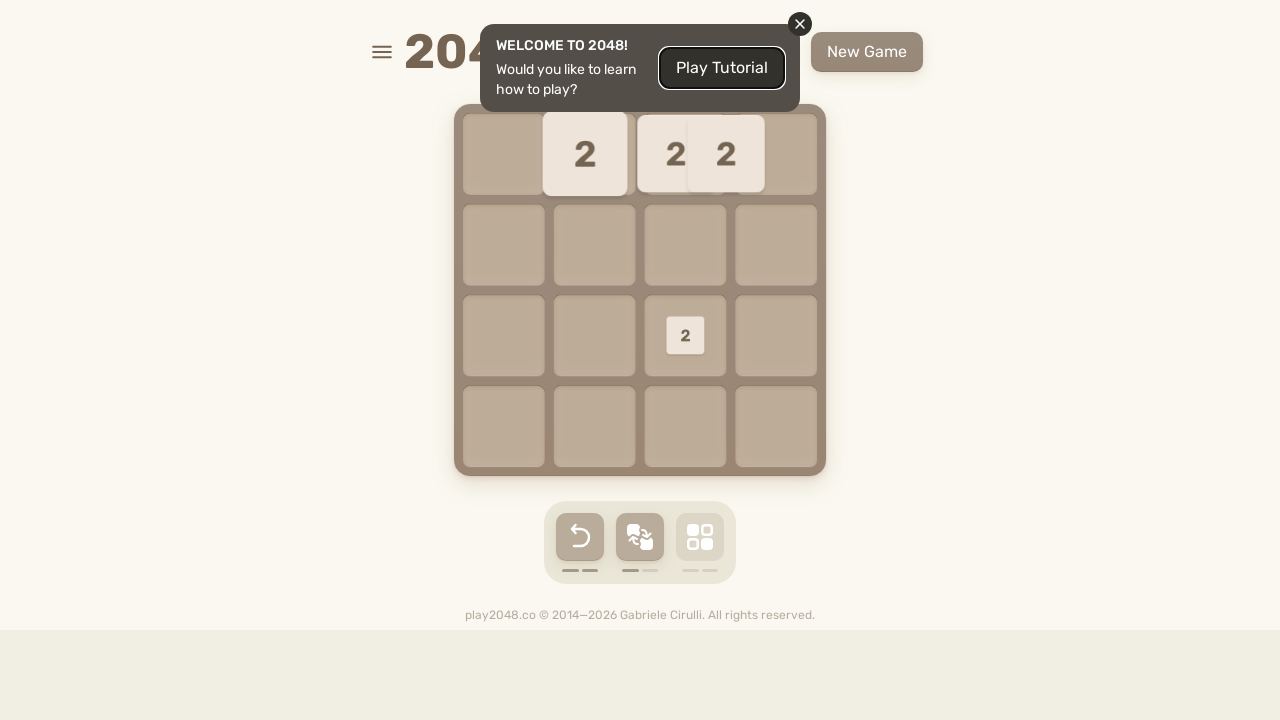

Waited 200ms after ArrowRight
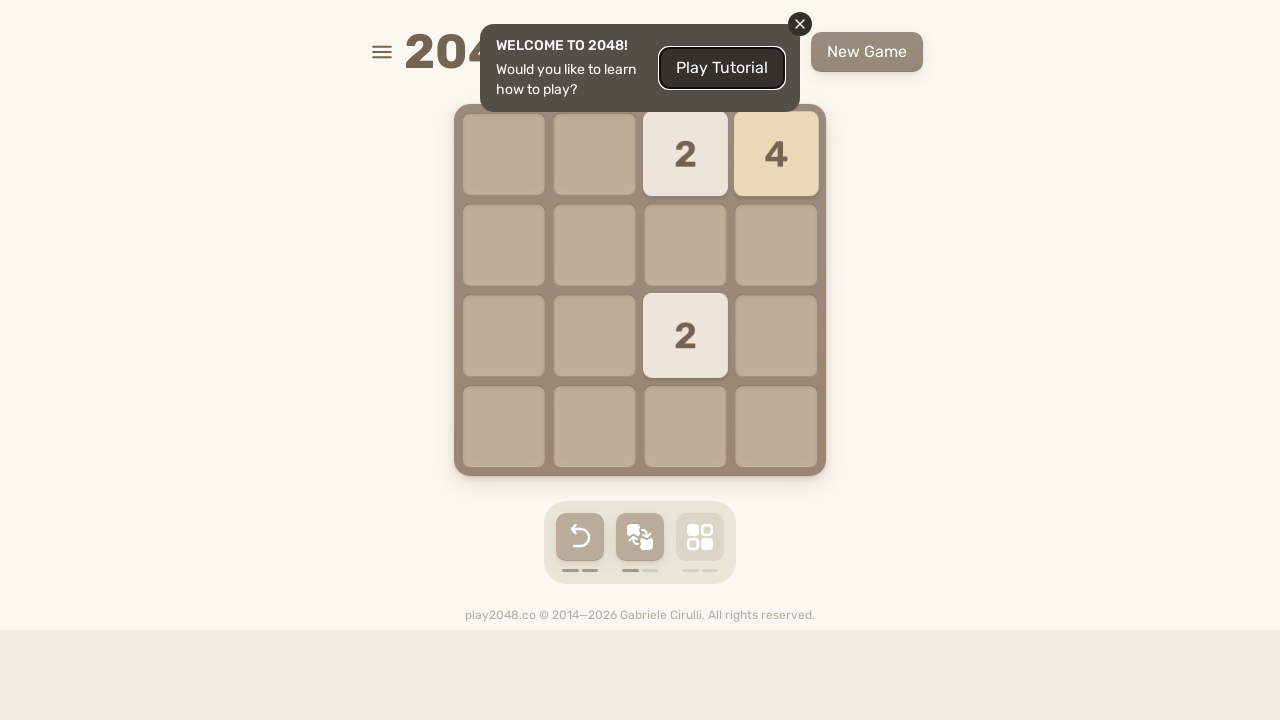

Pressed ArrowDown to move tiles down
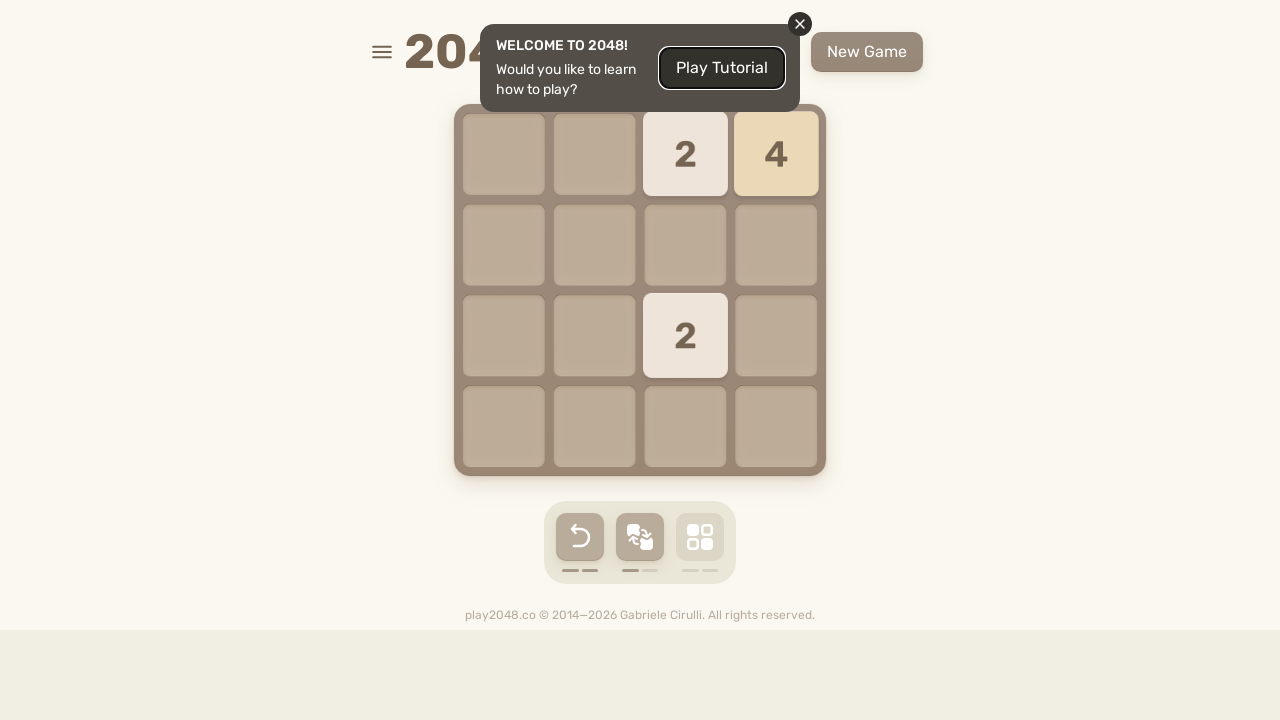

Waited 200ms after ArrowDown
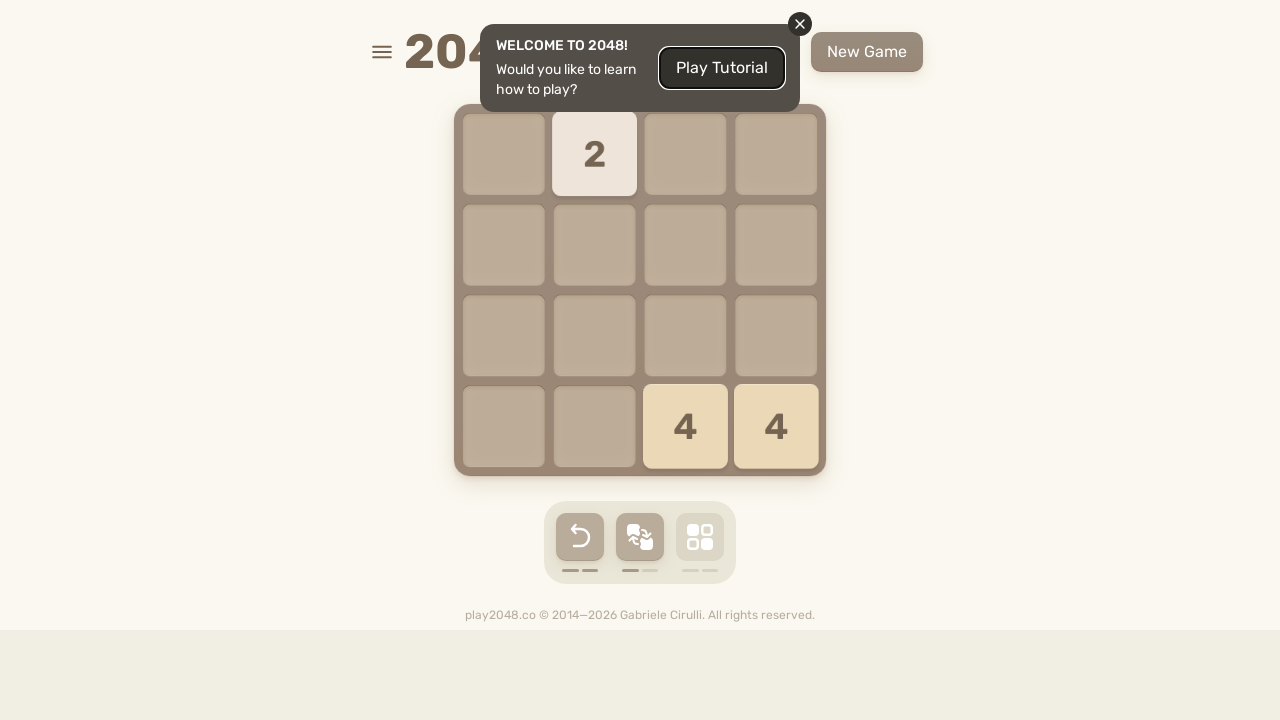

Pressed ArrowLeft to move tiles left
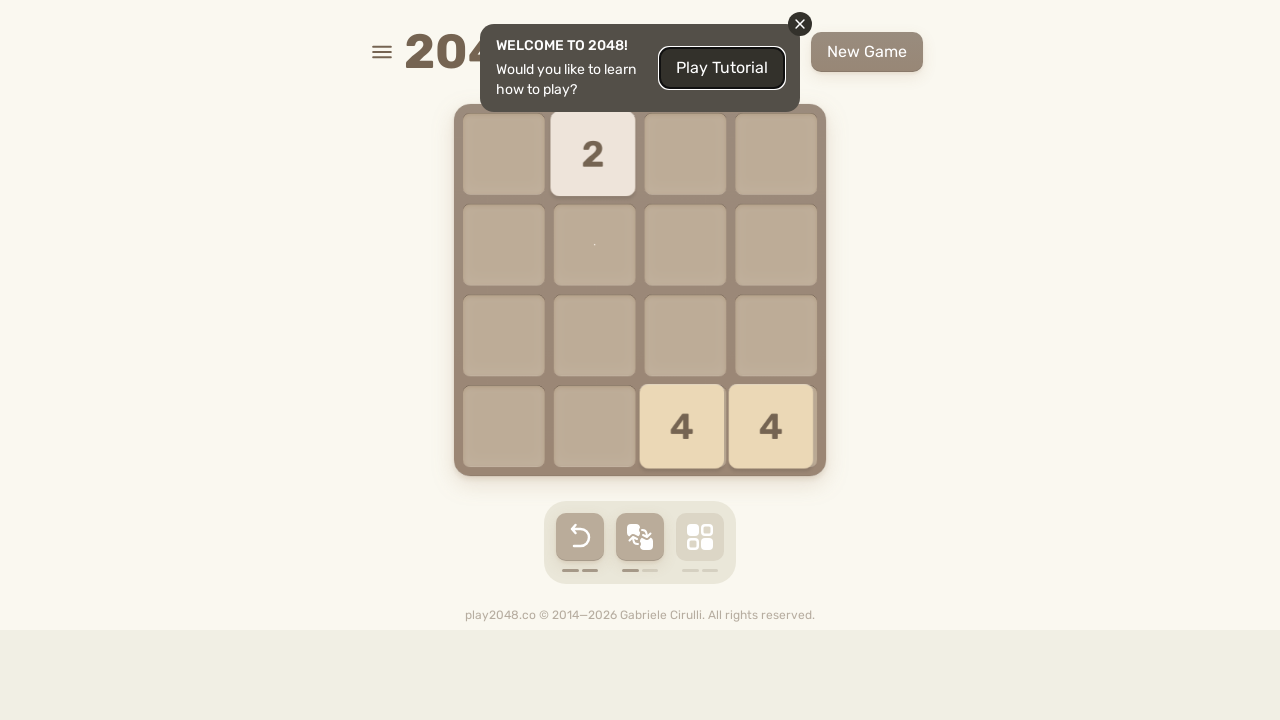

Waited 200ms after ArrowLeft
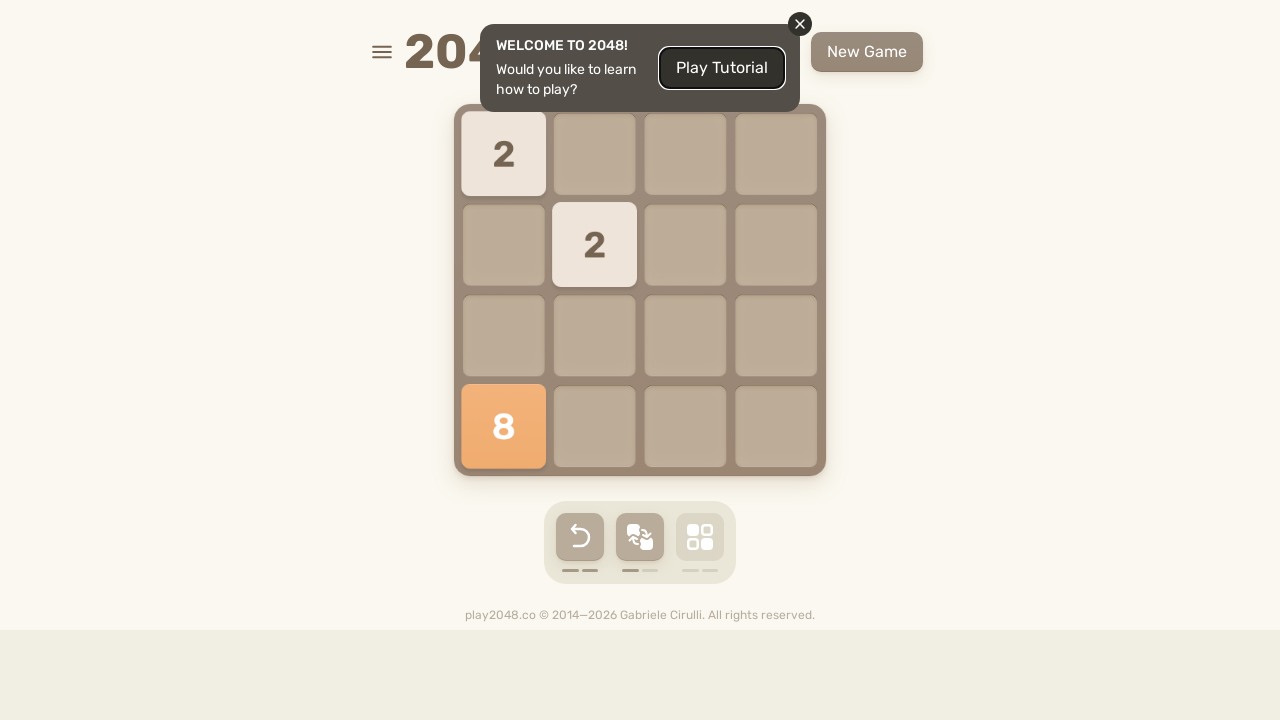

Pressed ArrowUp to move tiles up
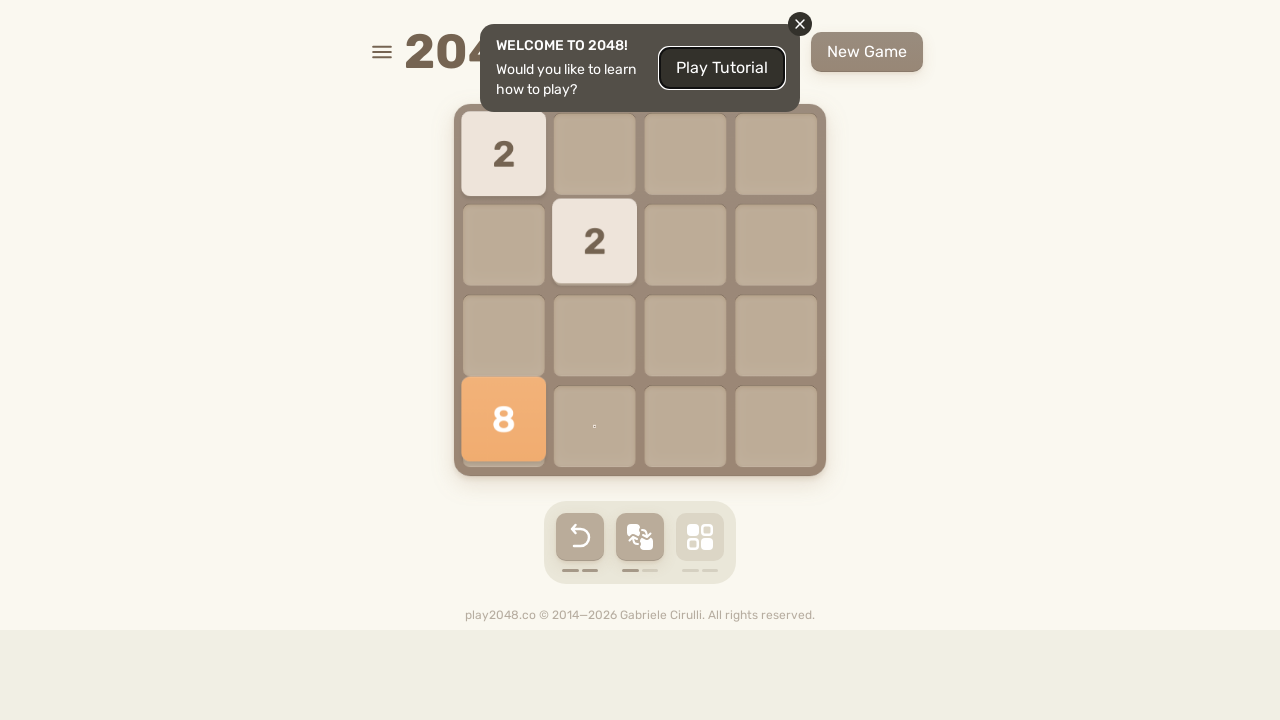

Waited 200ms after ArrowUp
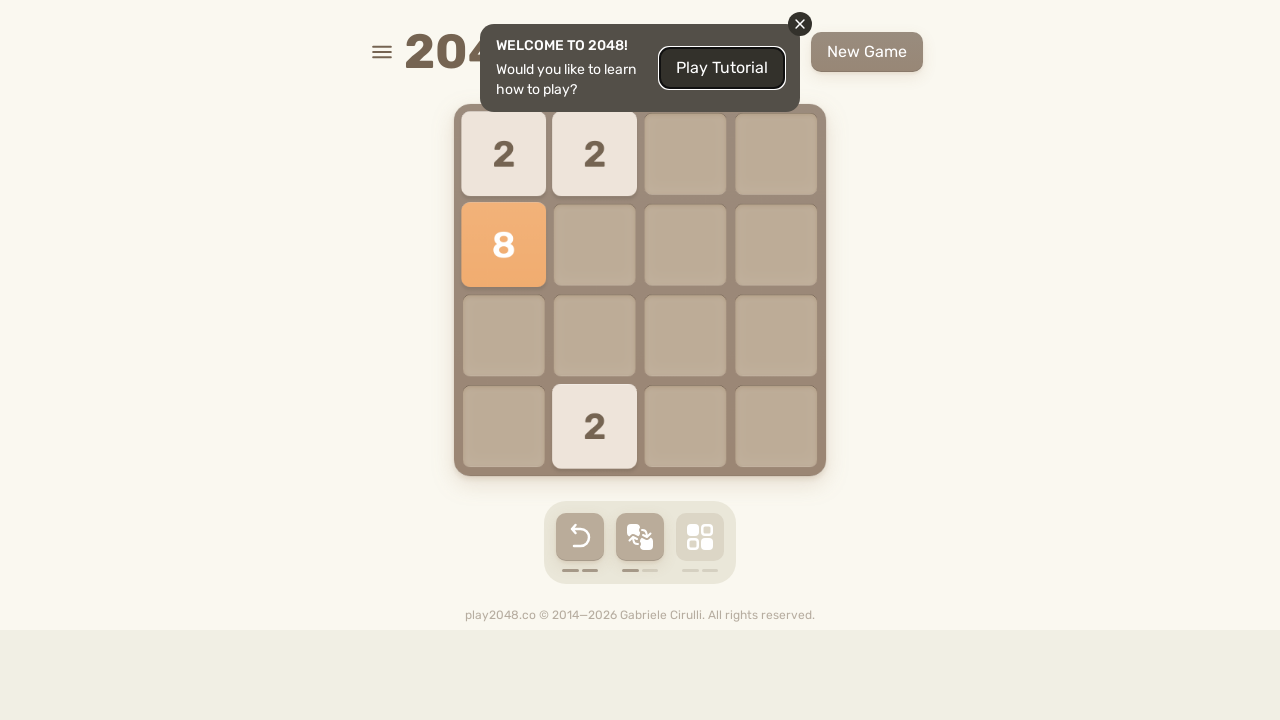

Pressed ArrowRight to move tiles right
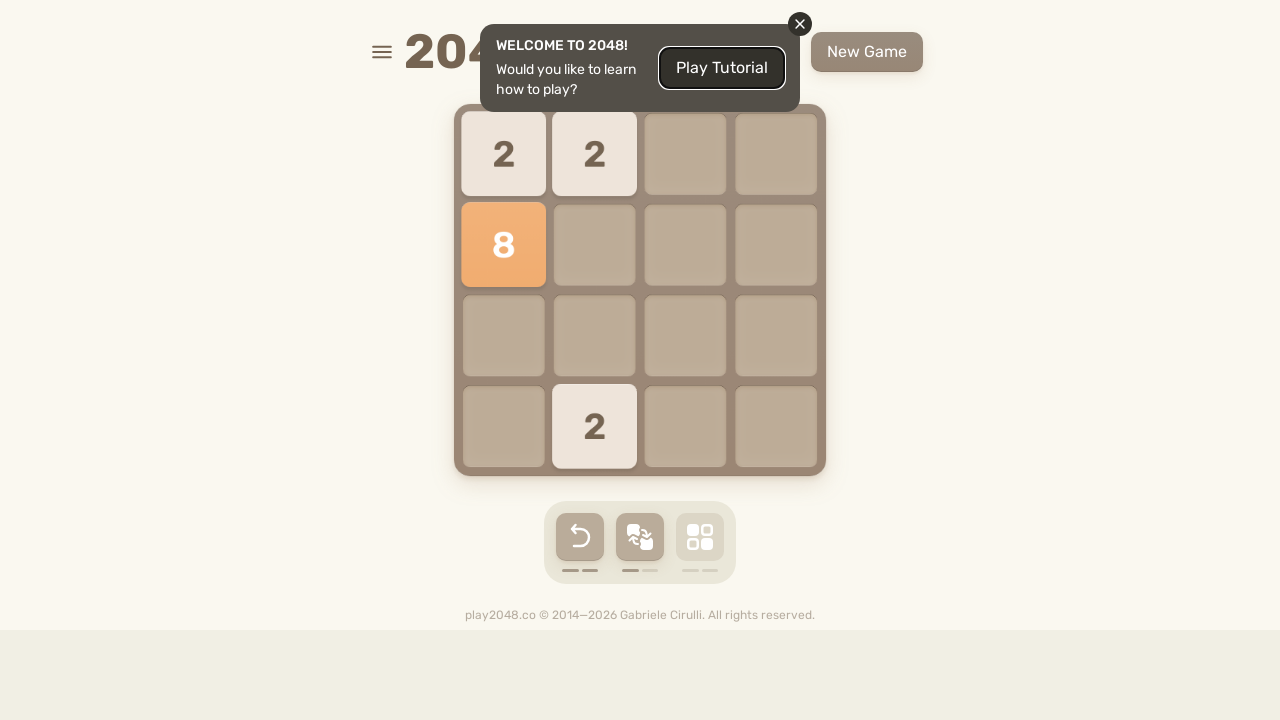

Waited 200ms after ArrowRight
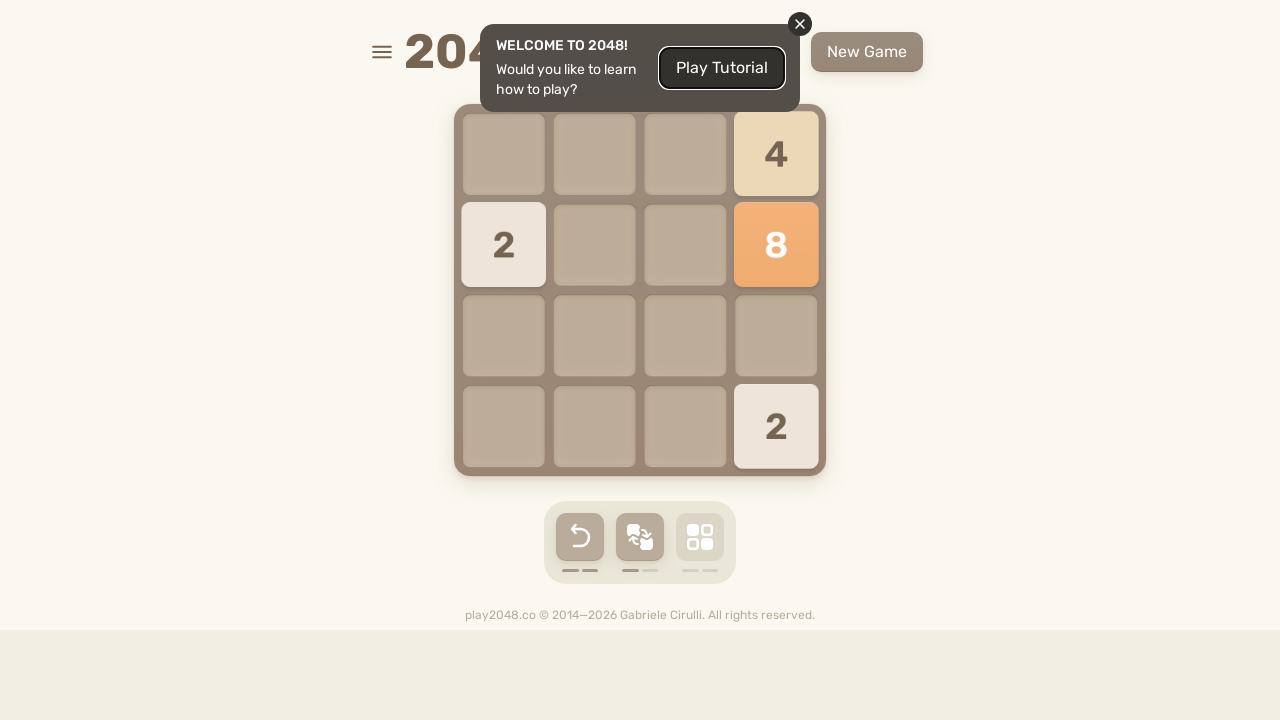

Pressed ArrowDown to move tiles down
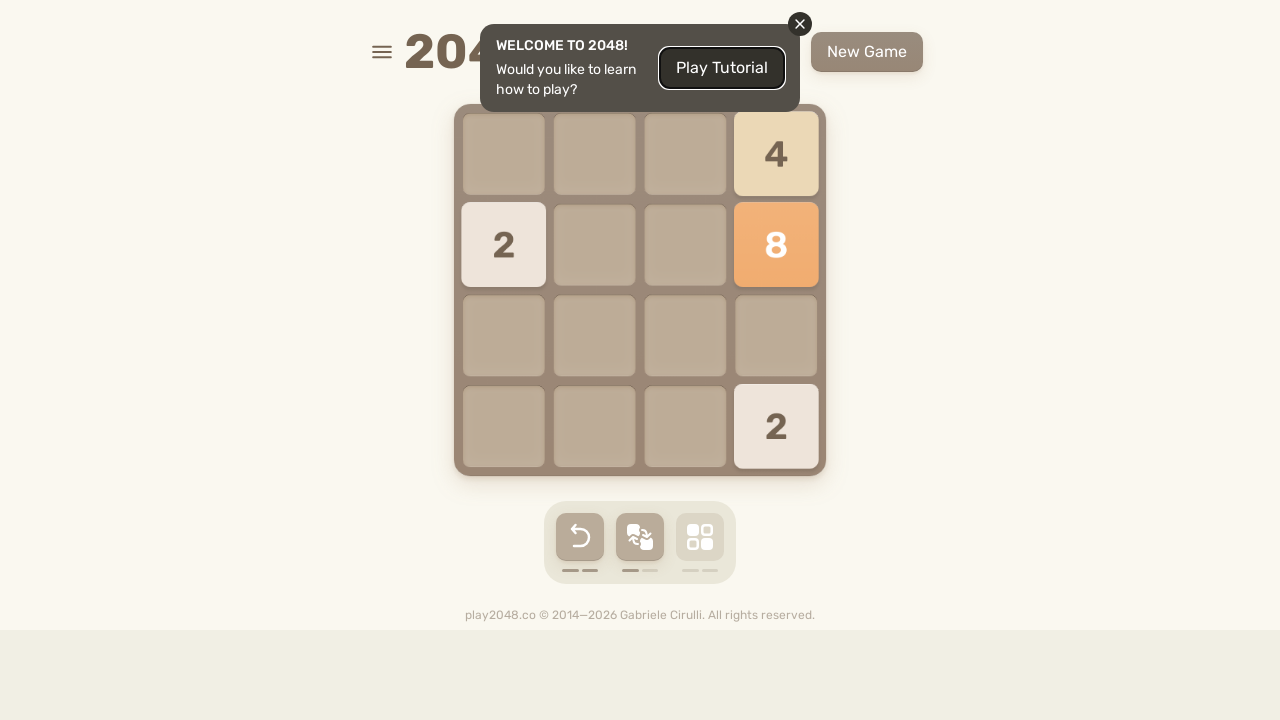

Waited 200ms after ArrowDown
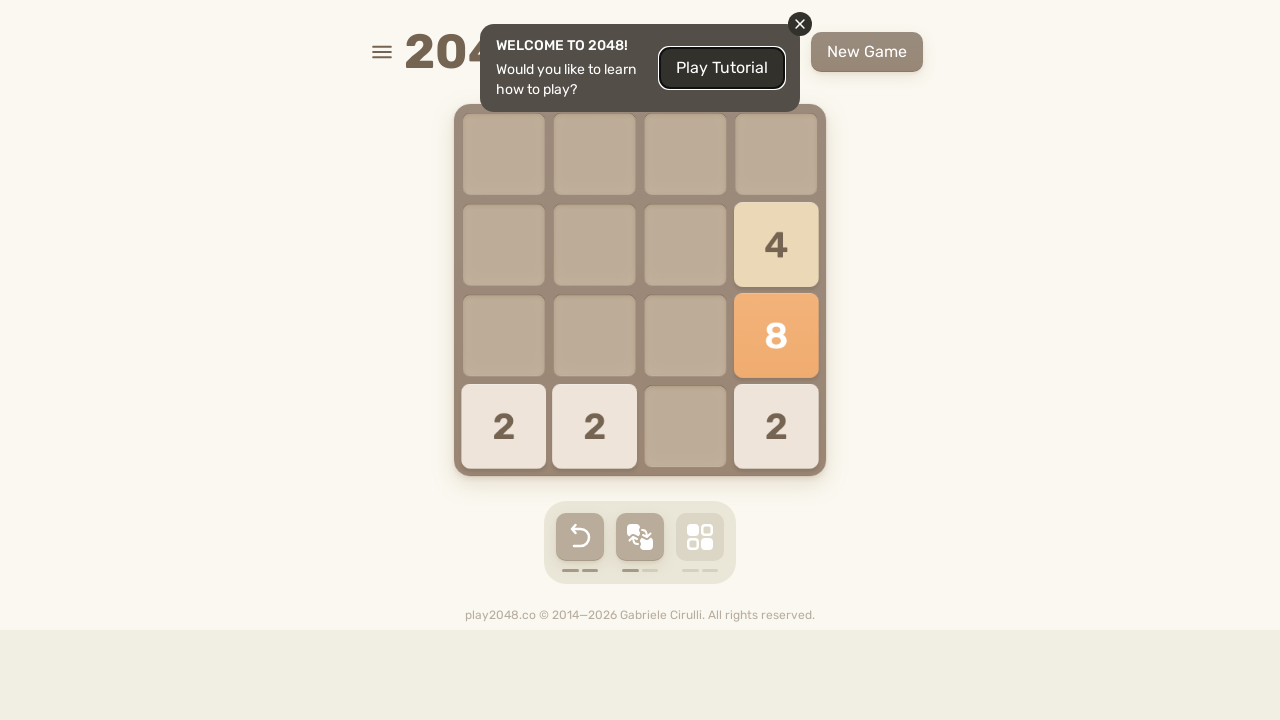

Pressed ArrowLeft to move tiles left
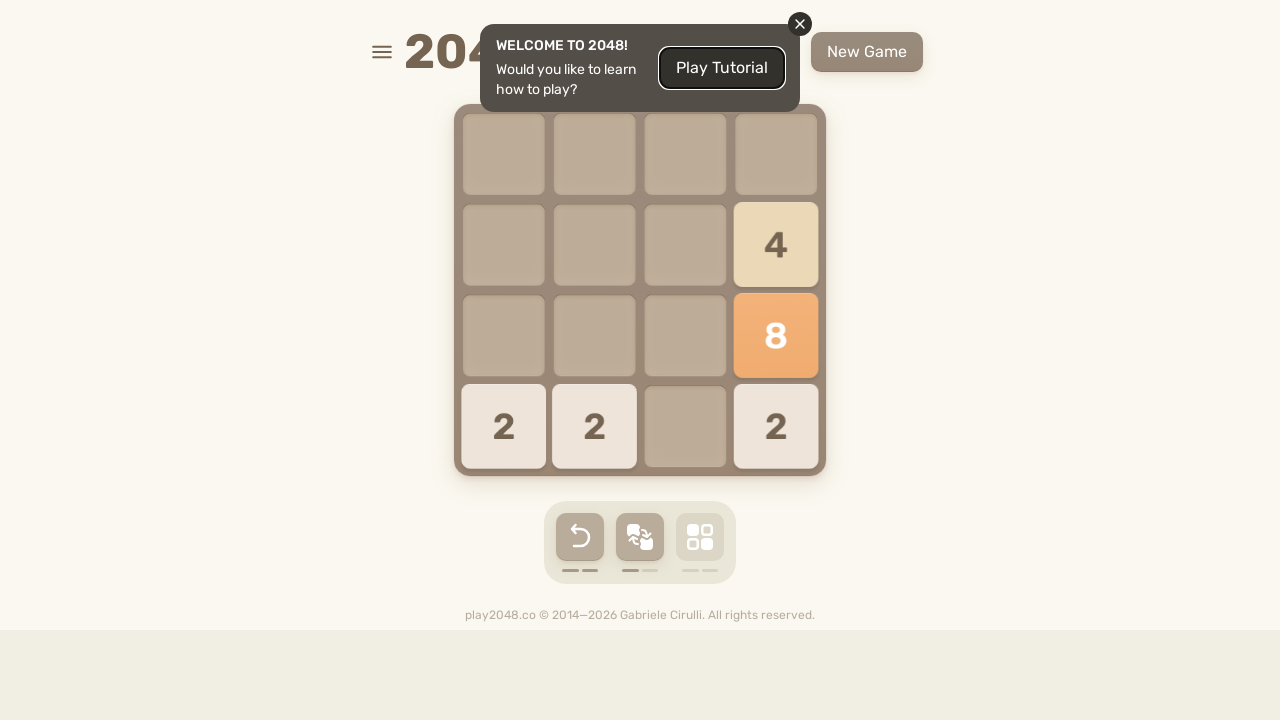

Waited 200ms after ArrowLeft
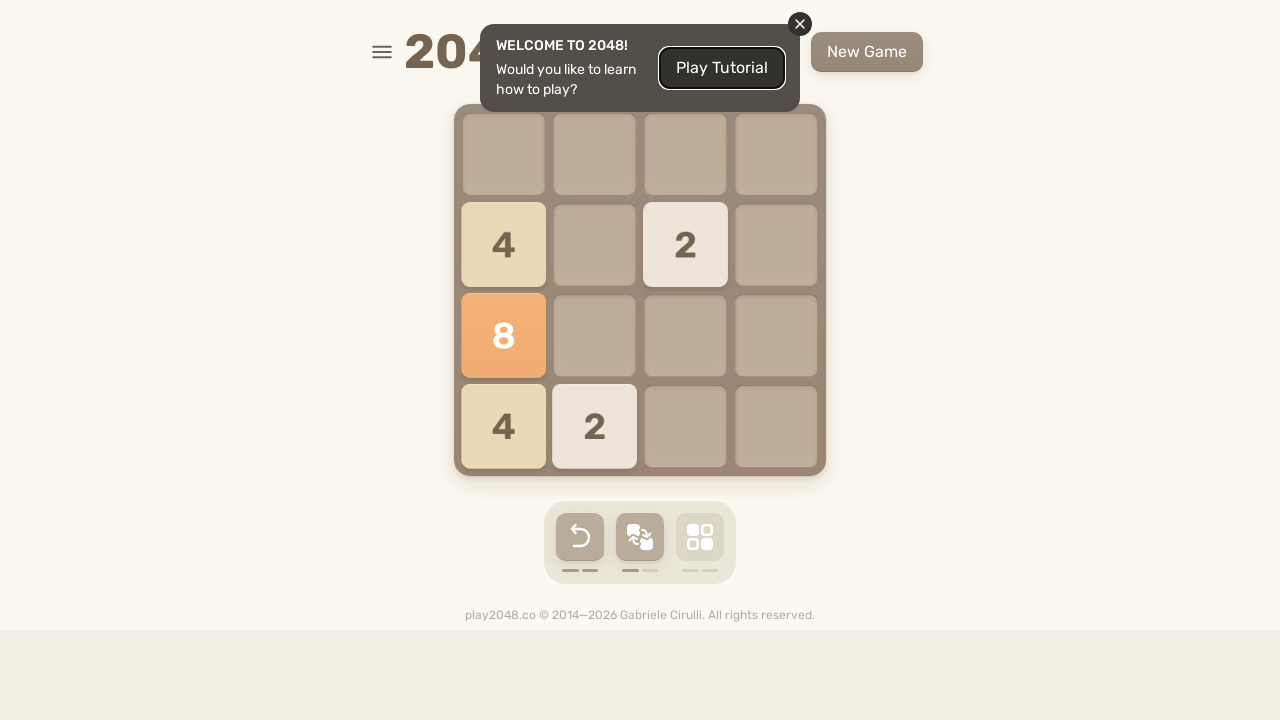

Pressed ArrowUp to move tiles up
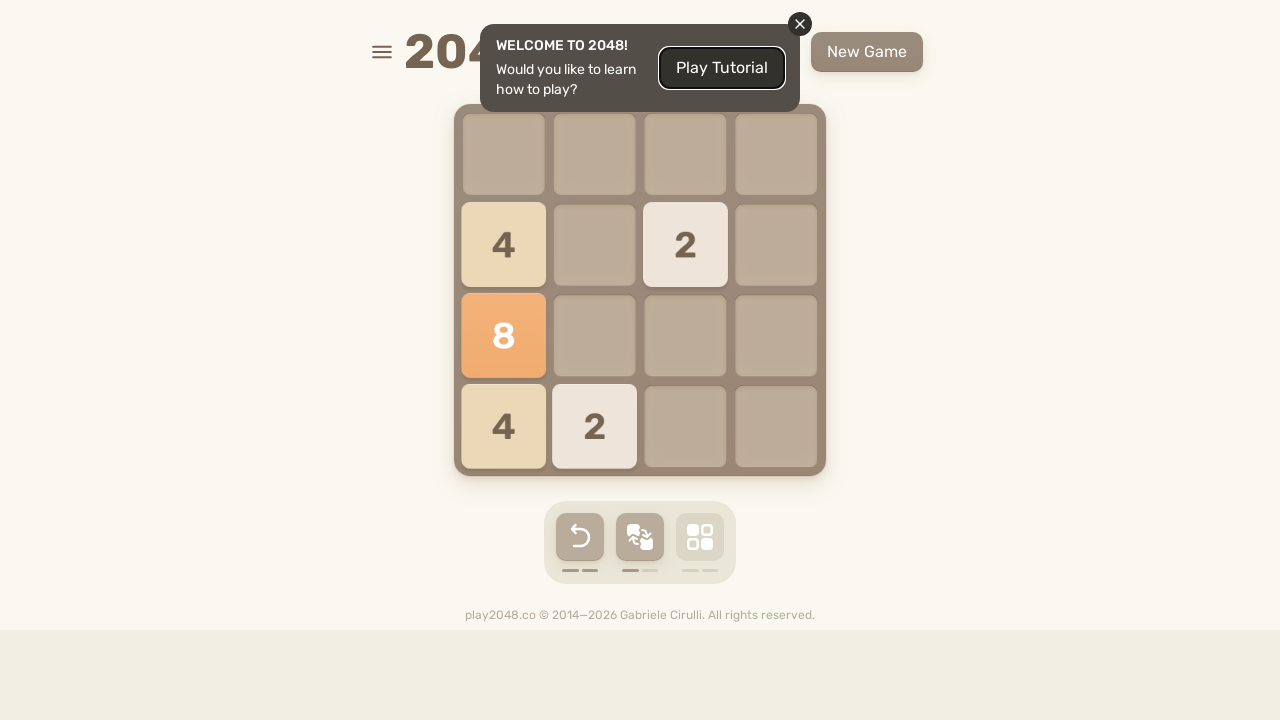

Waited 200ms after ArrowUp
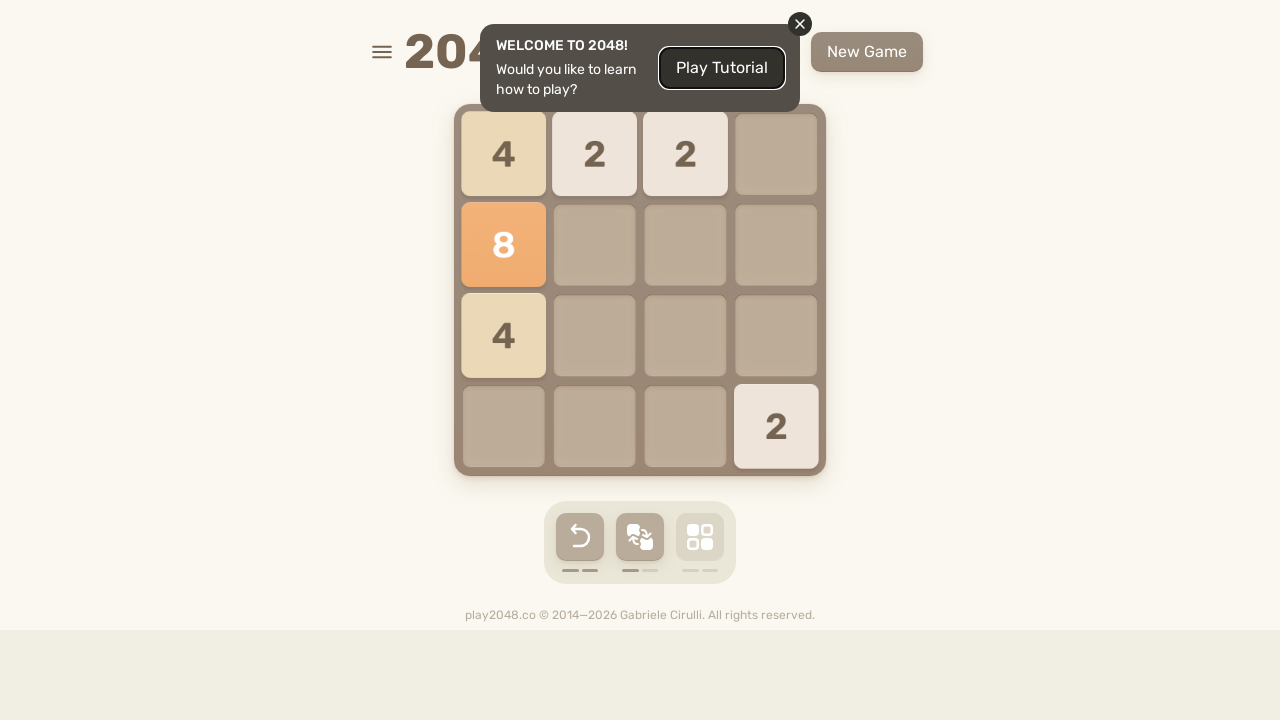

Pressed ArrowRight to move tiles right
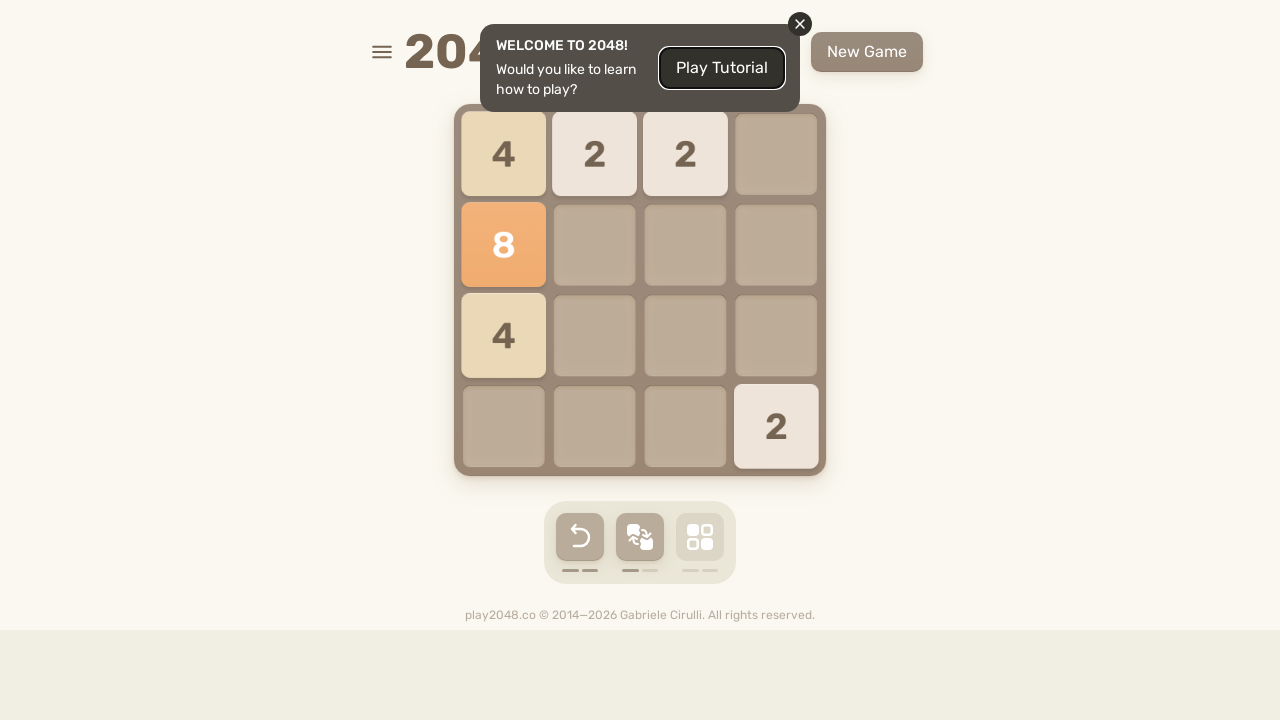

Waited 200ms after ArrowRight
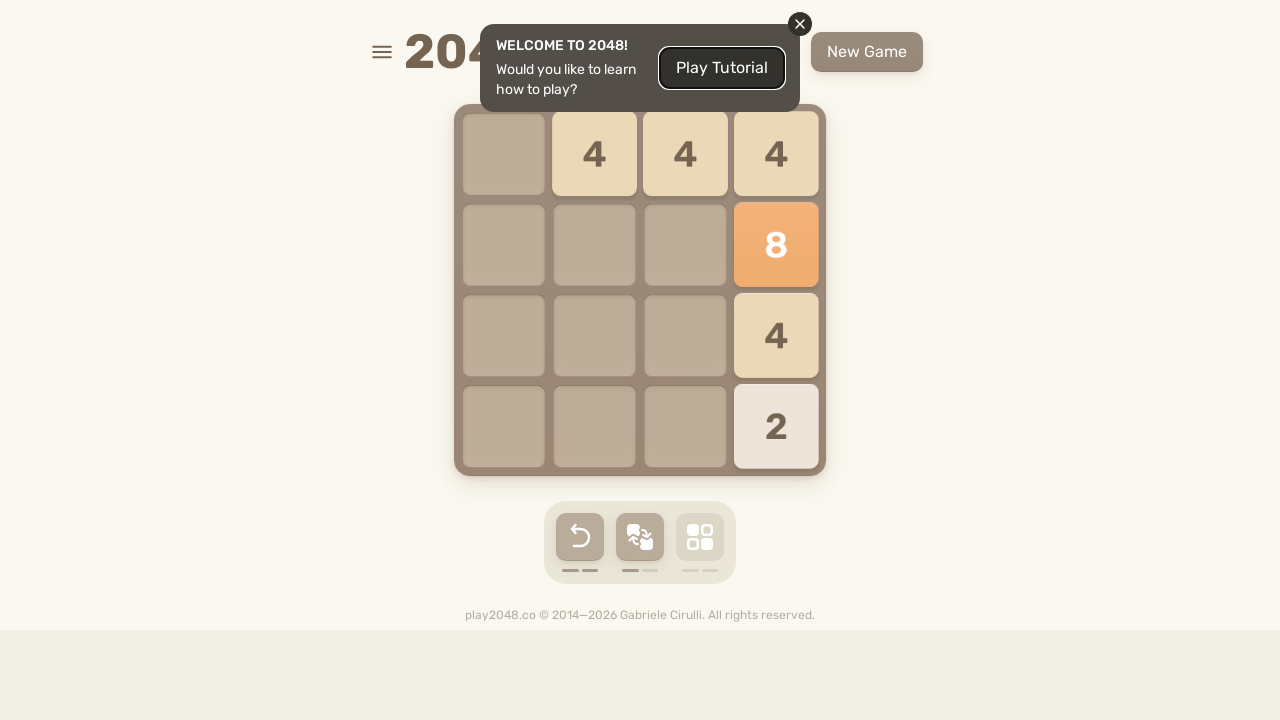

Pressed ArrowDown to move tiles down
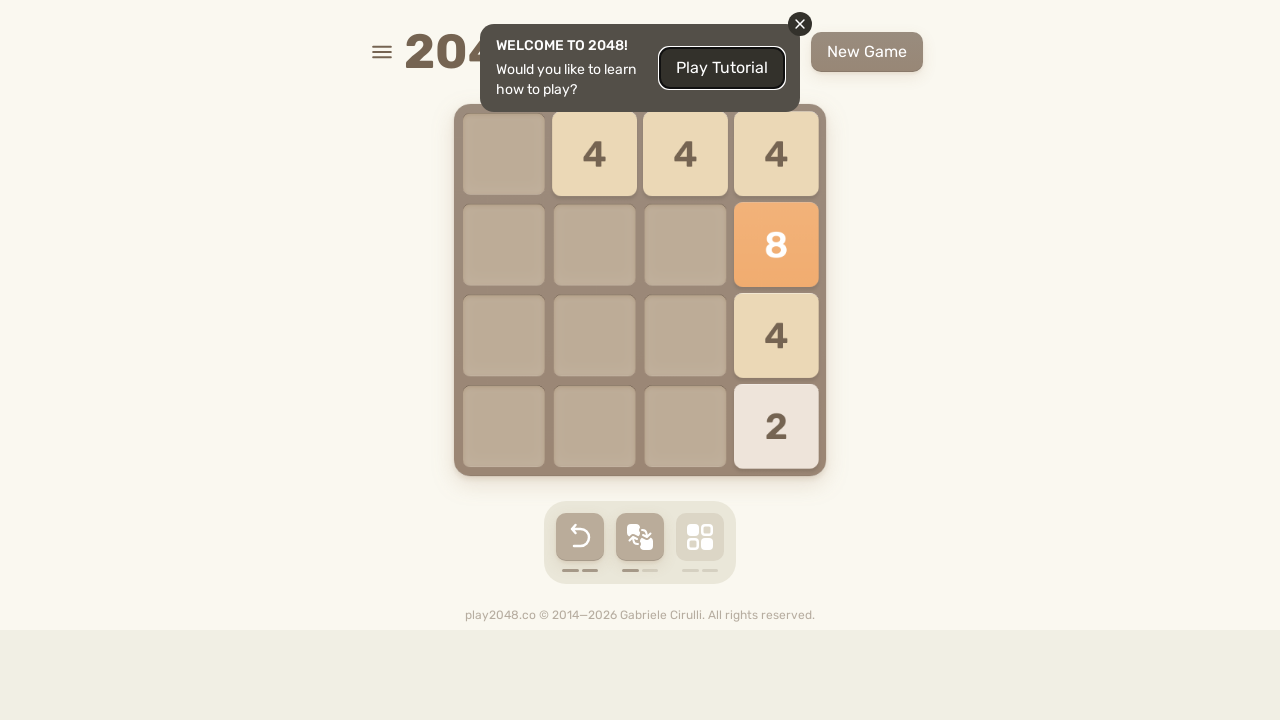

Waited 200ms after ArrowDown
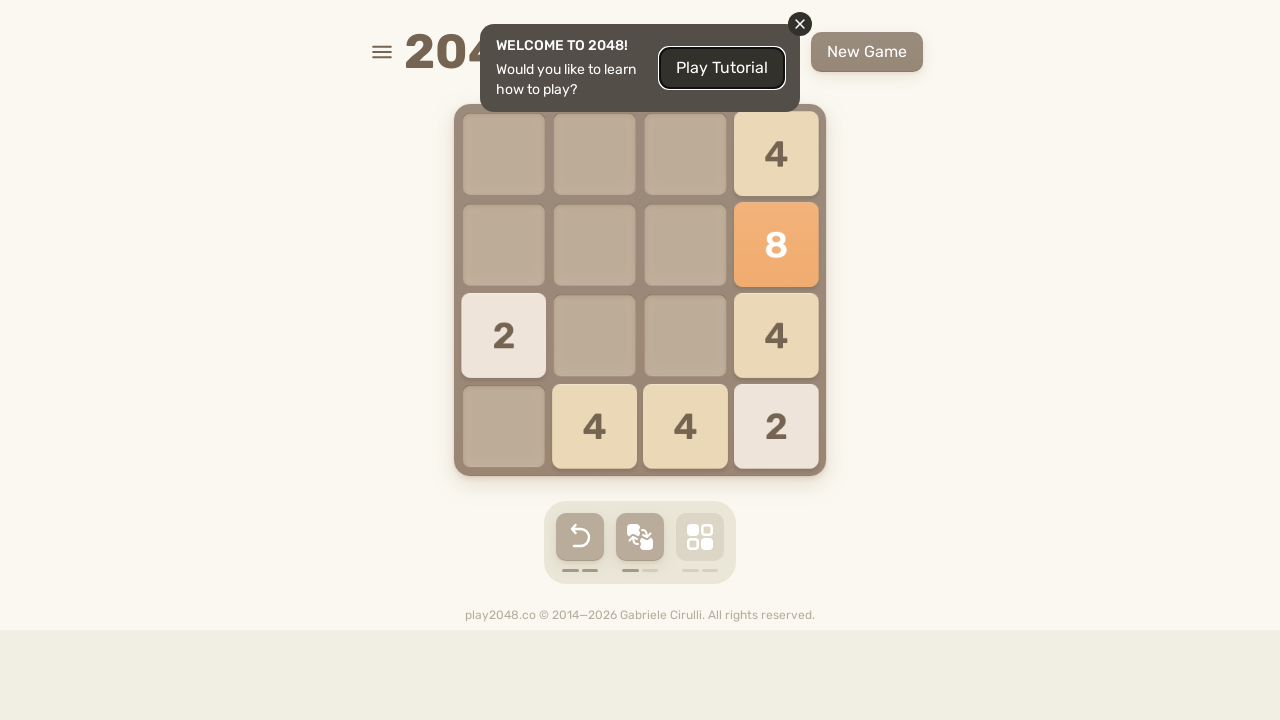

Pressed ArrowLeft to move tiles left
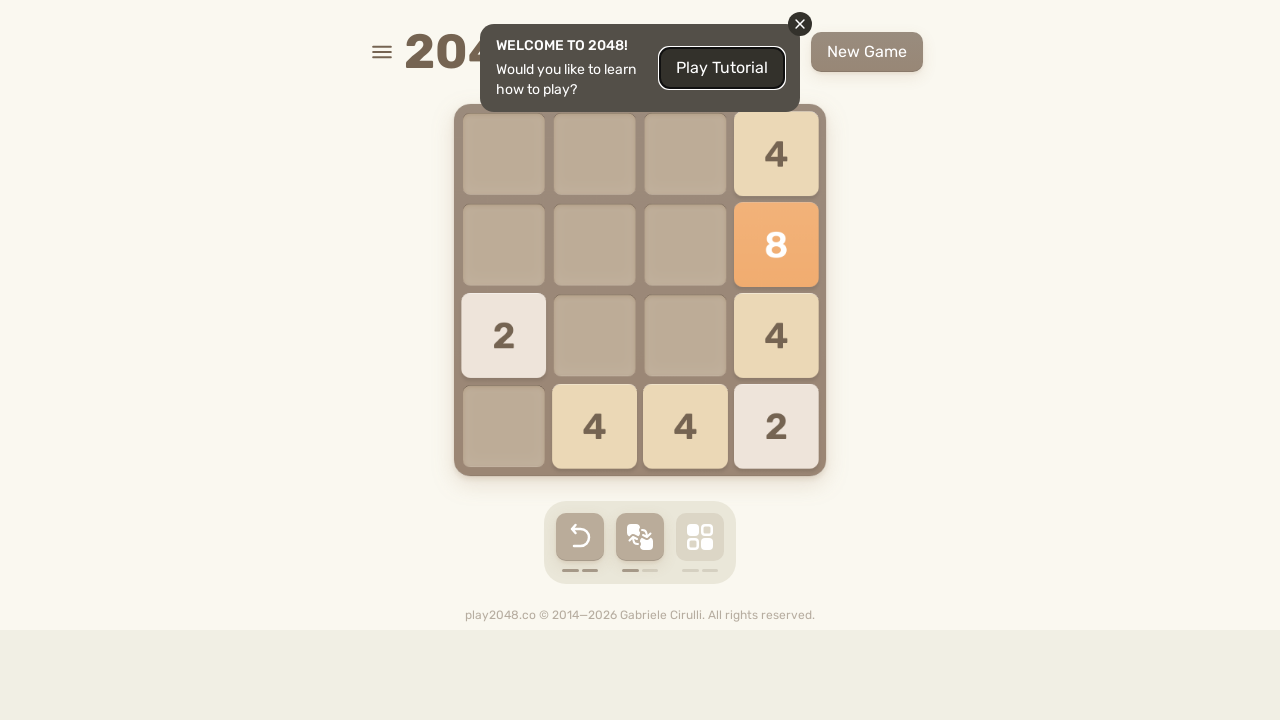

Waited 200ms after ArrowLeft
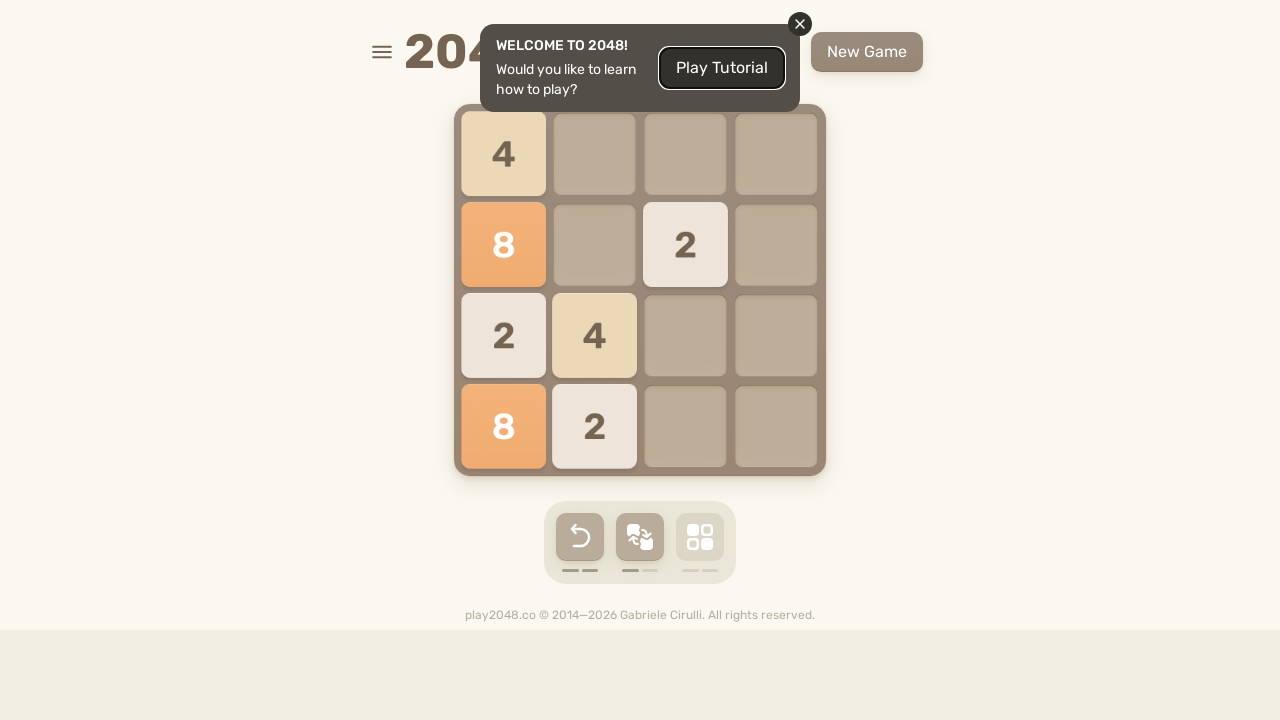

Pressed ArrowUp to move tiles up
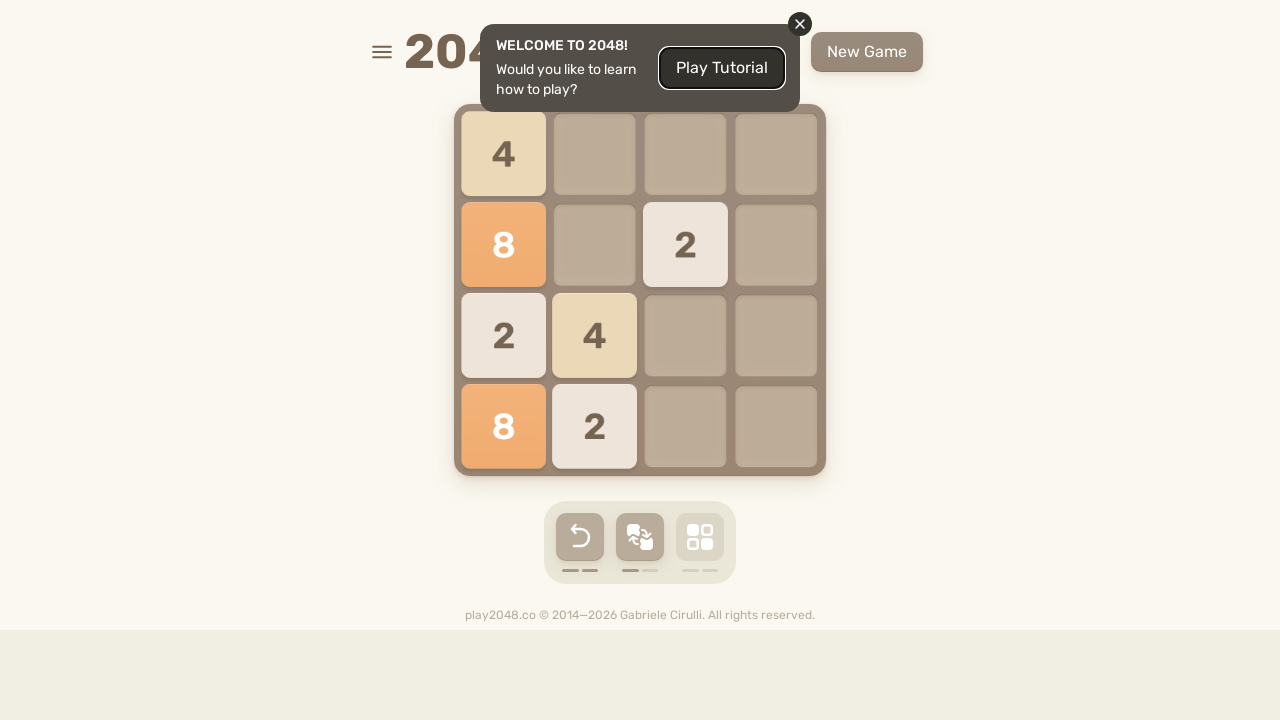

Waited 200ms after ArrowUp
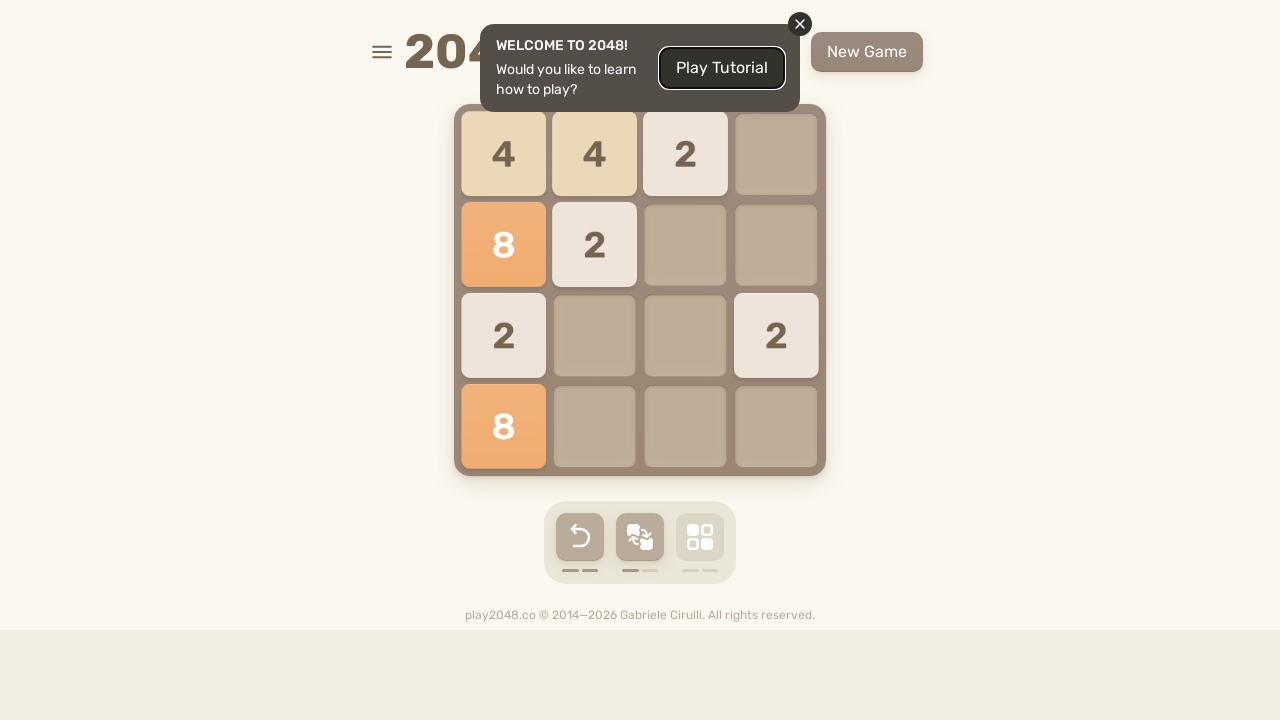

Pressed ArrowRight to move tiles right
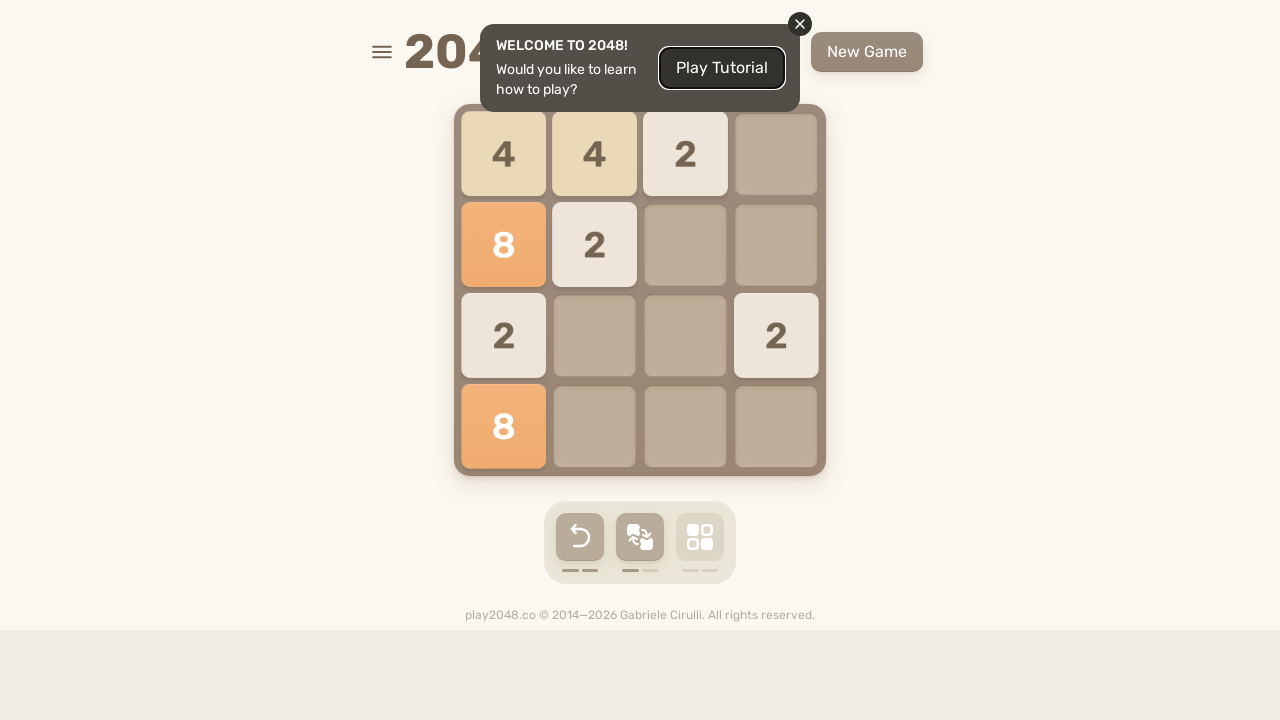

Waited 200ms after ArrowRight
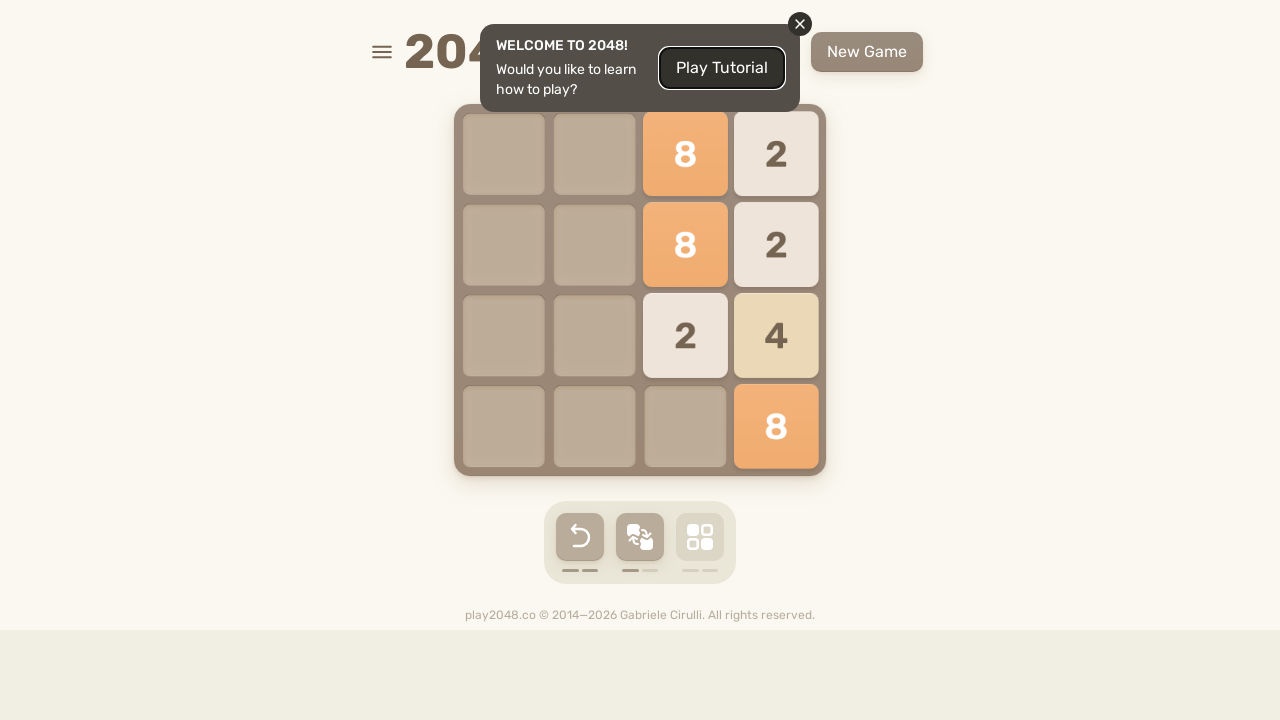

Pressed ArrowDown to move tiles down
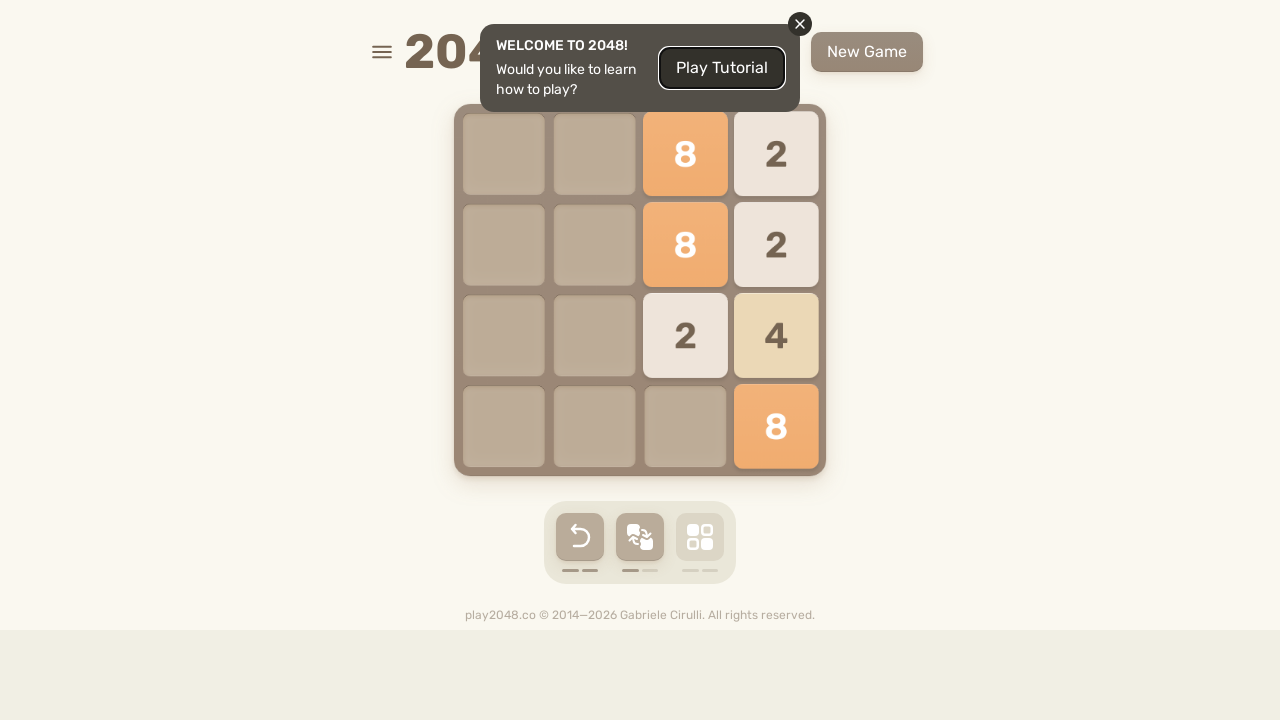

Waited 200ms after ArrowDown
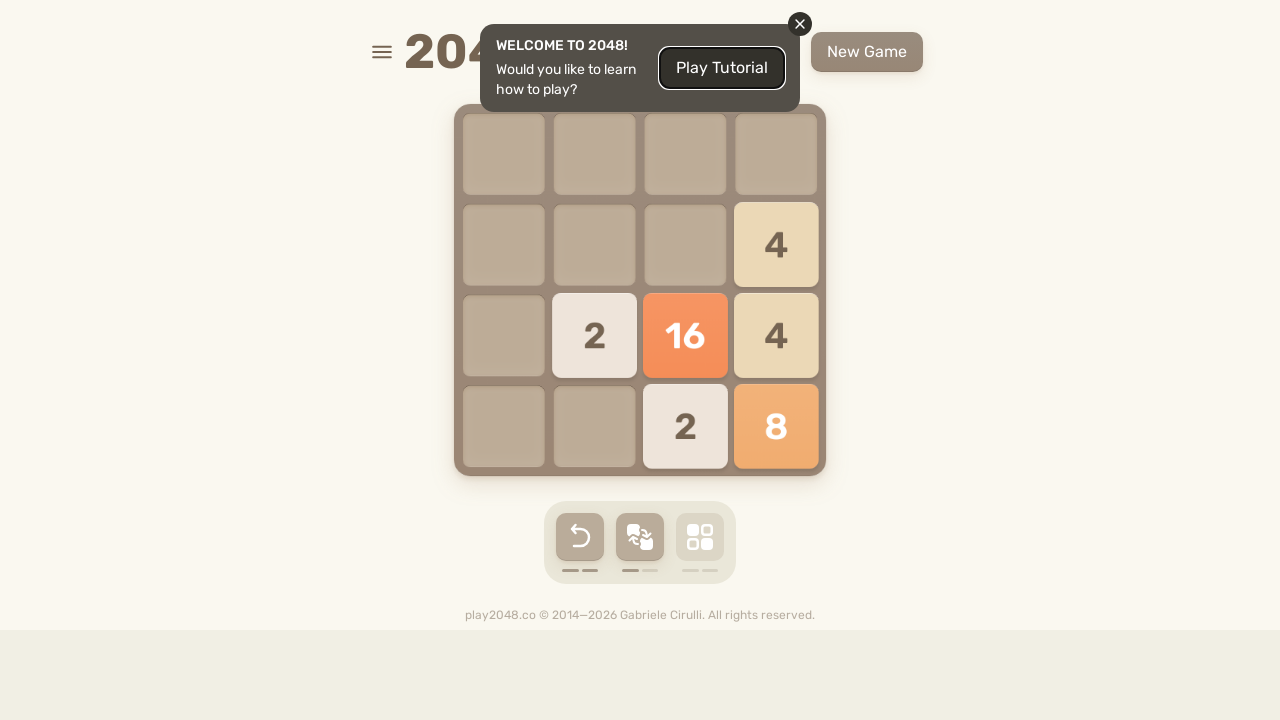

Pressed ArrowLeft to move tiles left
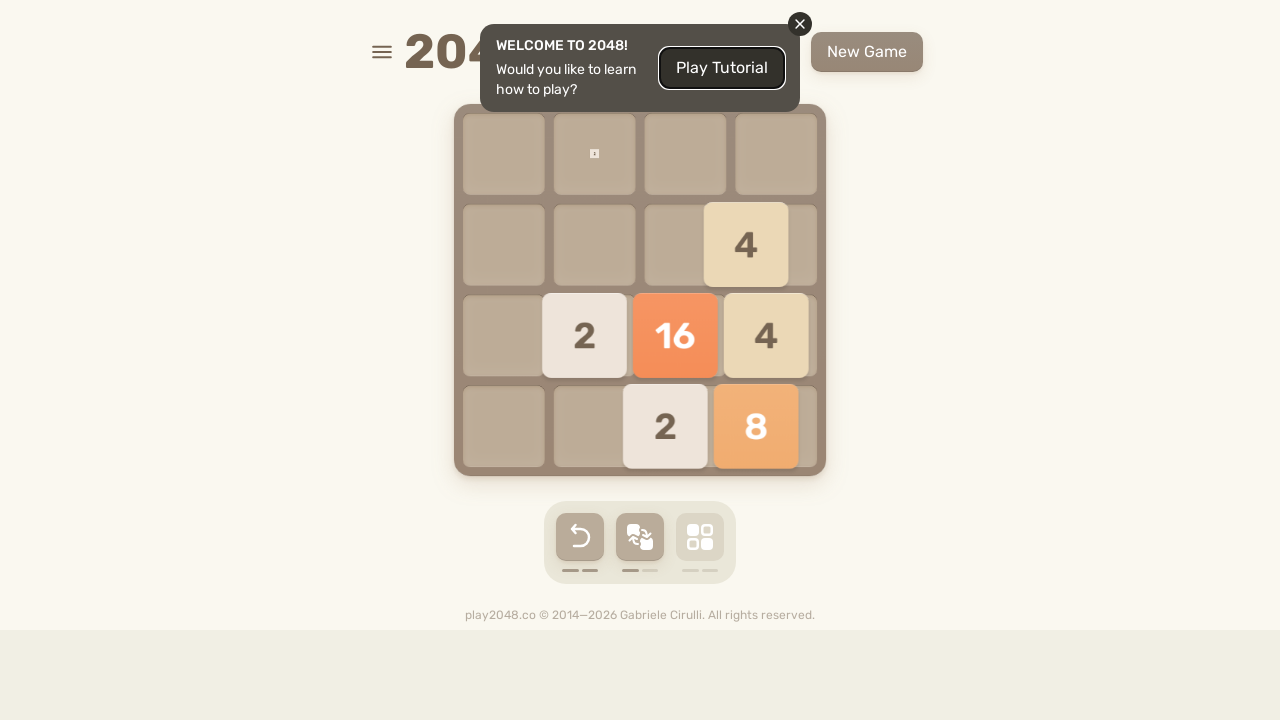

Waited 200ms after ArrowLeft
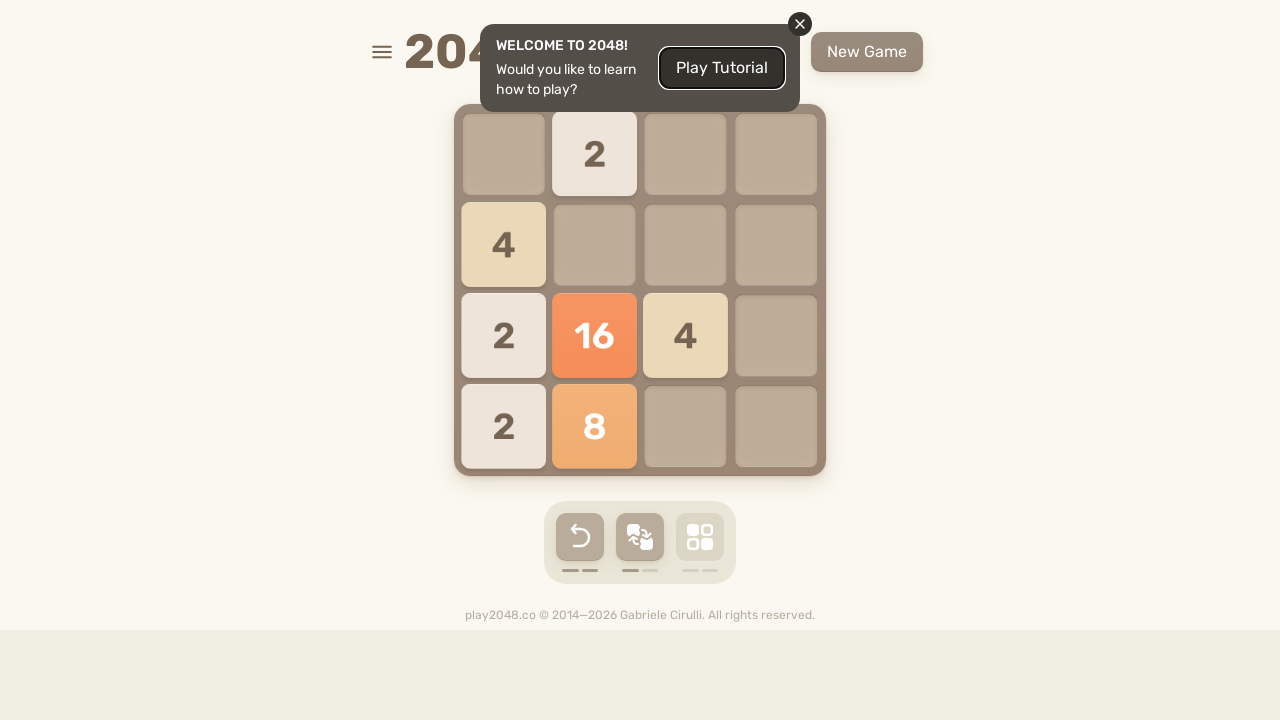

Pressed ArrowUp to move tiles up
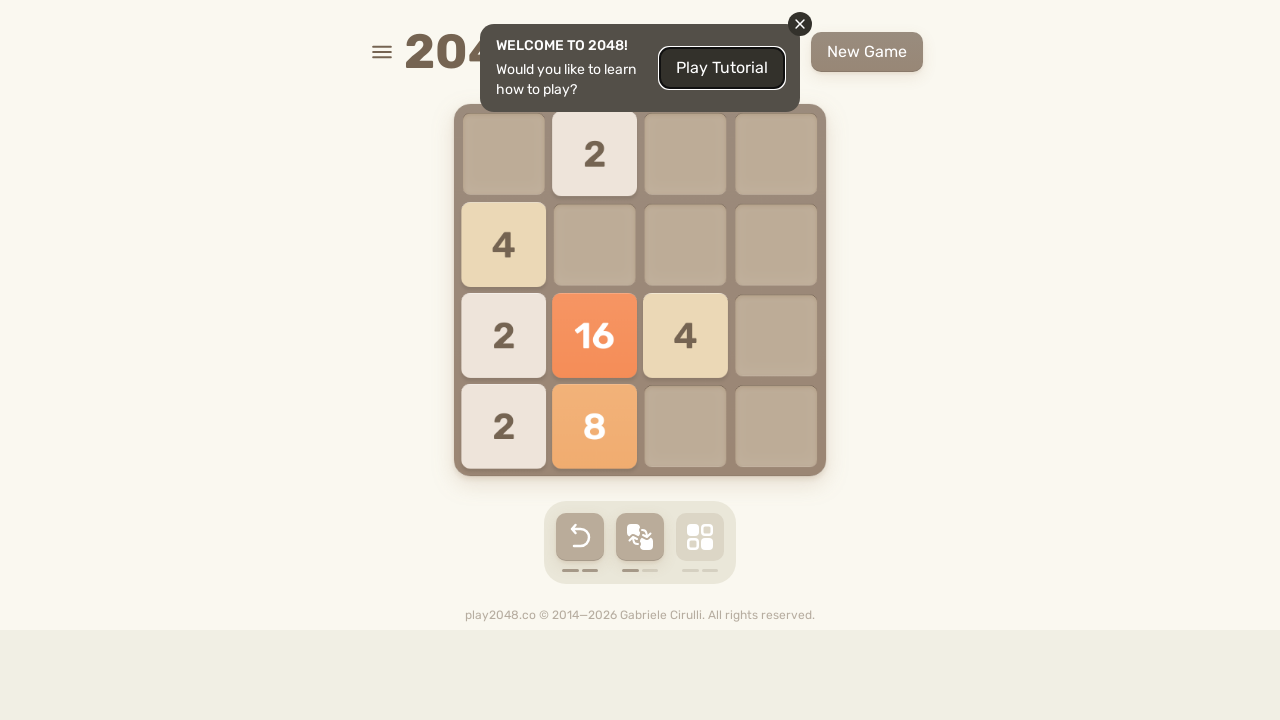

Waited 200ms after ArrowUp
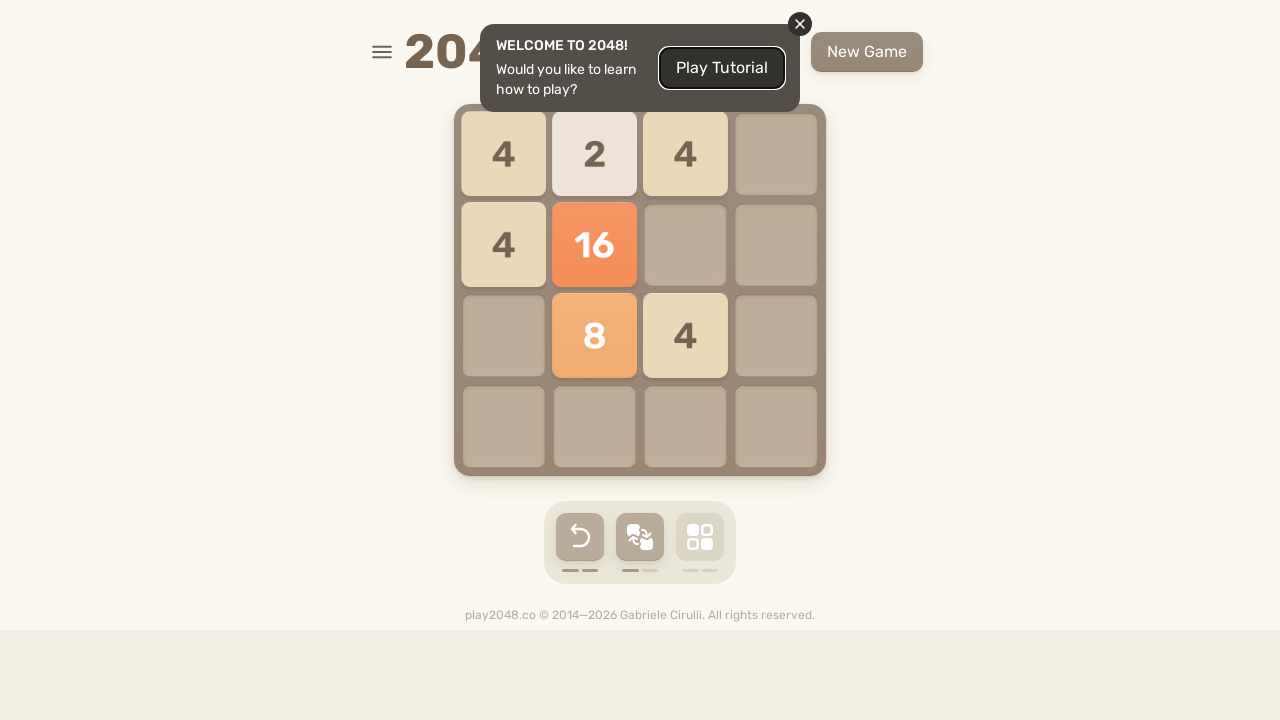

Pressed ArrowRight to move tiles right
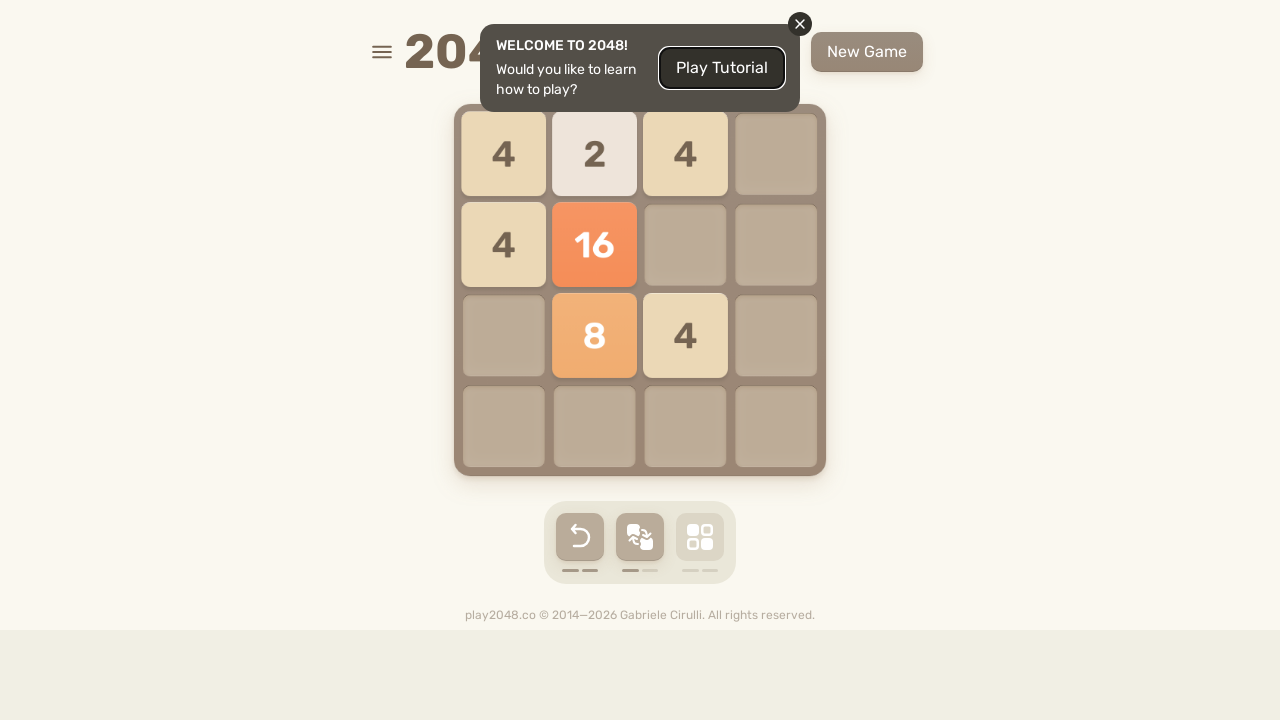

Waited 200ms after ArrowRight
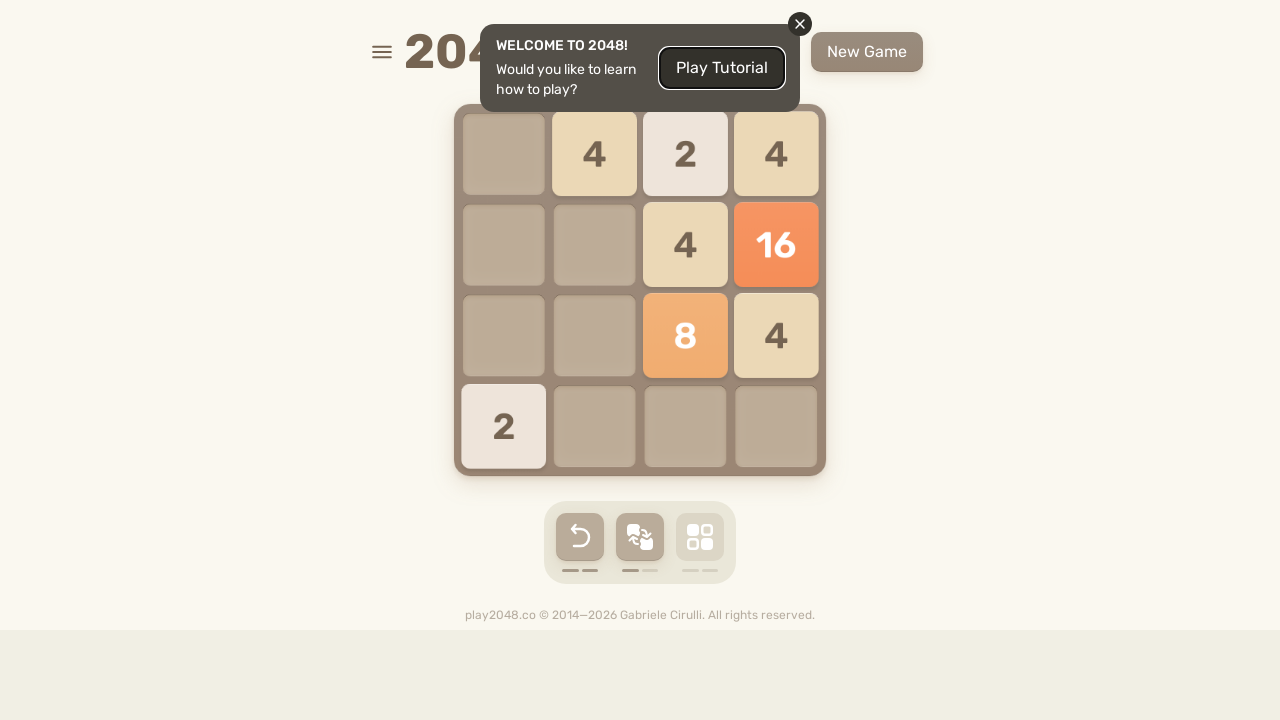

Pressed ArrowDown to move tiles down
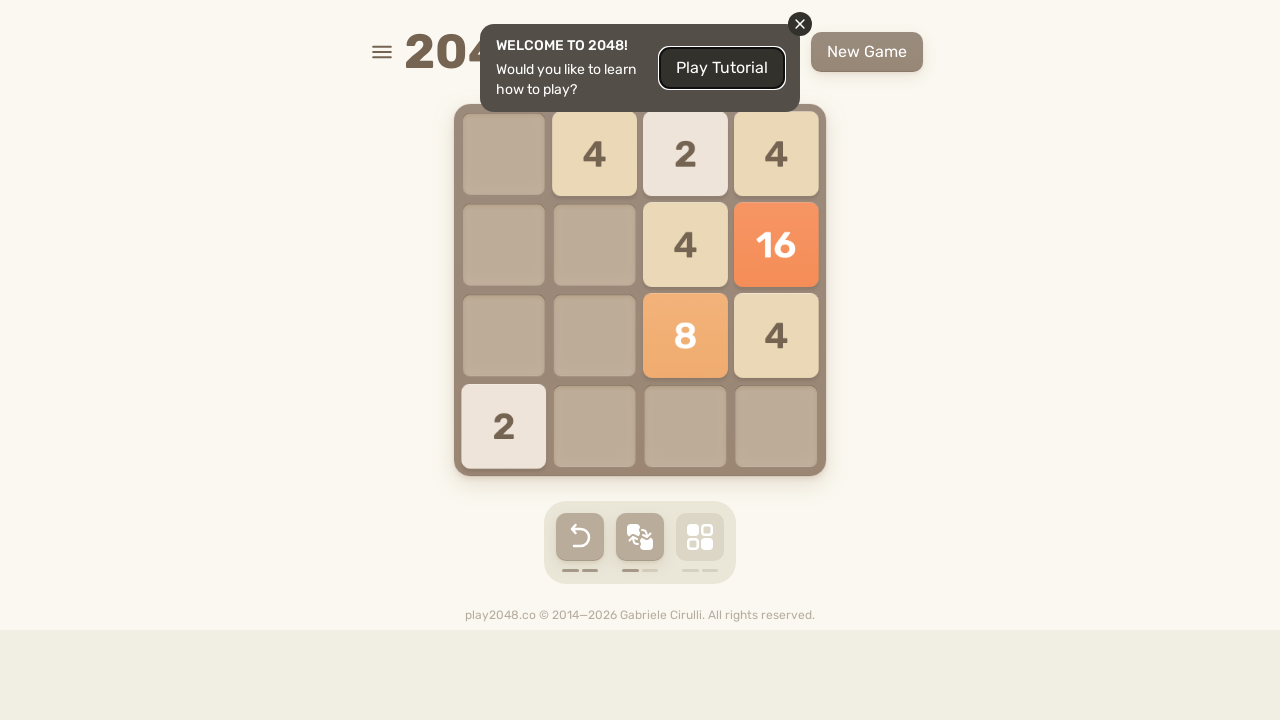

Waited 200ms after ArrowDown
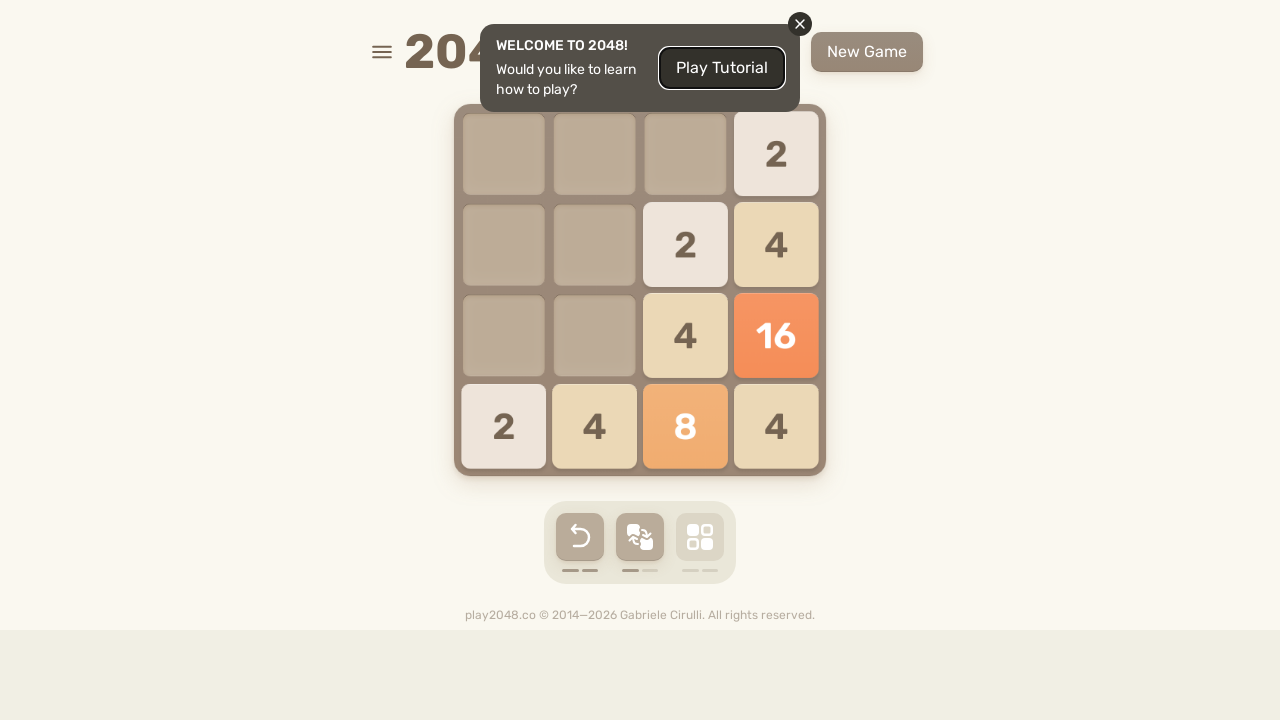

Pressed ArrowLeft to move tiles left
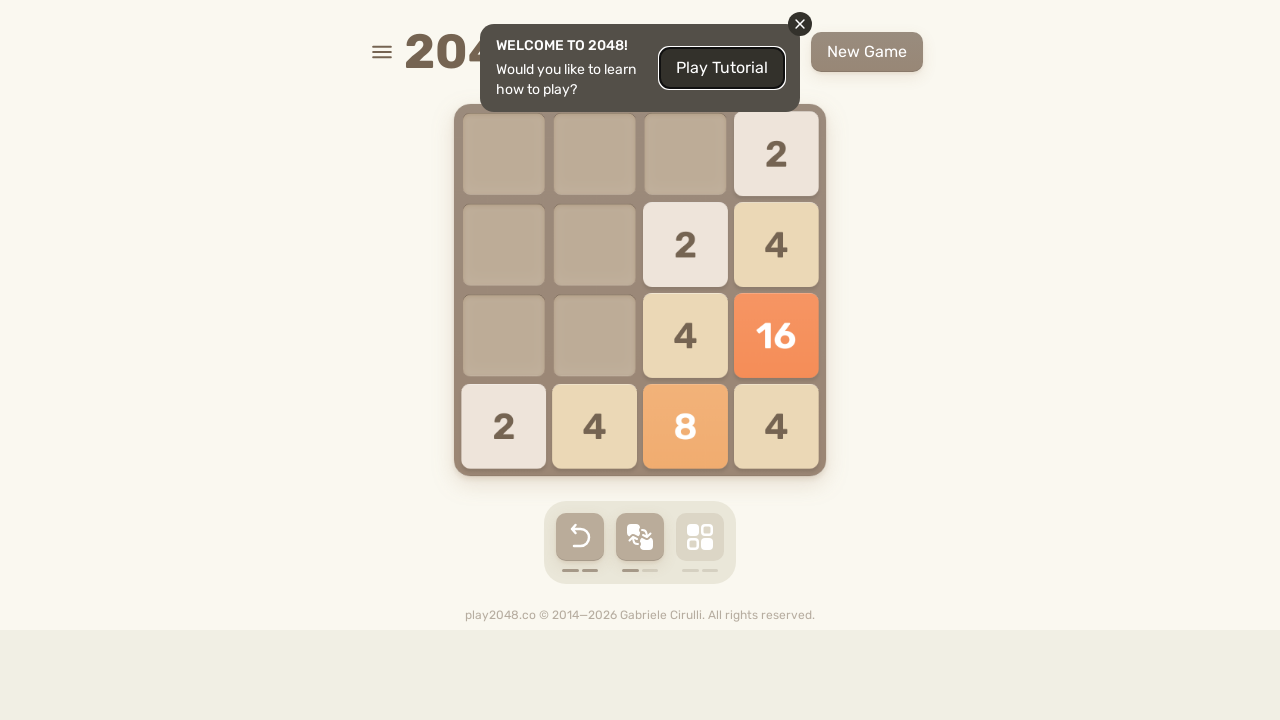

Waited 200ms after ArrowLeft
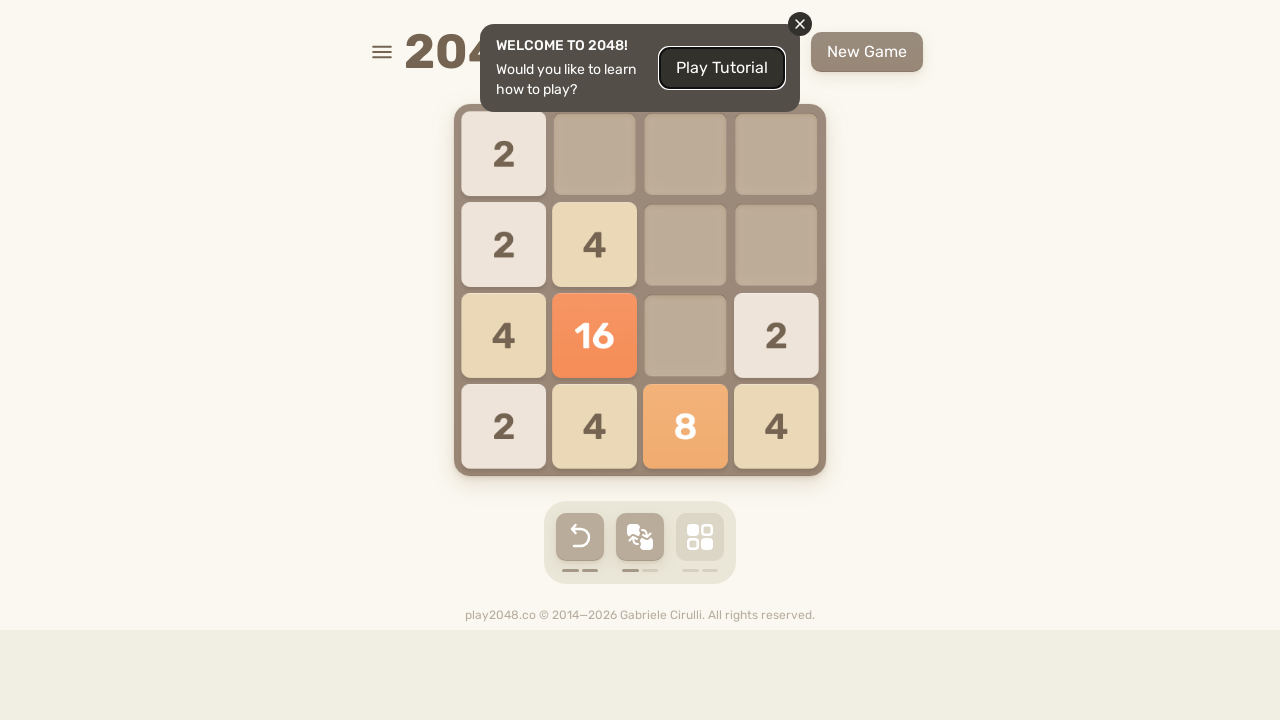

Pressed ArrowUp to move tiles up
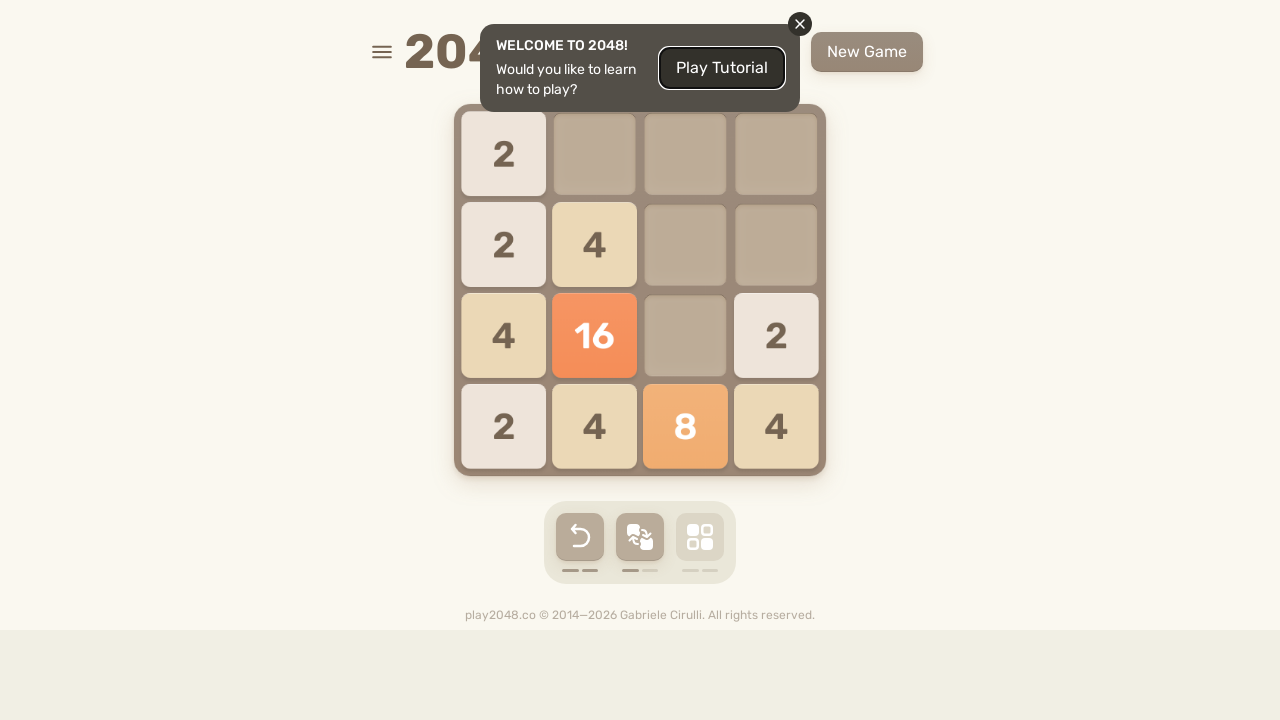

Waited 200ms after ArrowUp
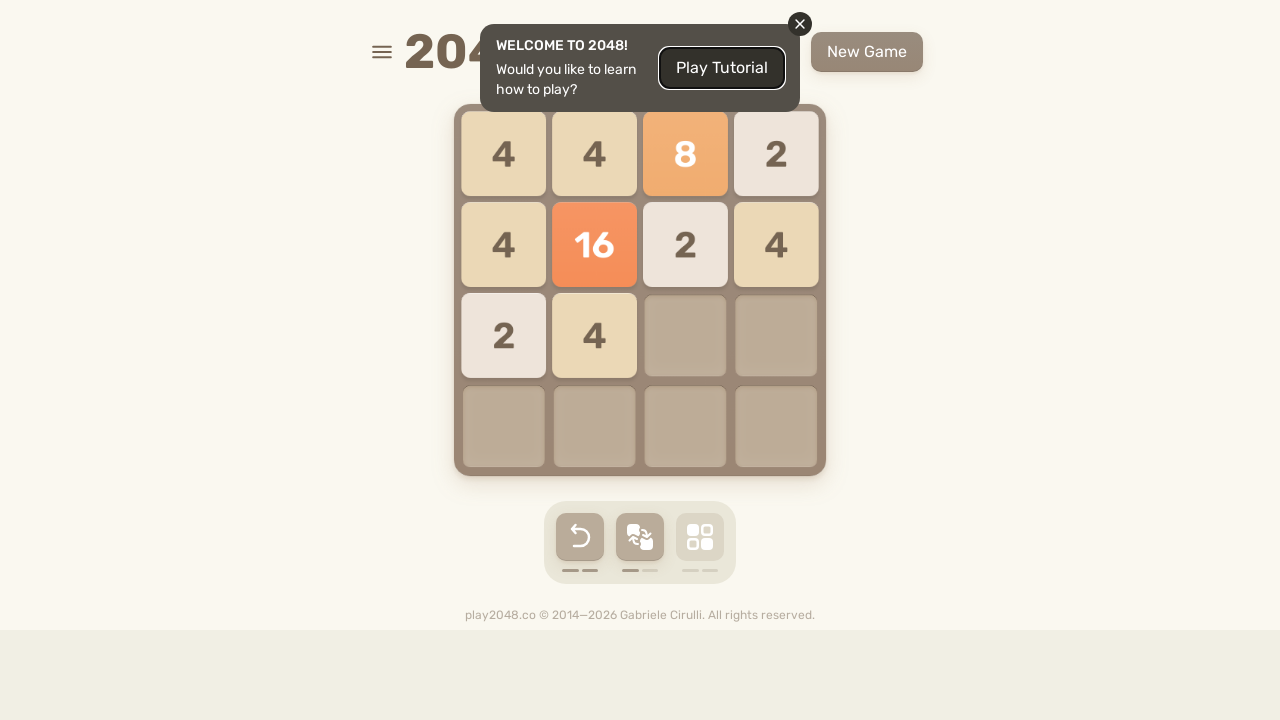

Pressed ArrowRight to move tiles right
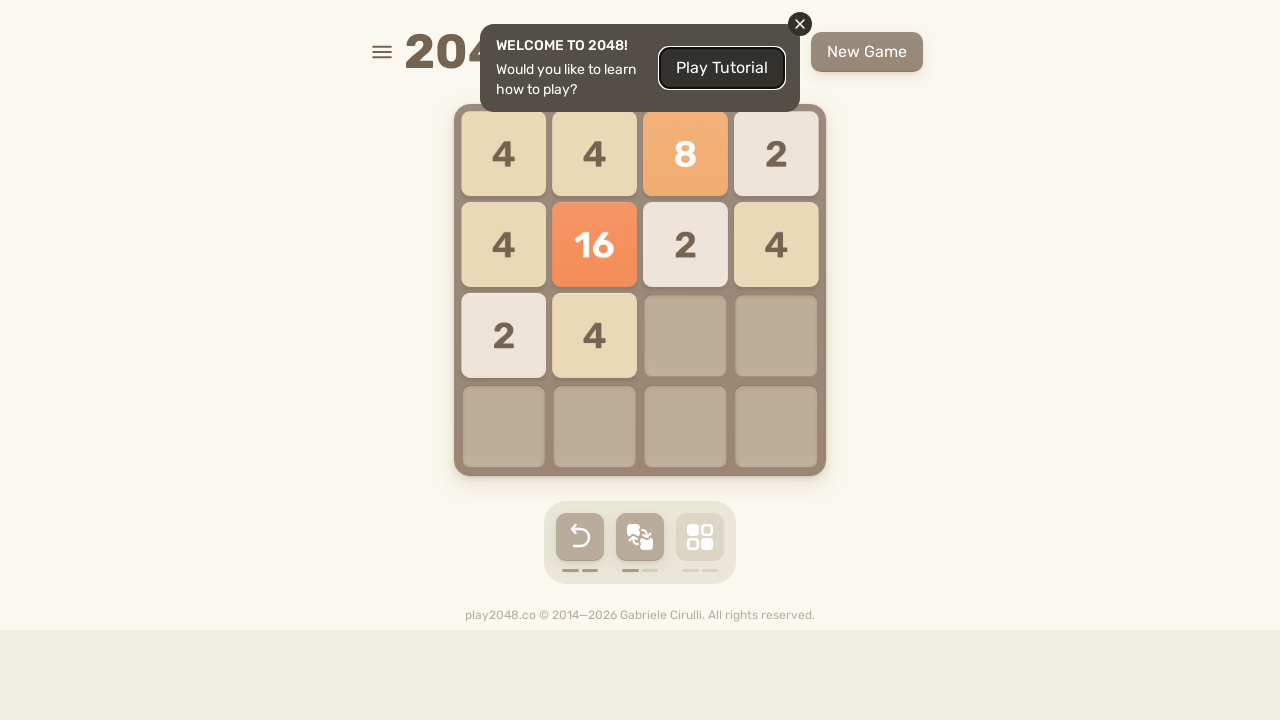

Waited 200ms after ArrowRight
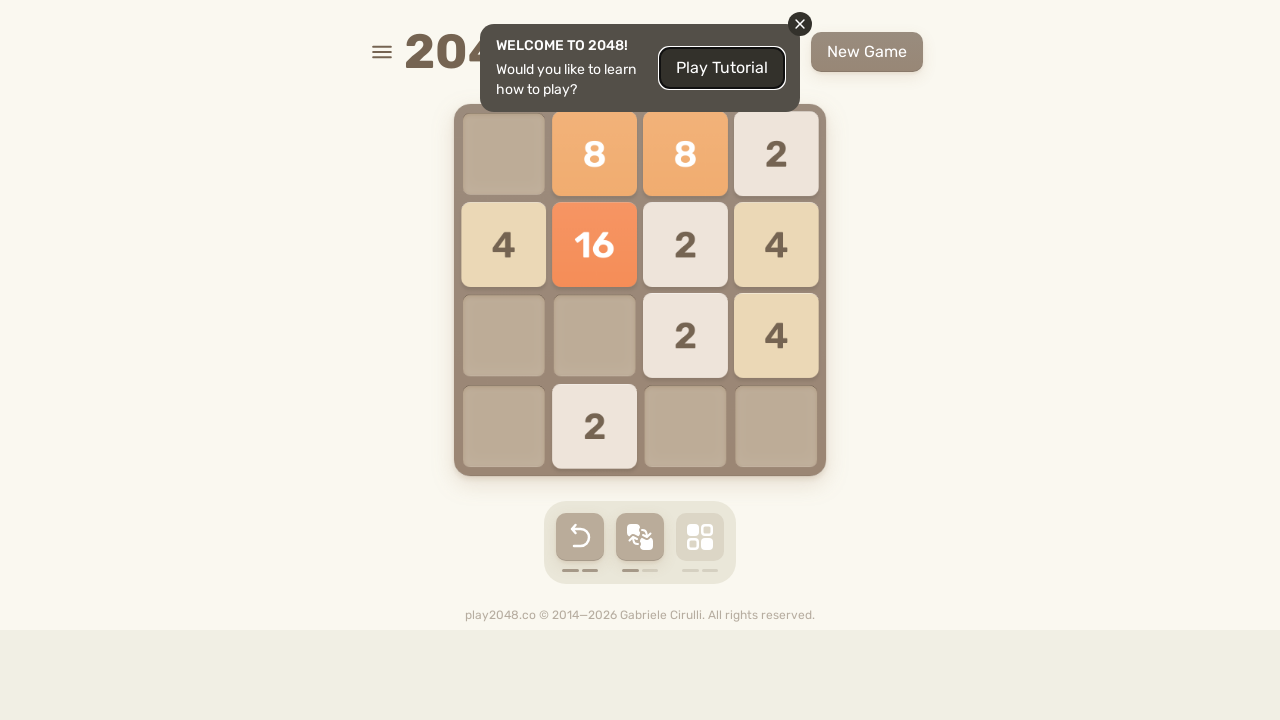

Pressed ArrowDown to move tiles down
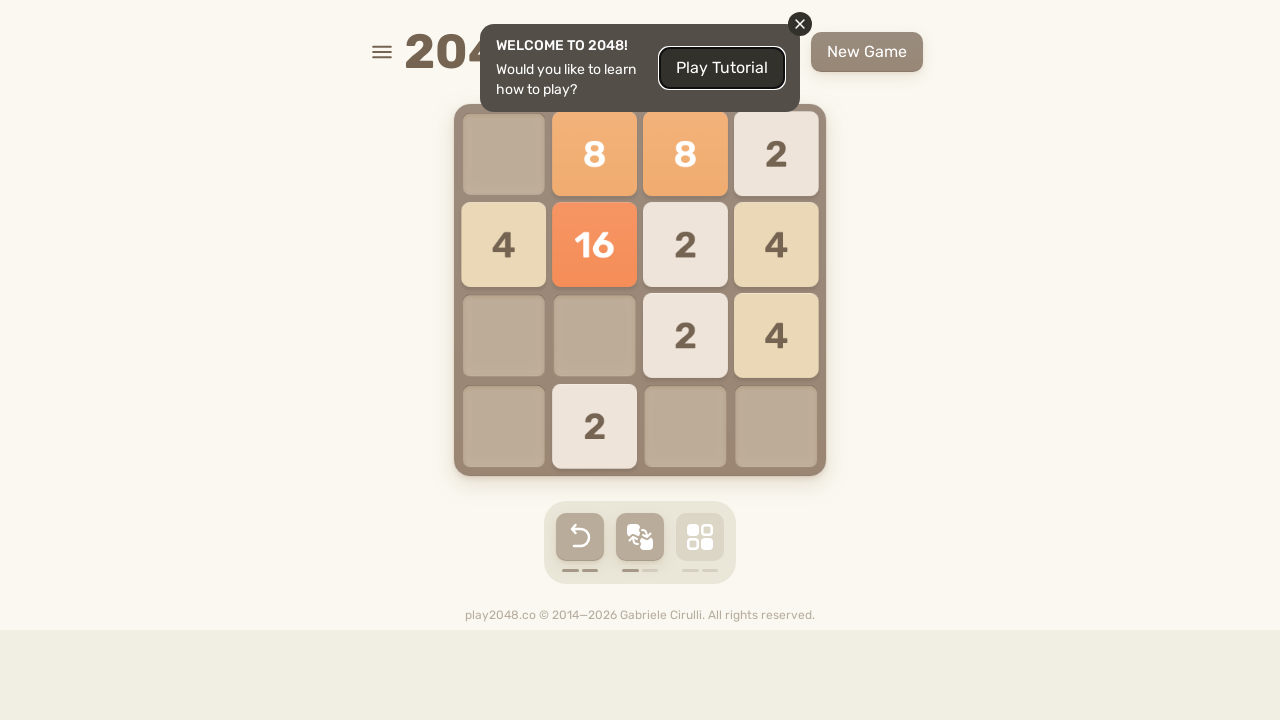

Waited 200ms after ArrowDown
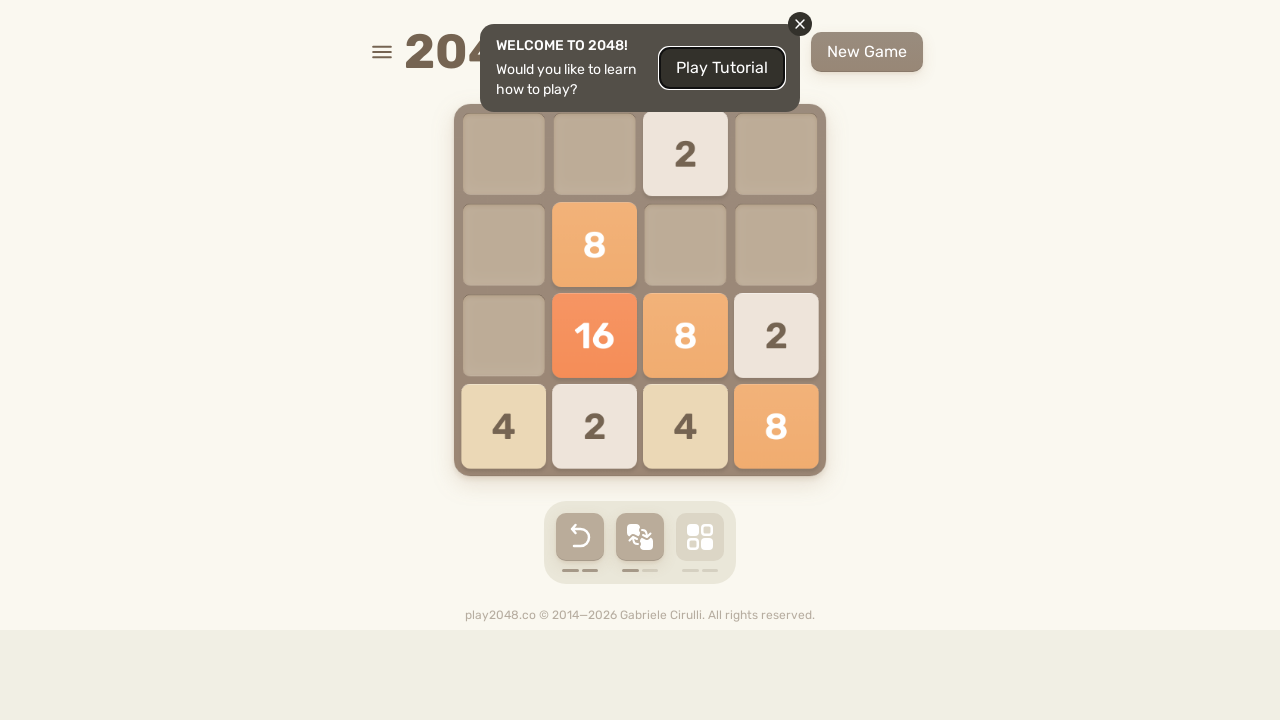

Pressed ArrowLeft to move tiles left
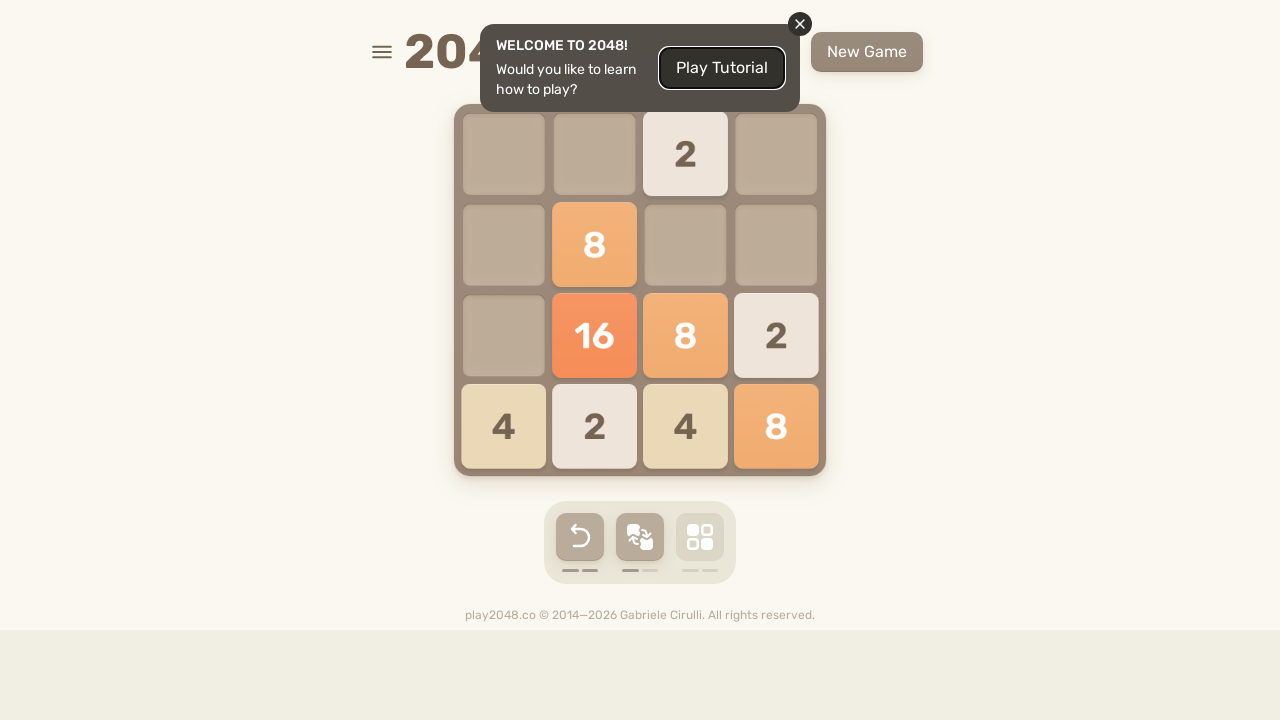

Waited 200ms after ArrowLeft
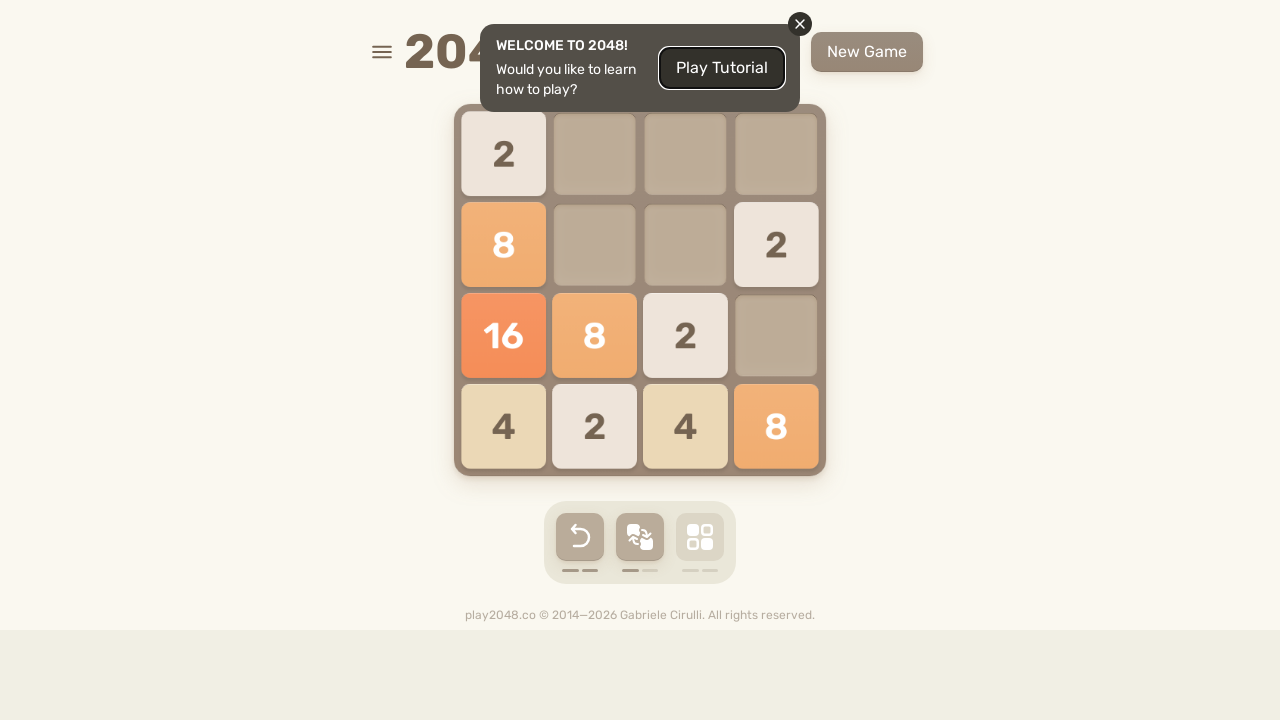

Pressed ArrowUp to move tiles up
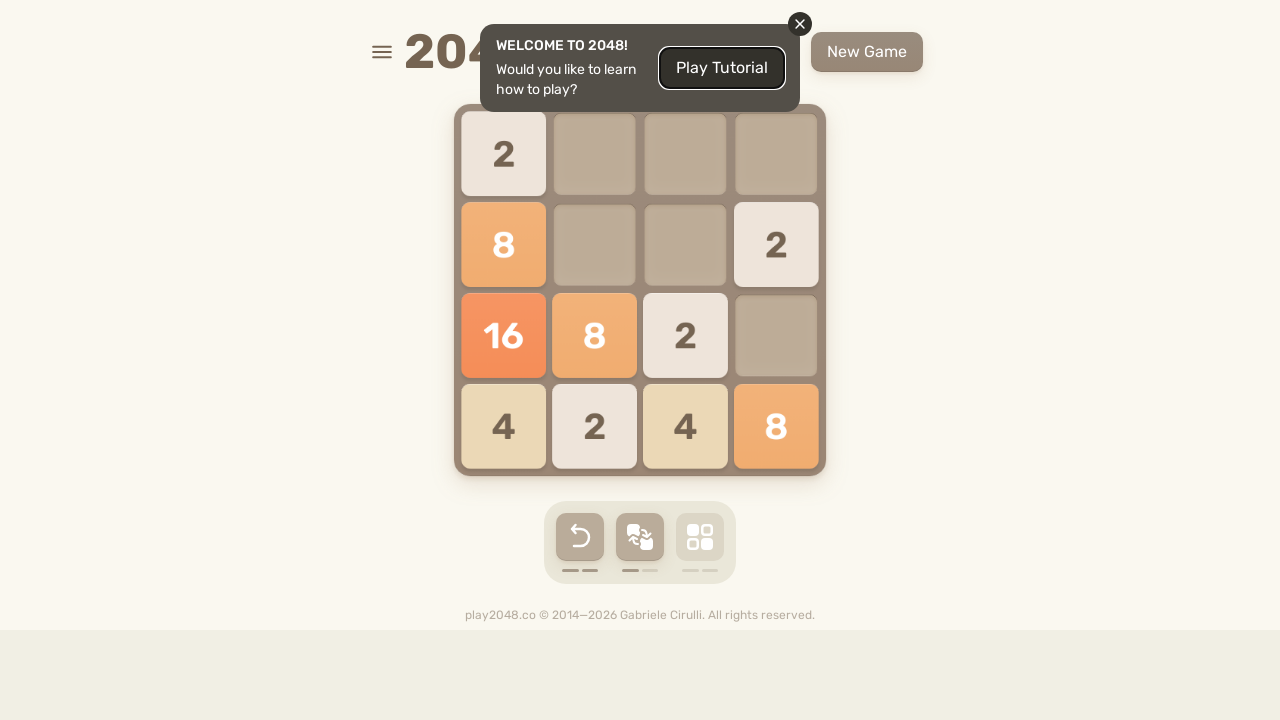

Waited 200ms after ArrowUp
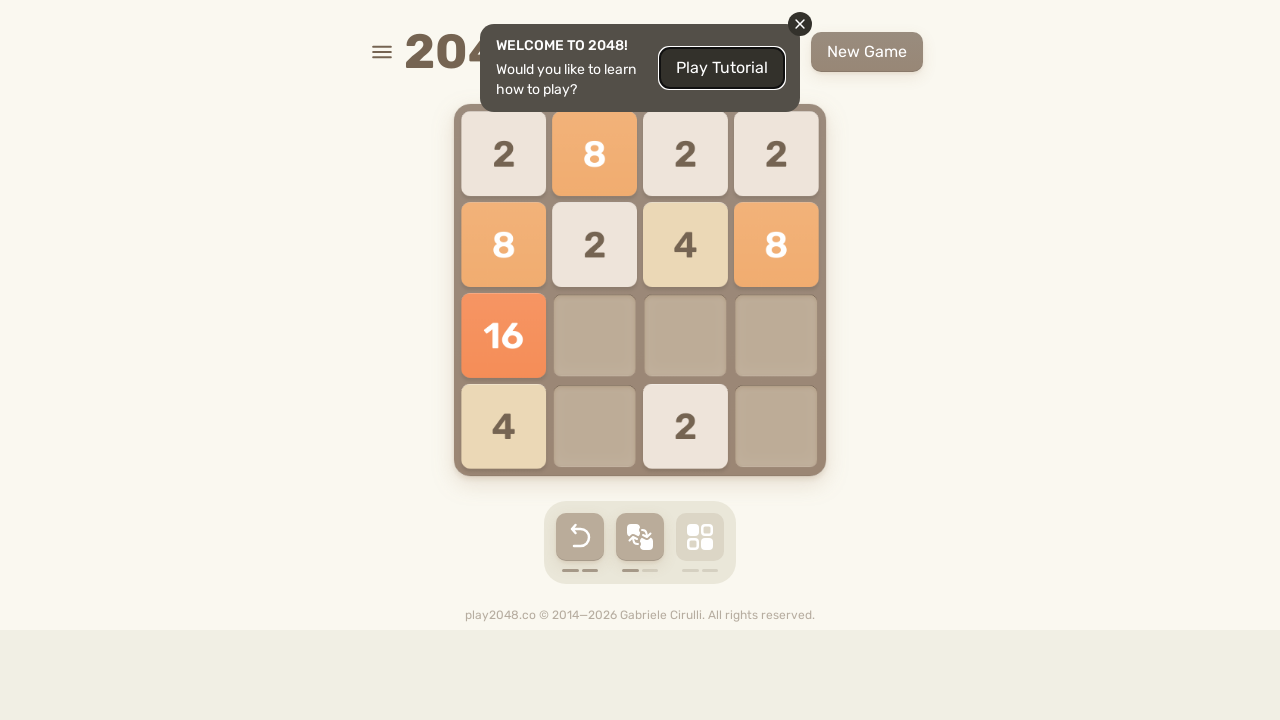

Pressed ArrowRight to move tiles right
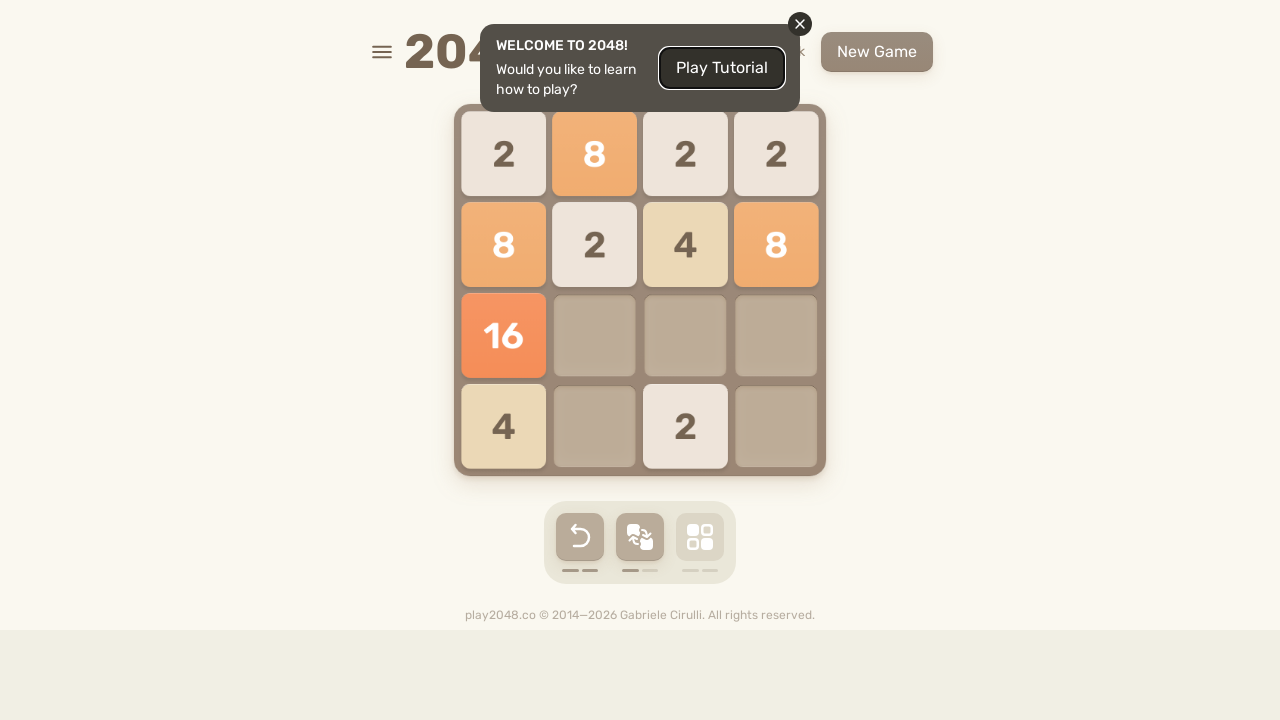

Waited 200ms after ArrowRight
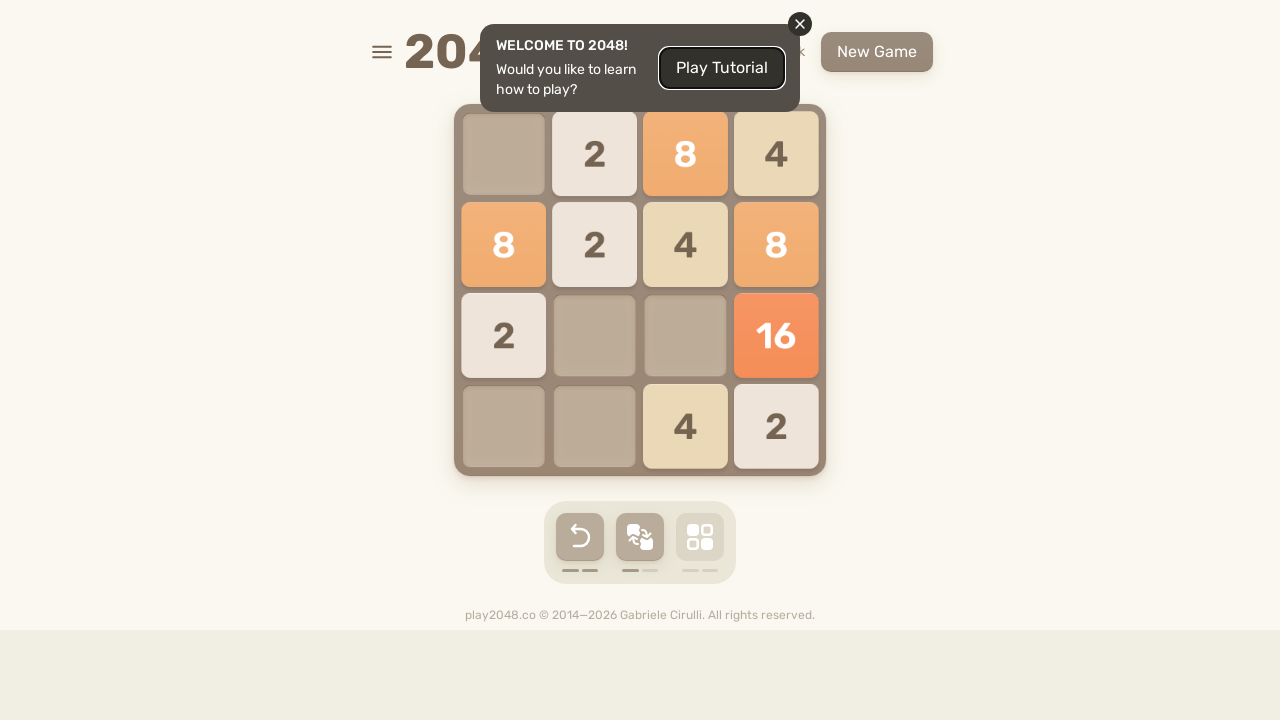

Pressed ArrowDown to move tiles down
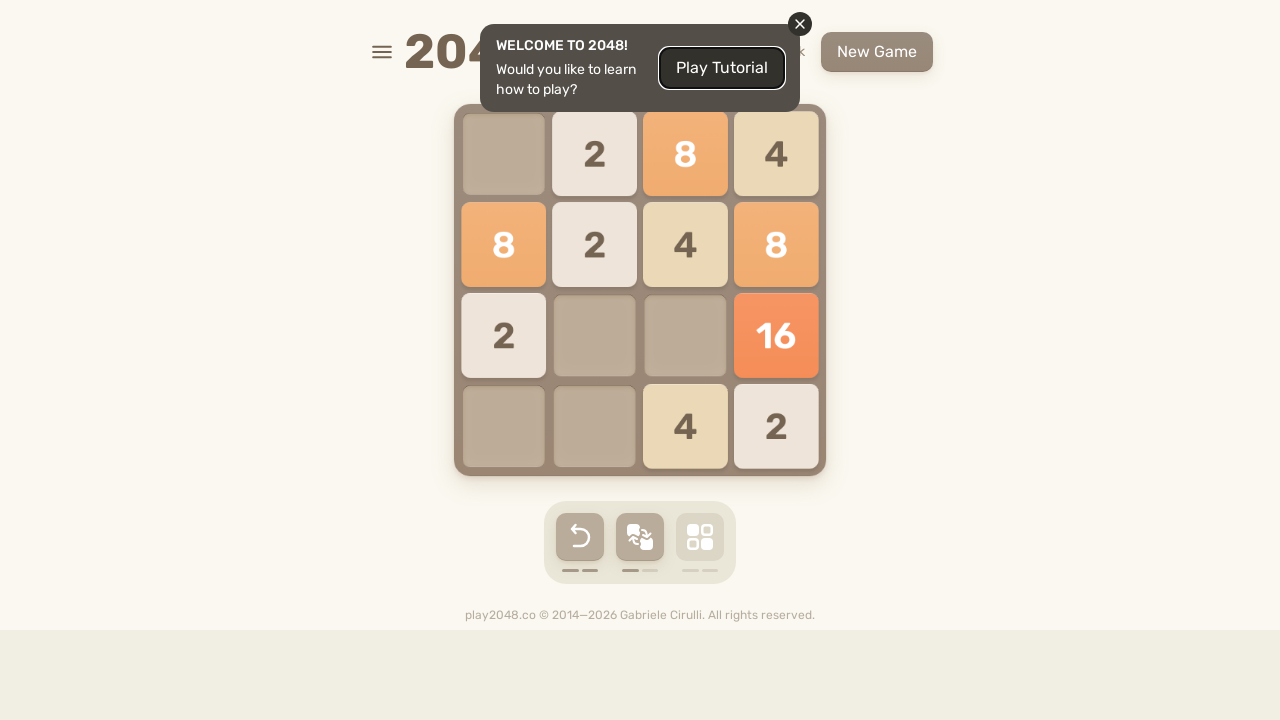

Waited 200ms after ArrowDown
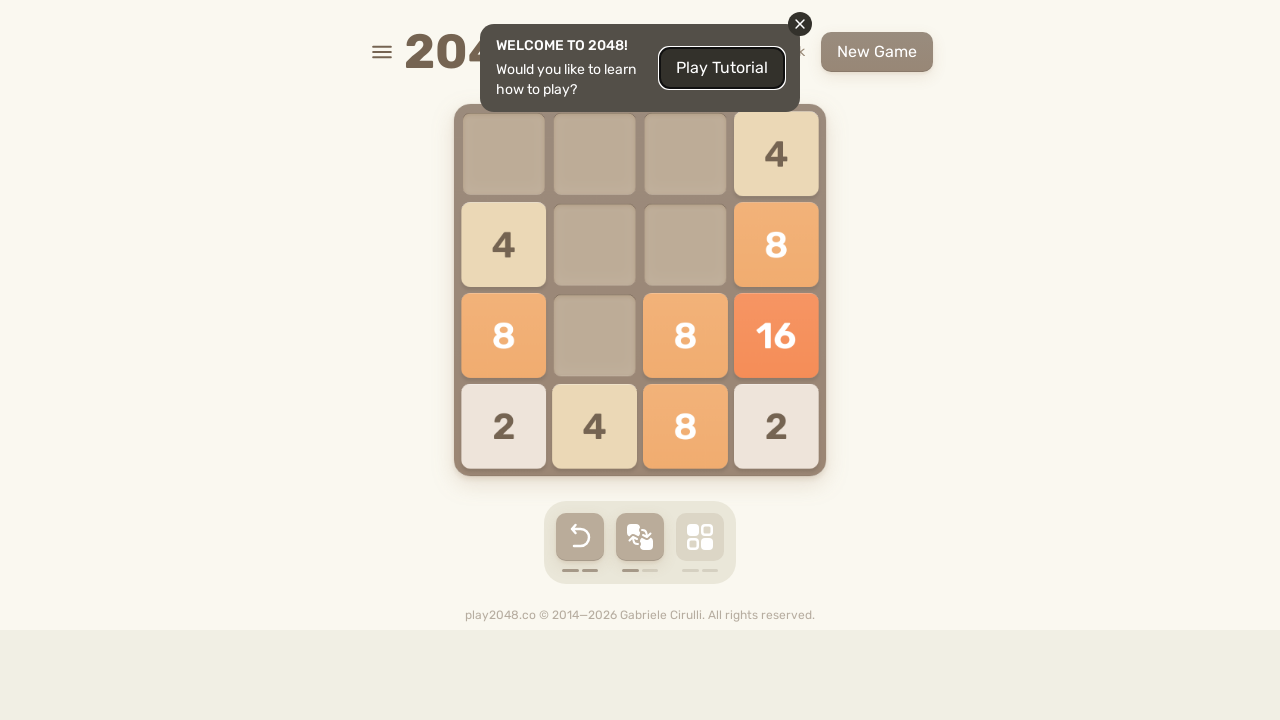

Pressed ArrowLeft to move tiles left
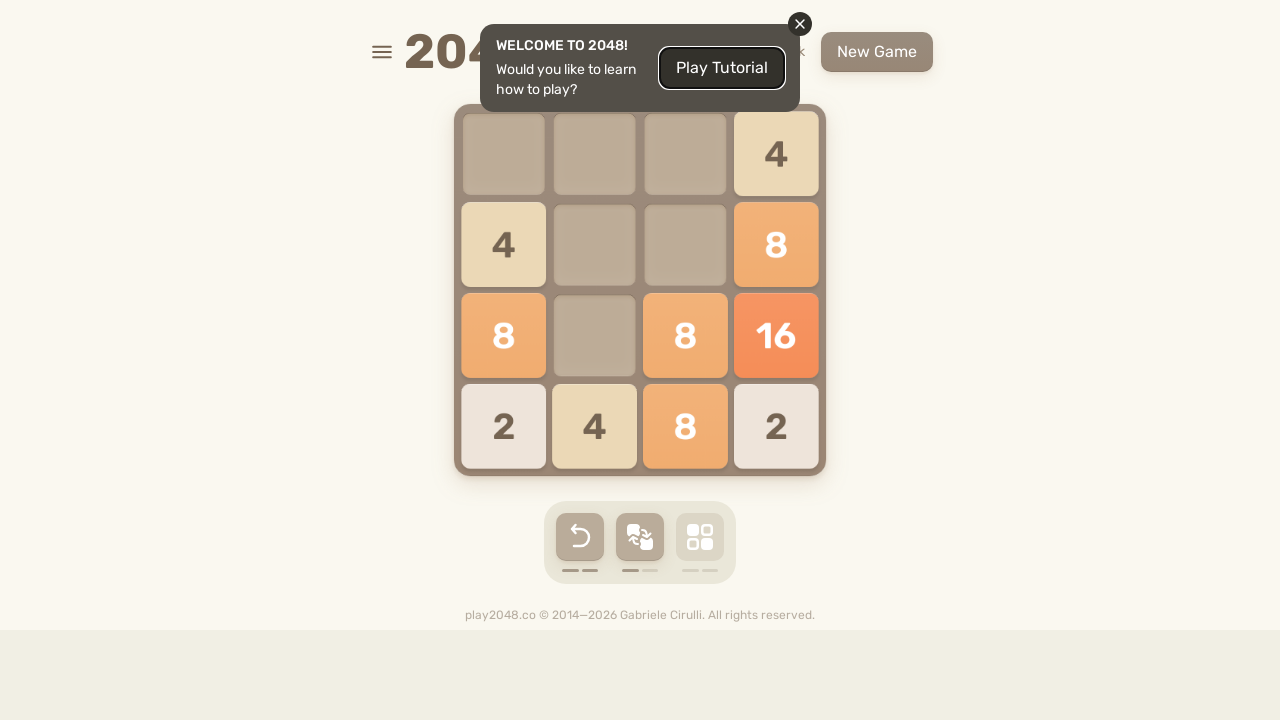

Waited 200ms after ArrowLeft
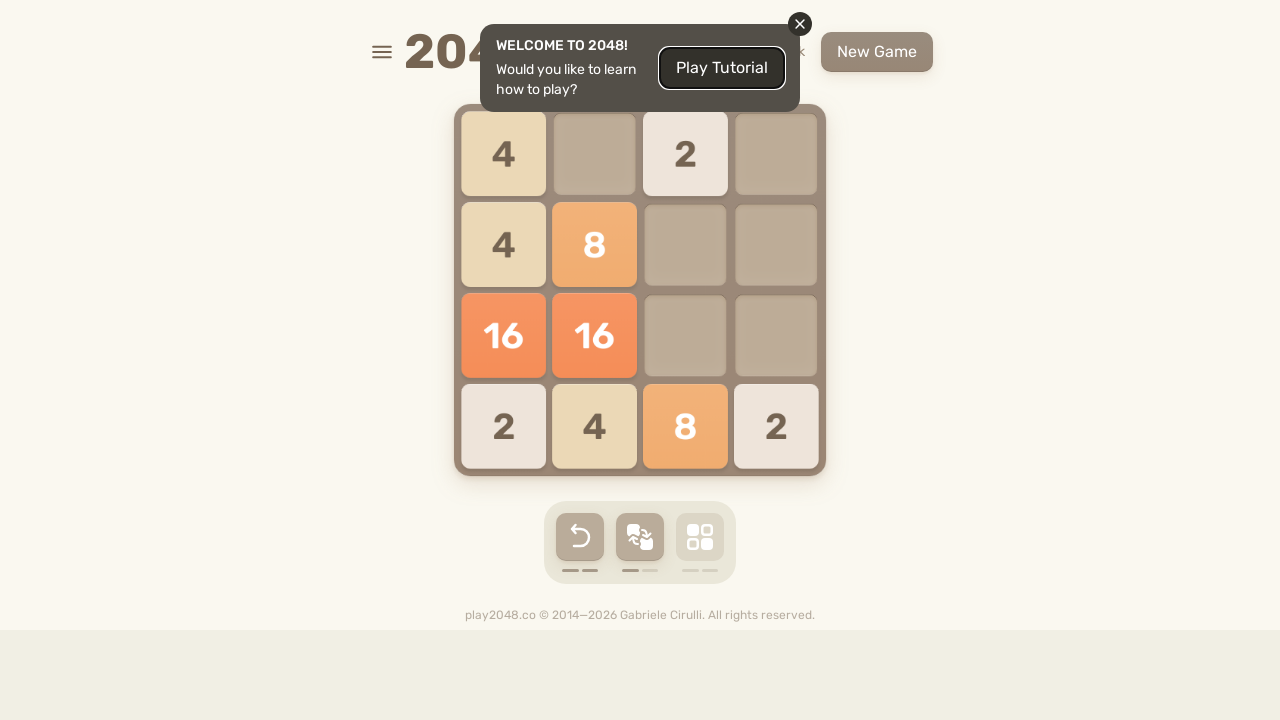

Pressed ArrowUp to move tiles up
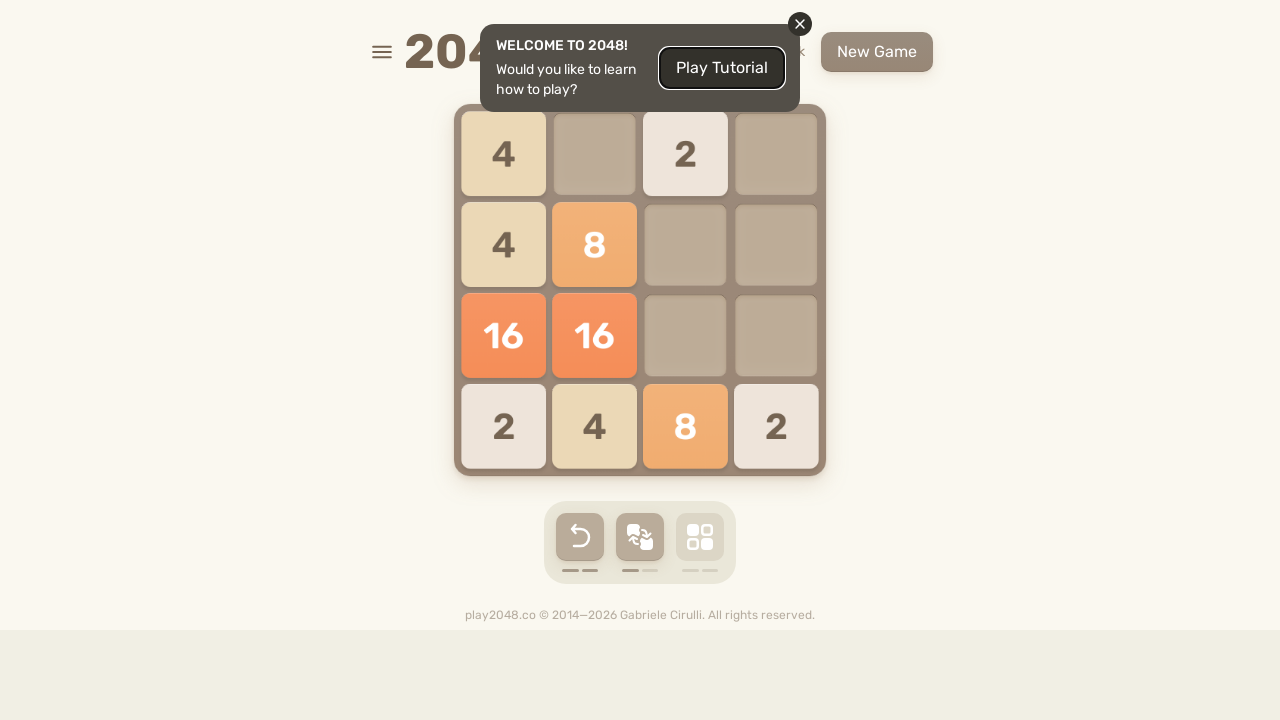

Waited 200ms after ArrowUp
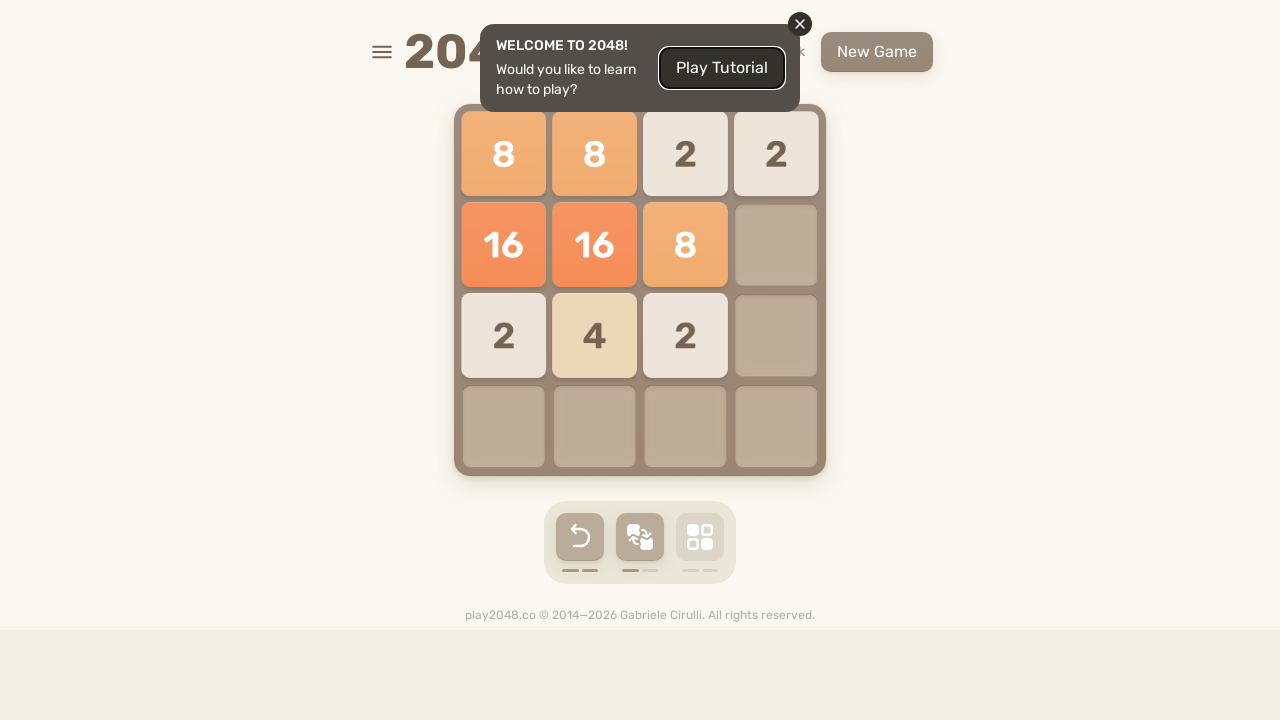

Pressed ArrowRight to move tiles right
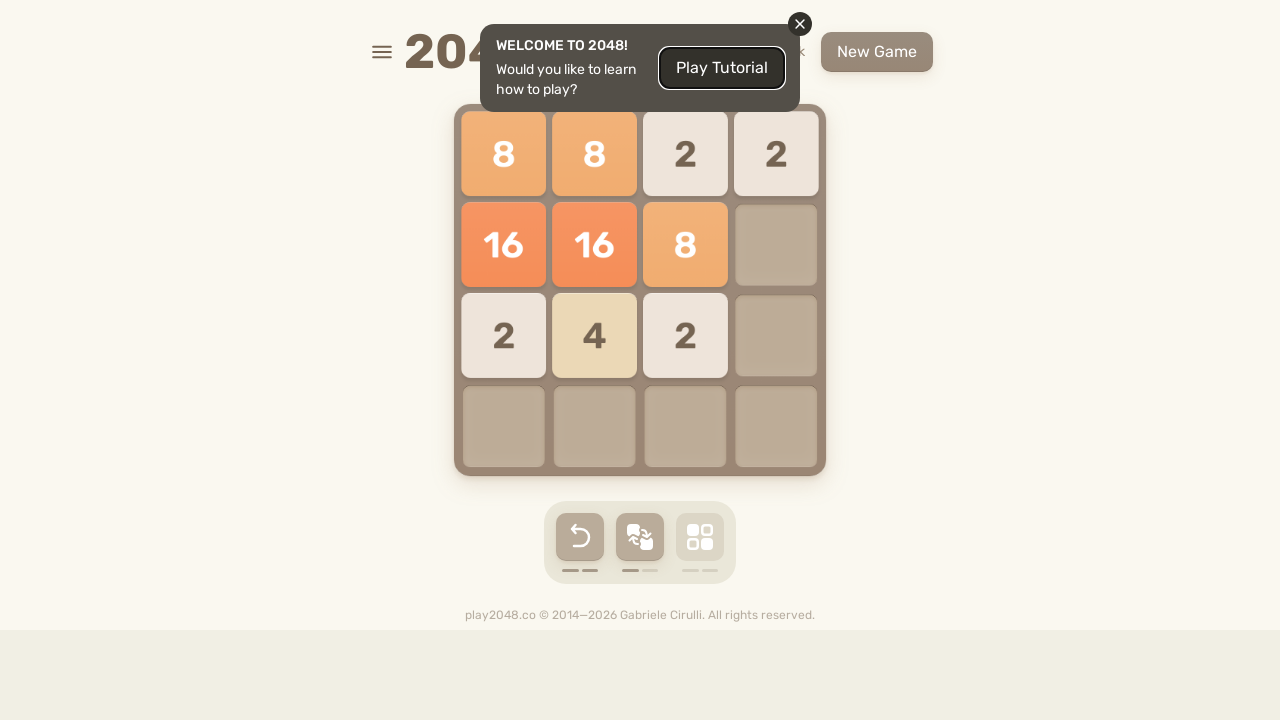

Waited 200ms after ArrowRight
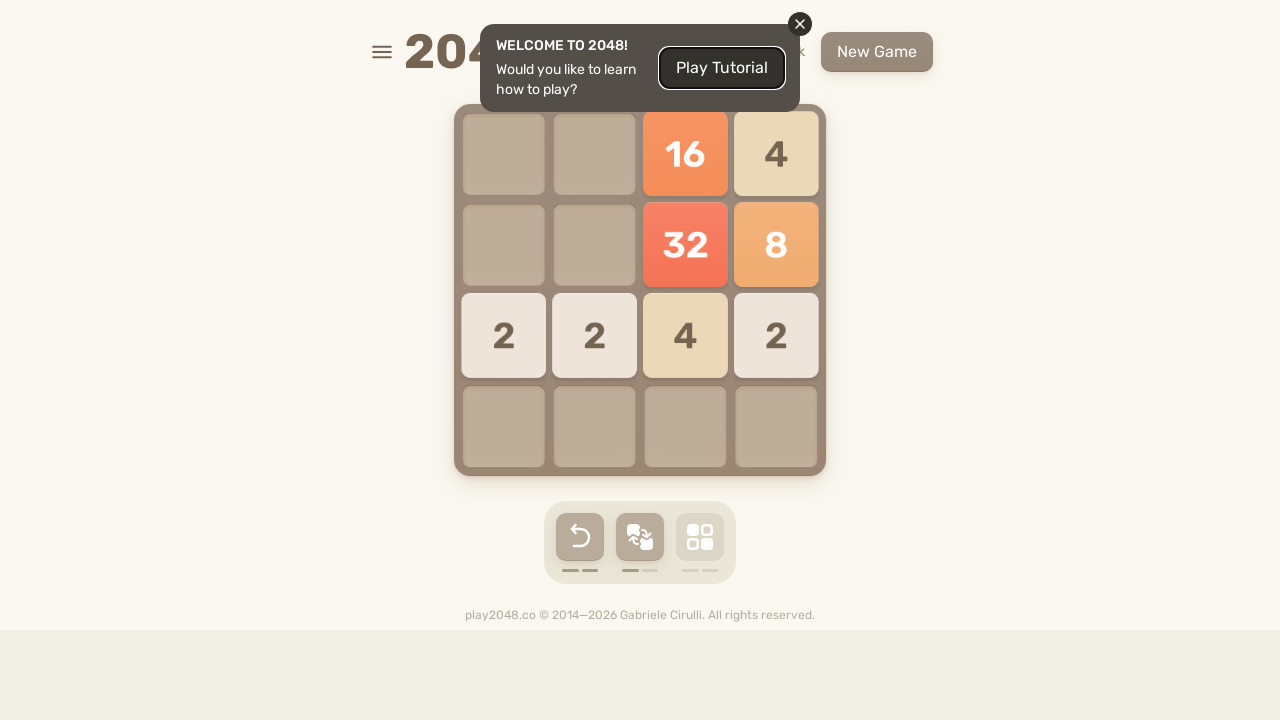

Pressed ArrowDown to move tiles down
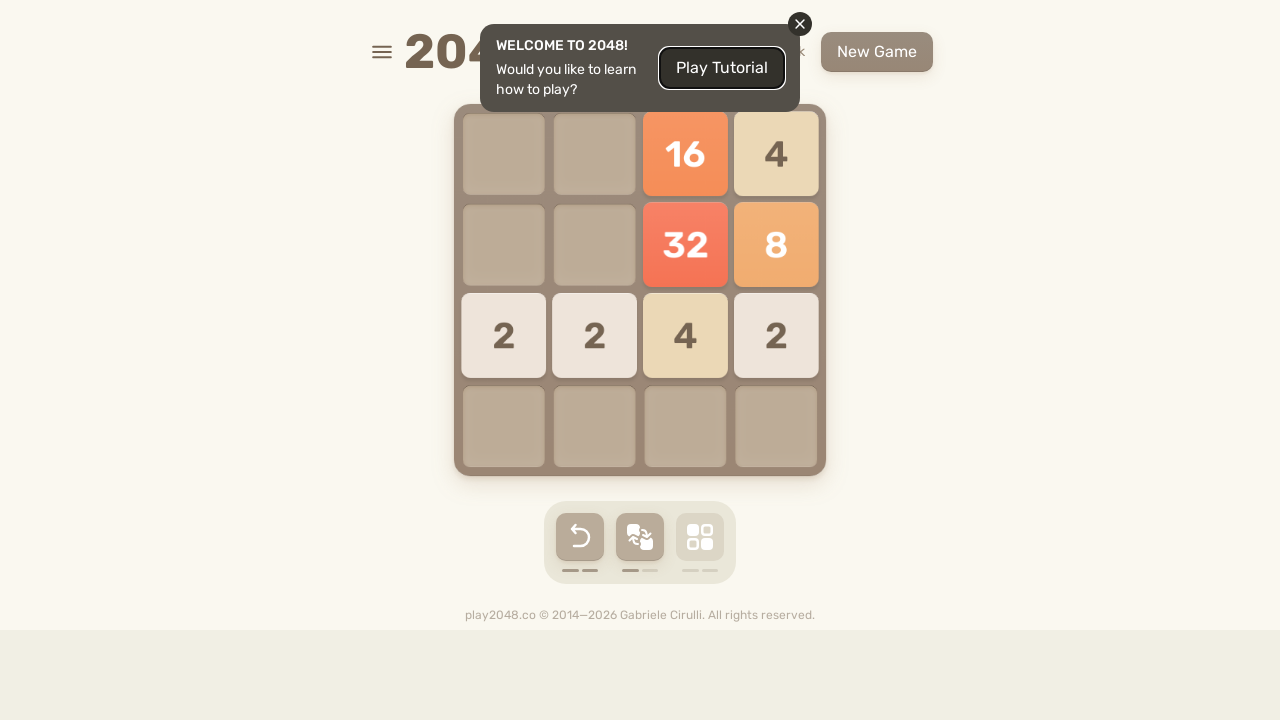

Waited 200ms after ArrowDown
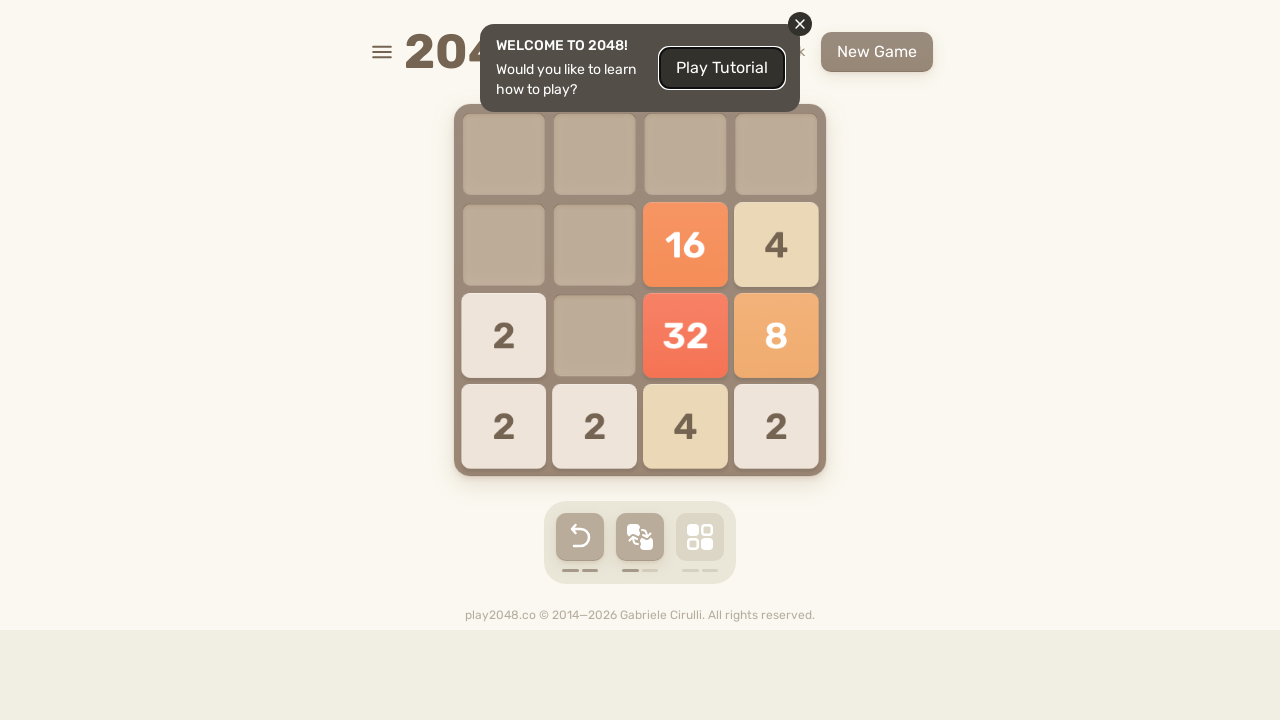

Pressed ArrowLeft to move tiles left
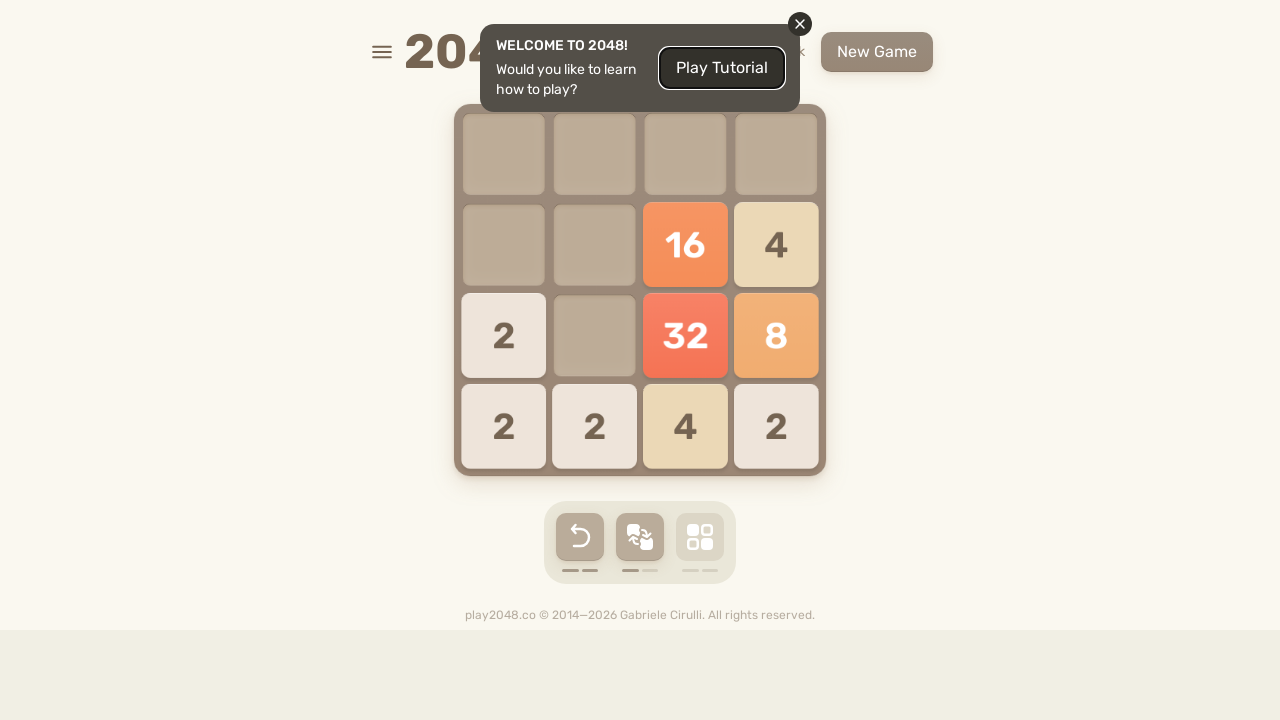

Waited 200ms after ArrowLeft
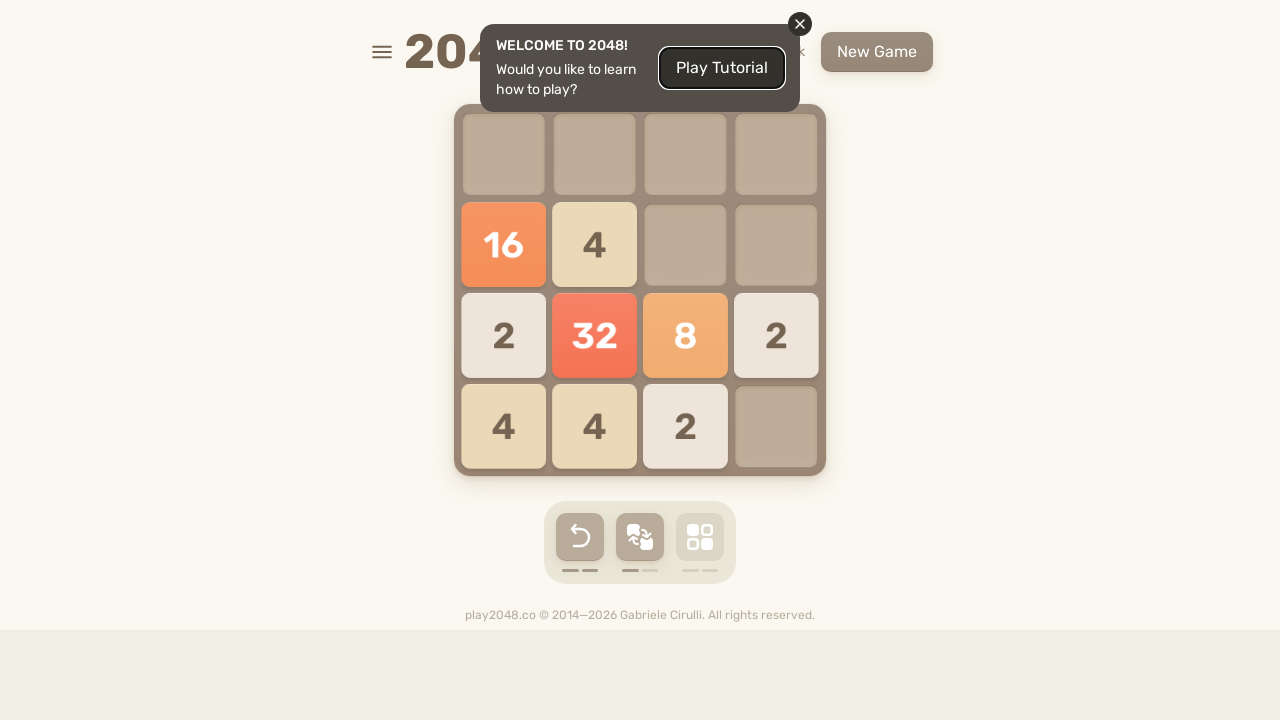

Pressed ArrowUp to move tiles up
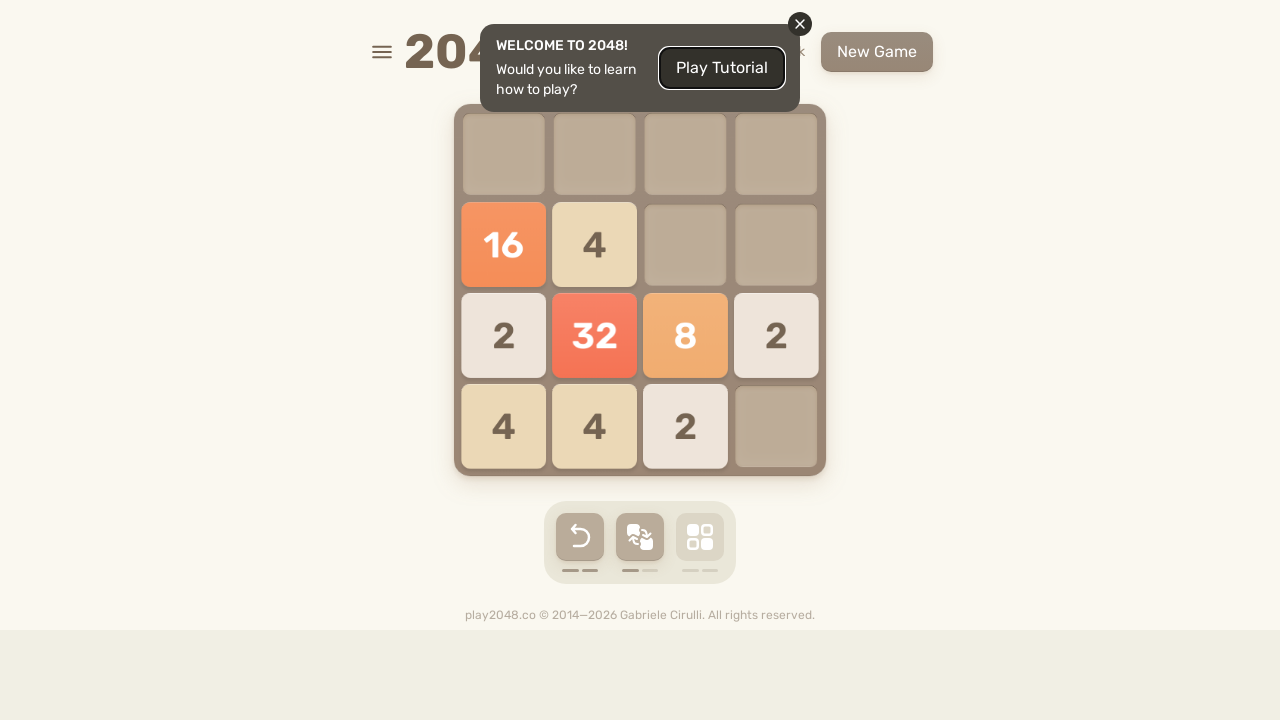

Waited 200ms after ArrowUp
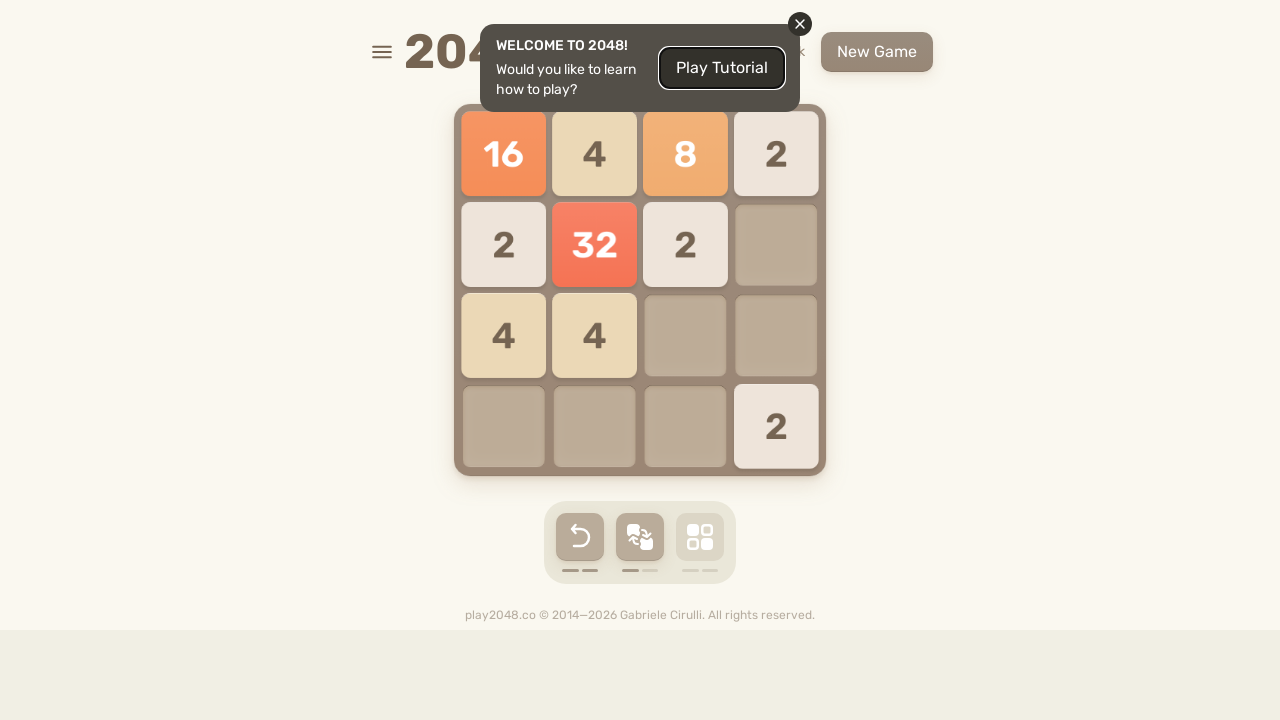

Pressed ArrowRight to move tiles right
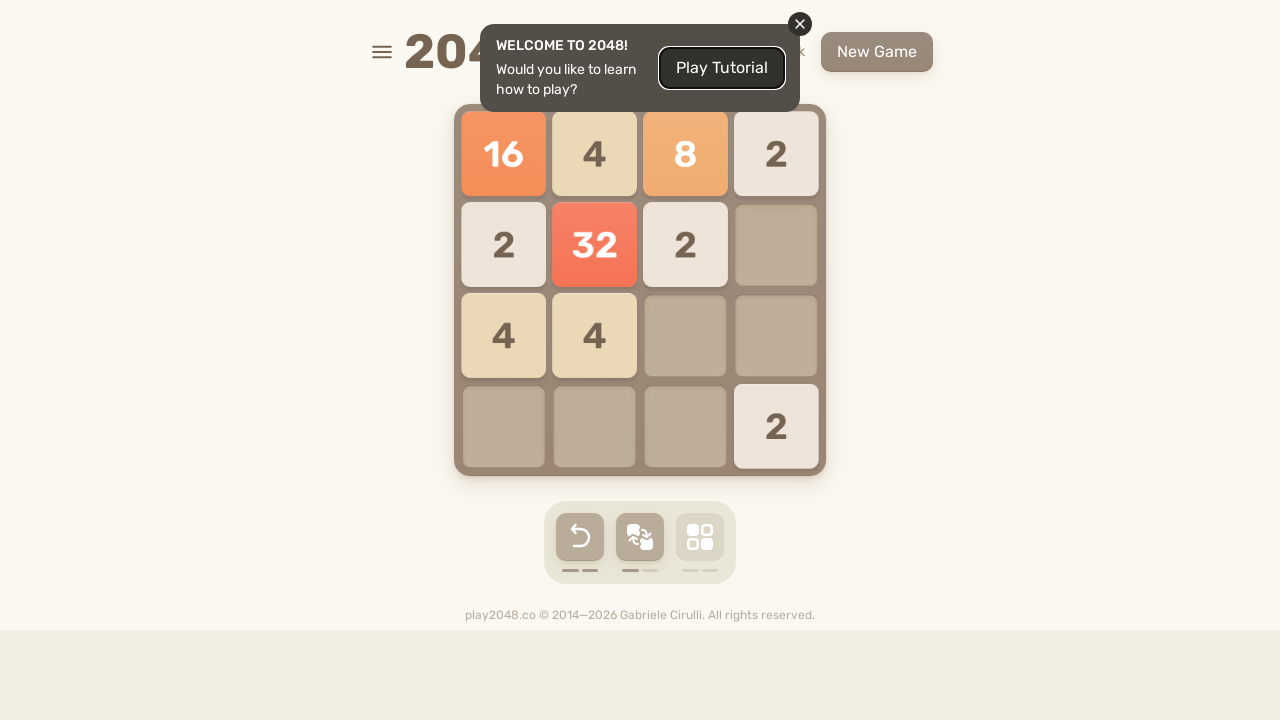

Waited 200ms after ArrowRight
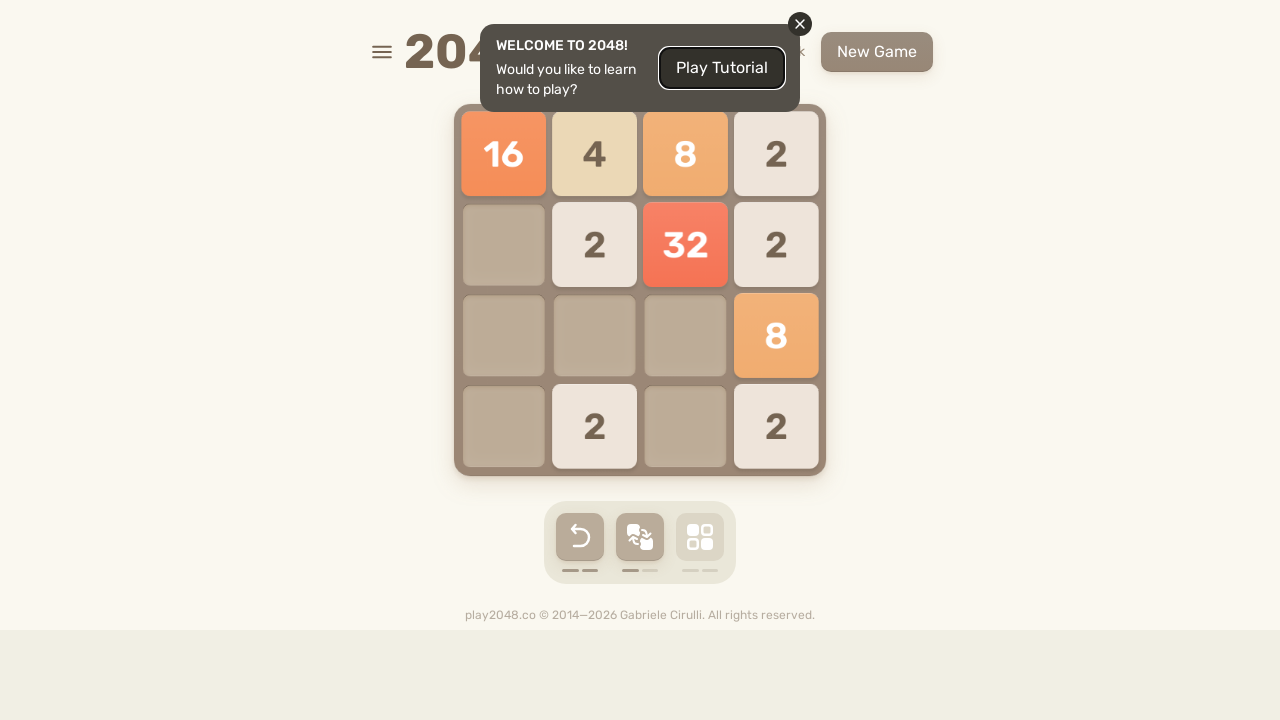

Pressed ArrowDown to move tiles down
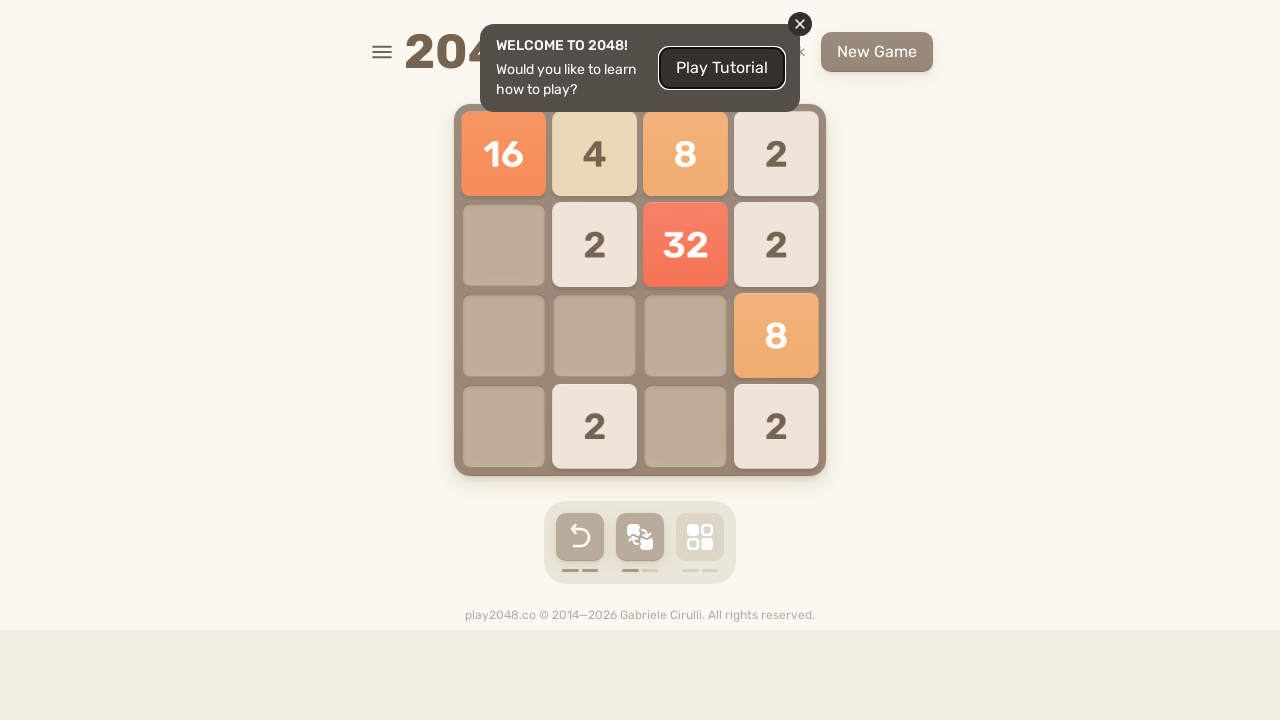

Waited 200ms after ArrowDown
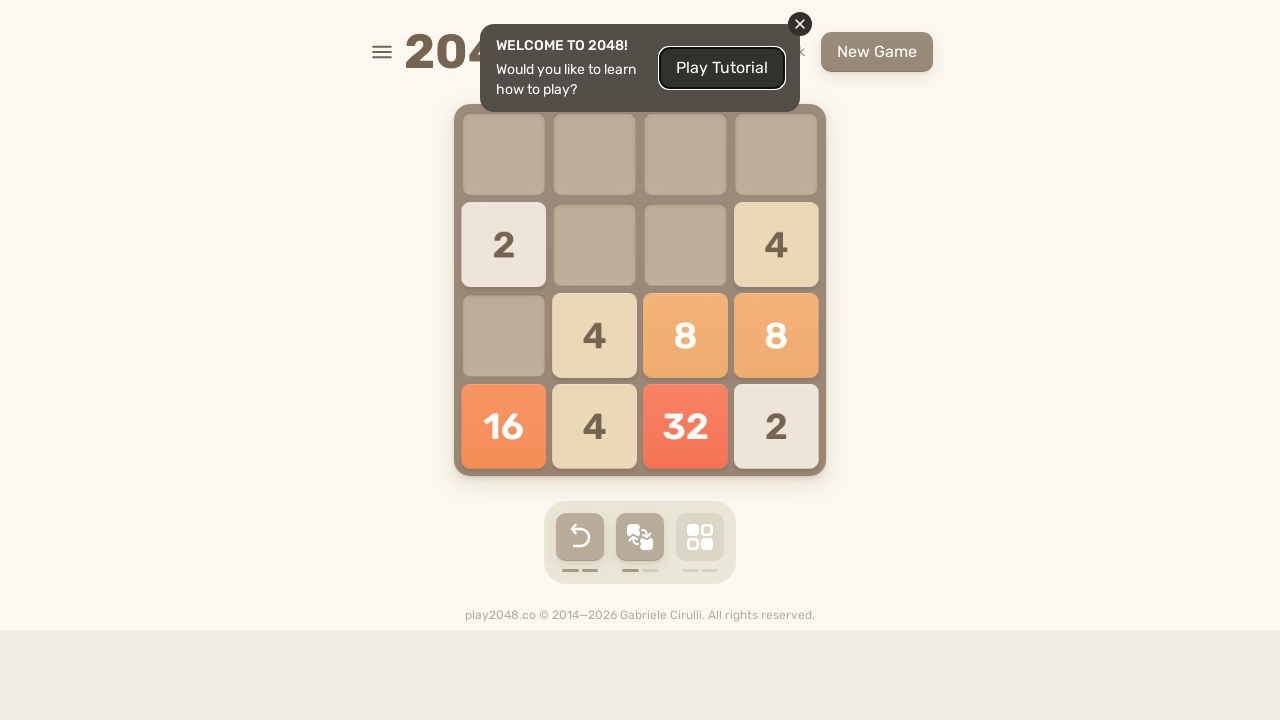

Pressed ArrowLeft to move tiles left
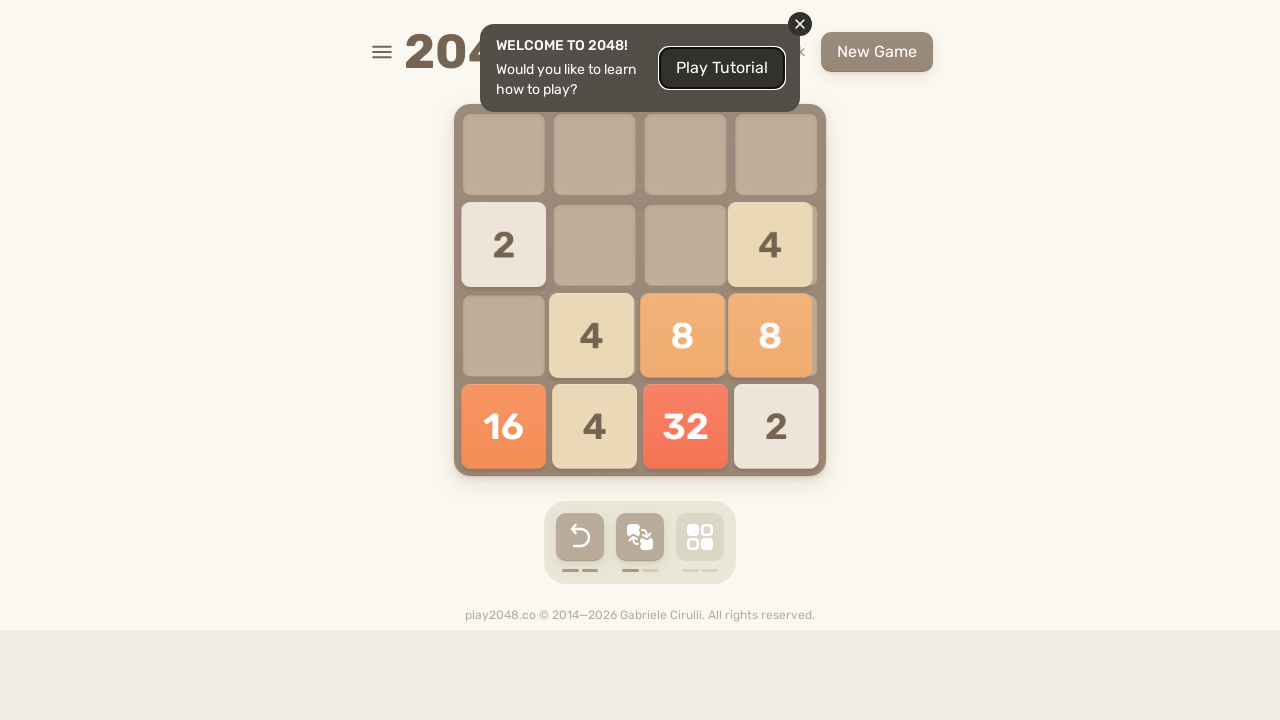

Waited 200ms after ArrowLeft
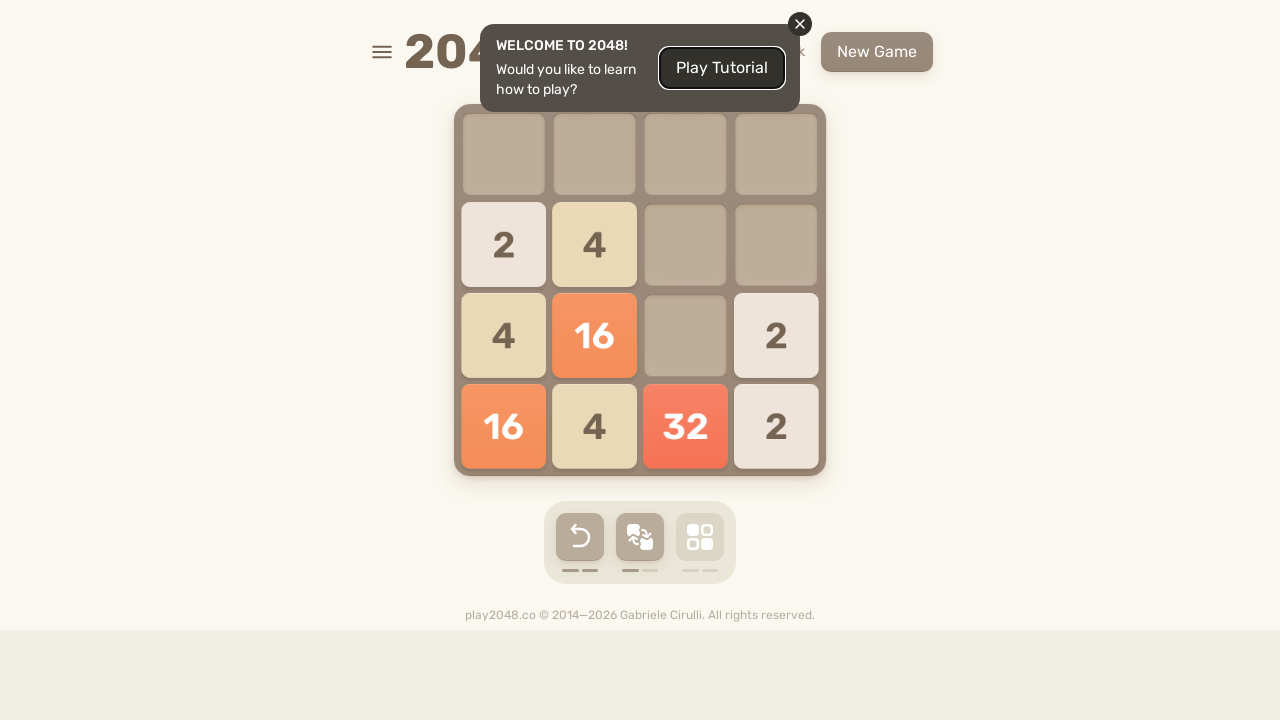

Pressed ArrowUp to move tiles up
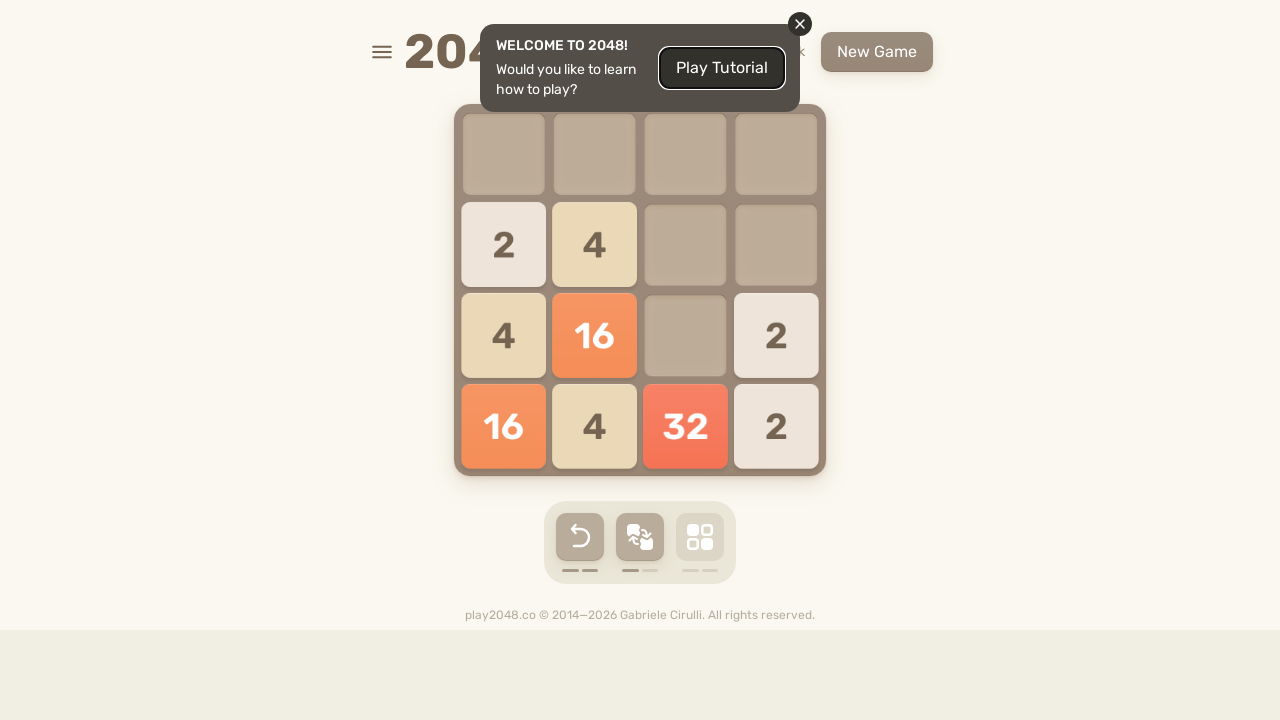

Waited 200ms after ArrowUp
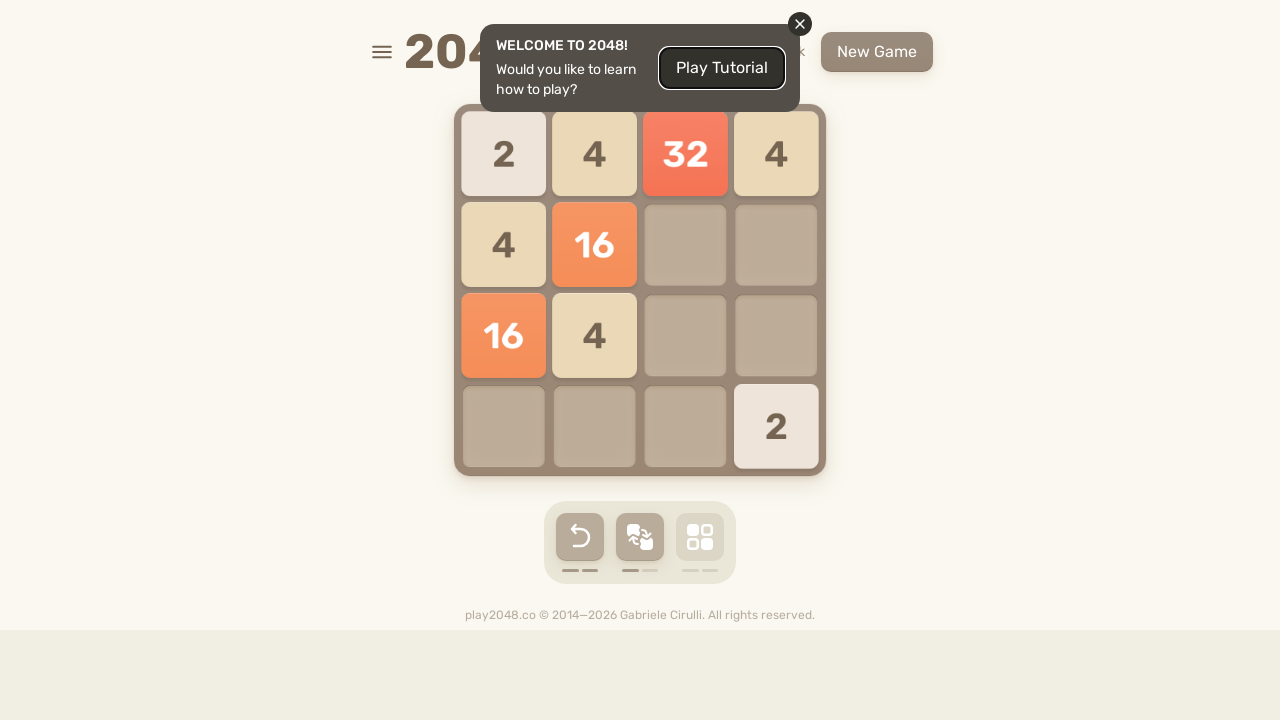

Pressed ArrowRight to move tiles right
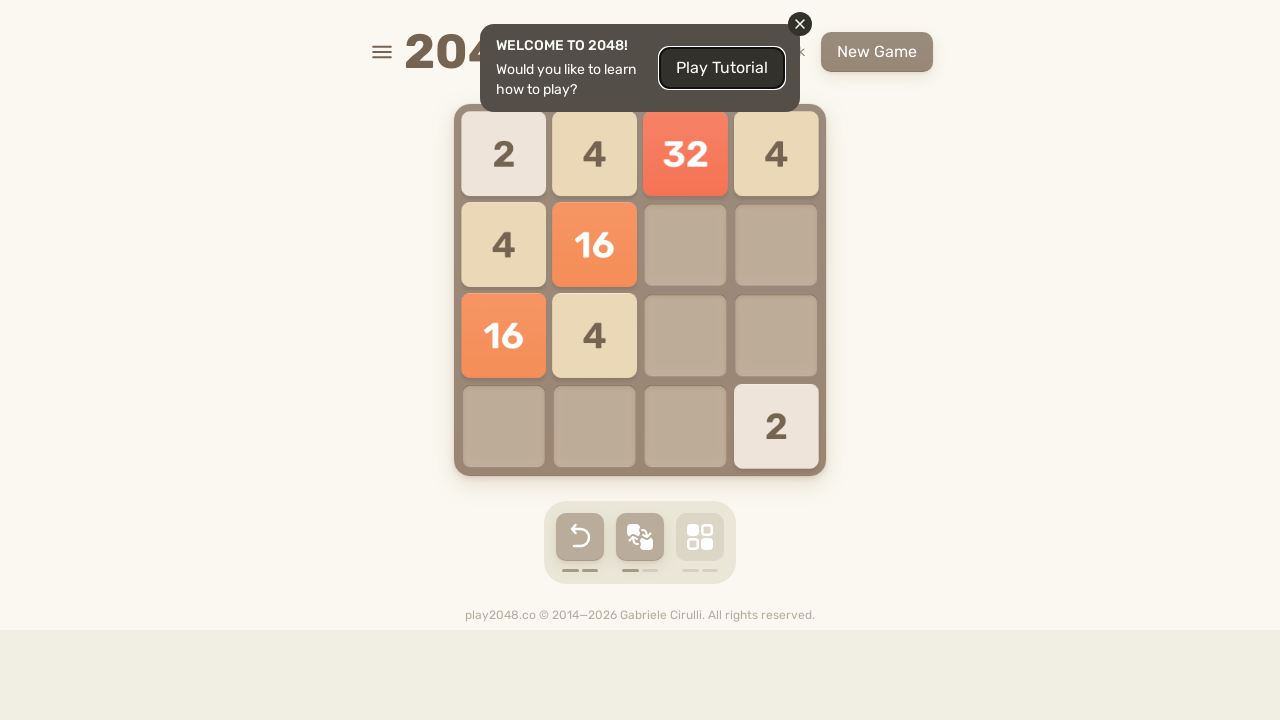

Waited 200ms after ArrowRight
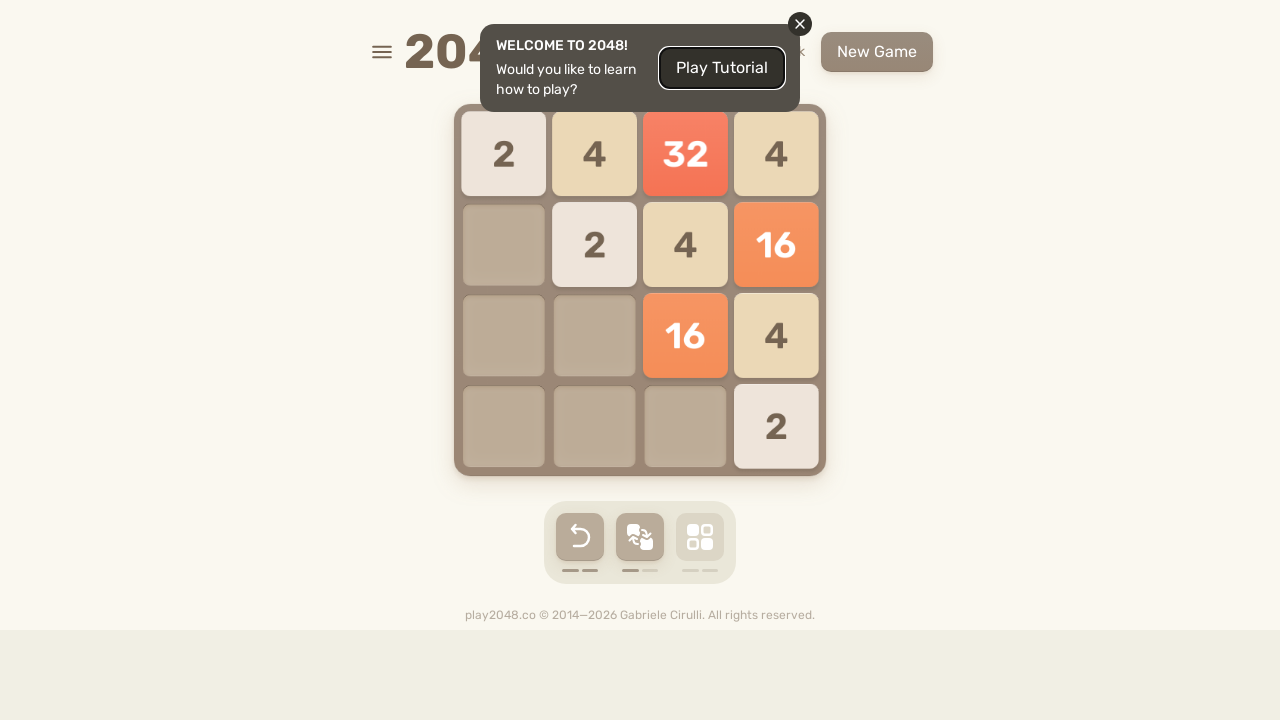

Pressed ArrowDown to move tiles down
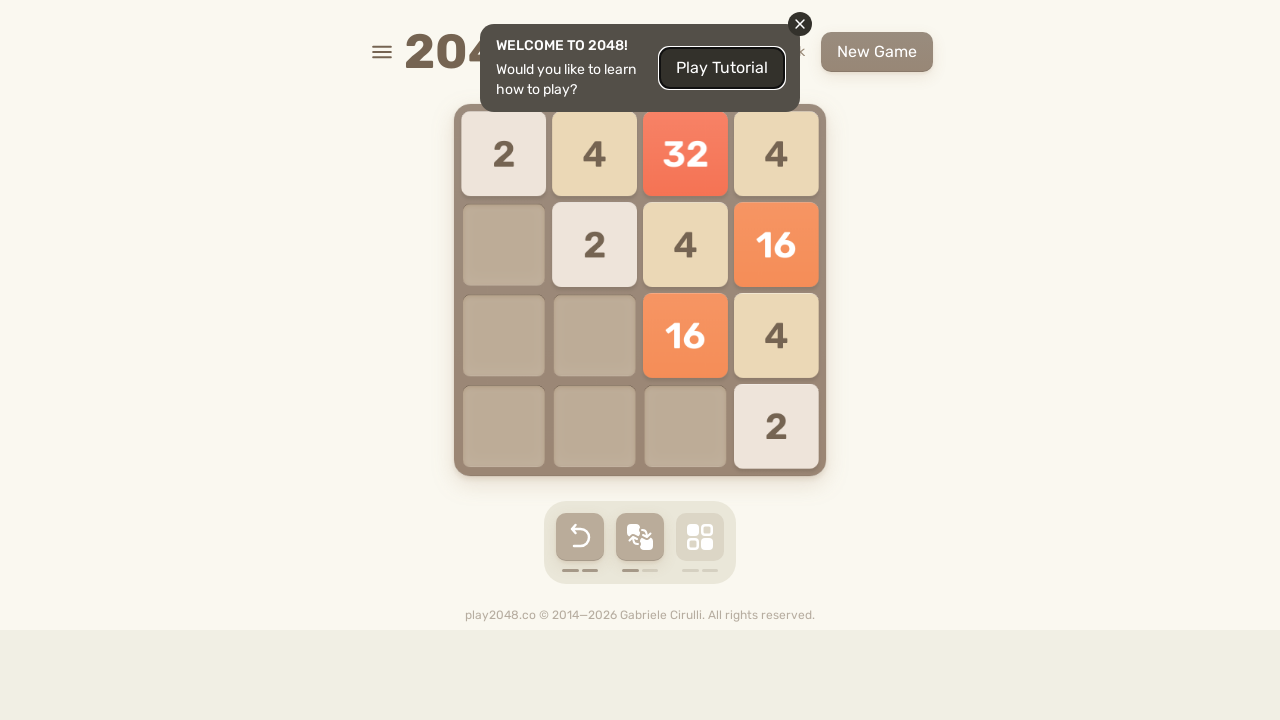

Waited 200ms after ArrowDown
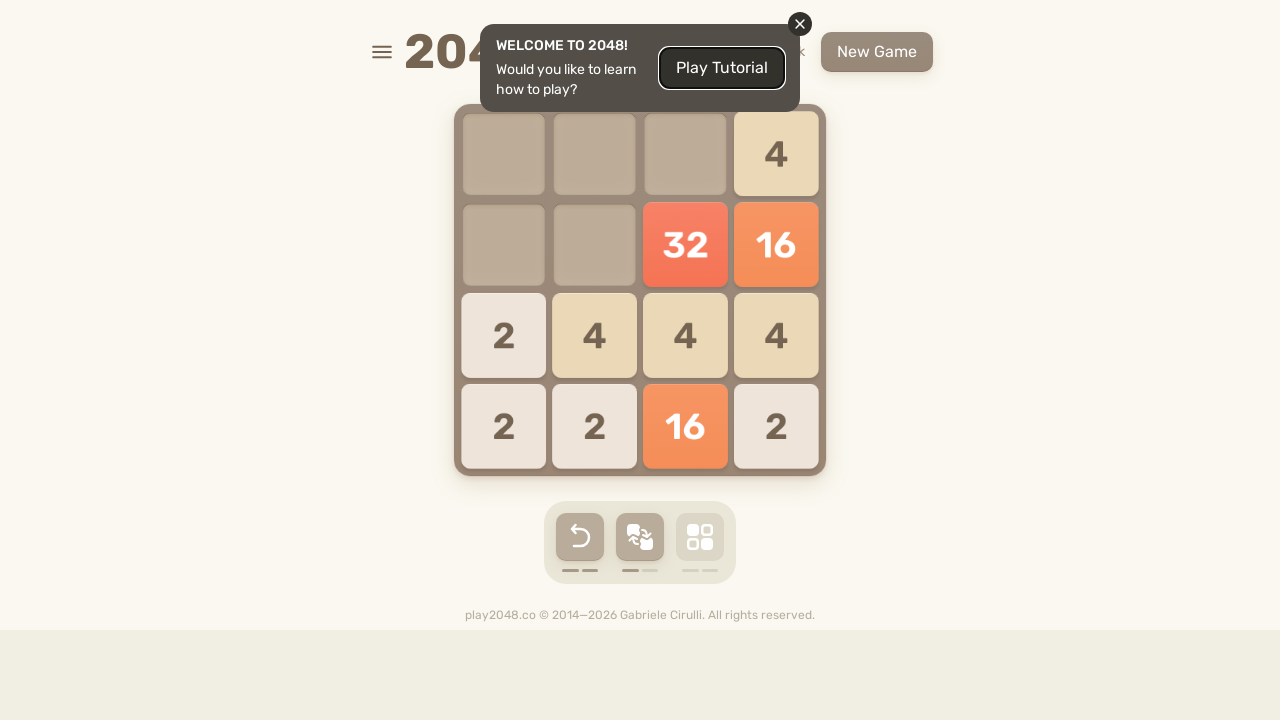

Pressed ArrowLeft to move tiles left
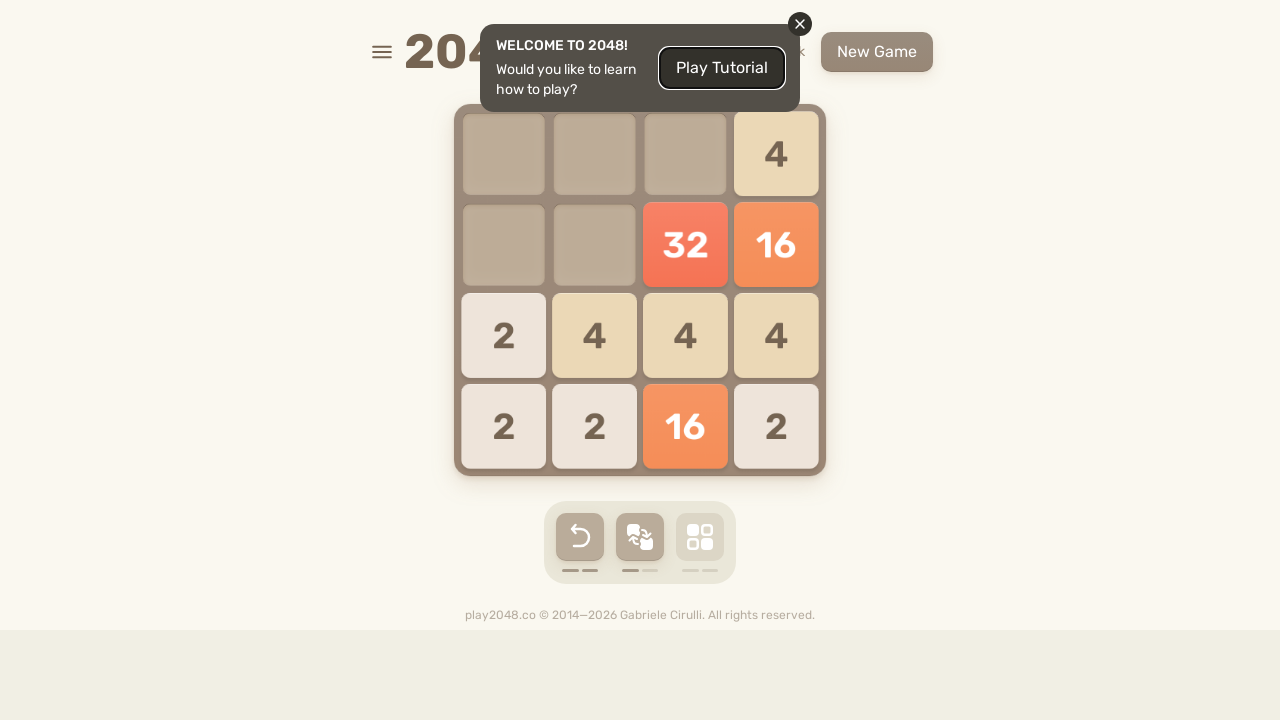

Waited 200ms after ArrowLeft
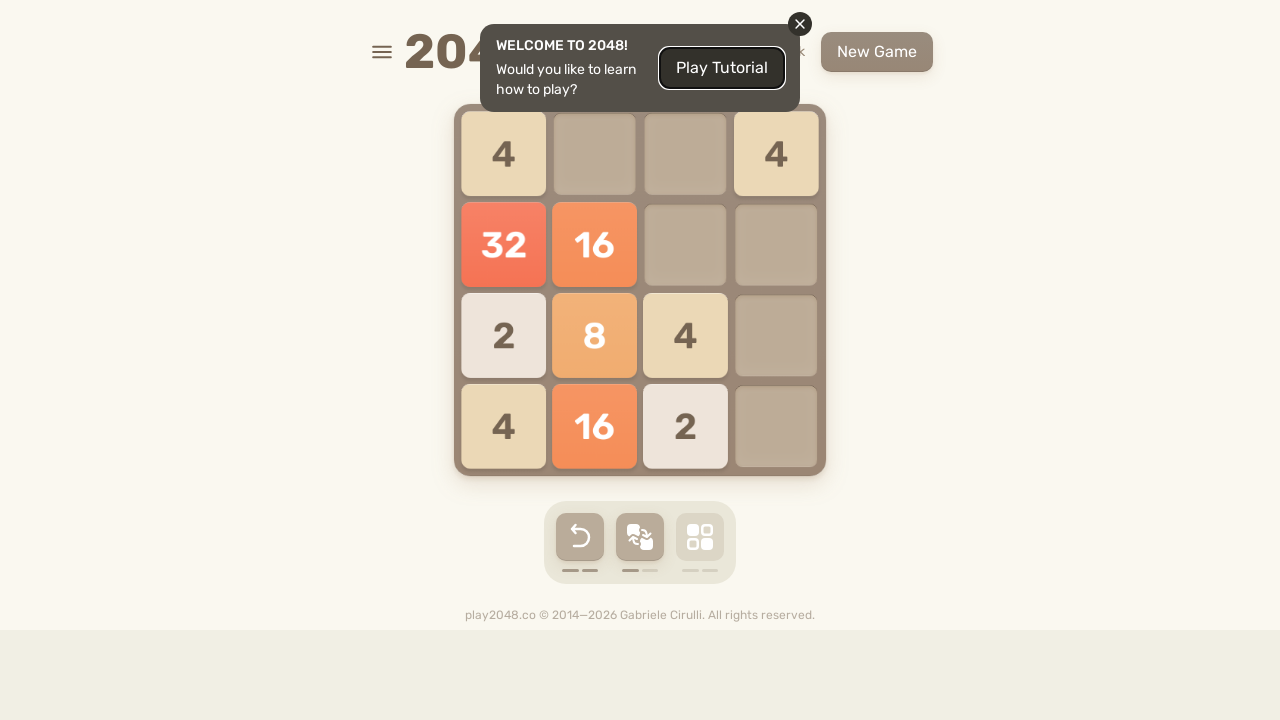

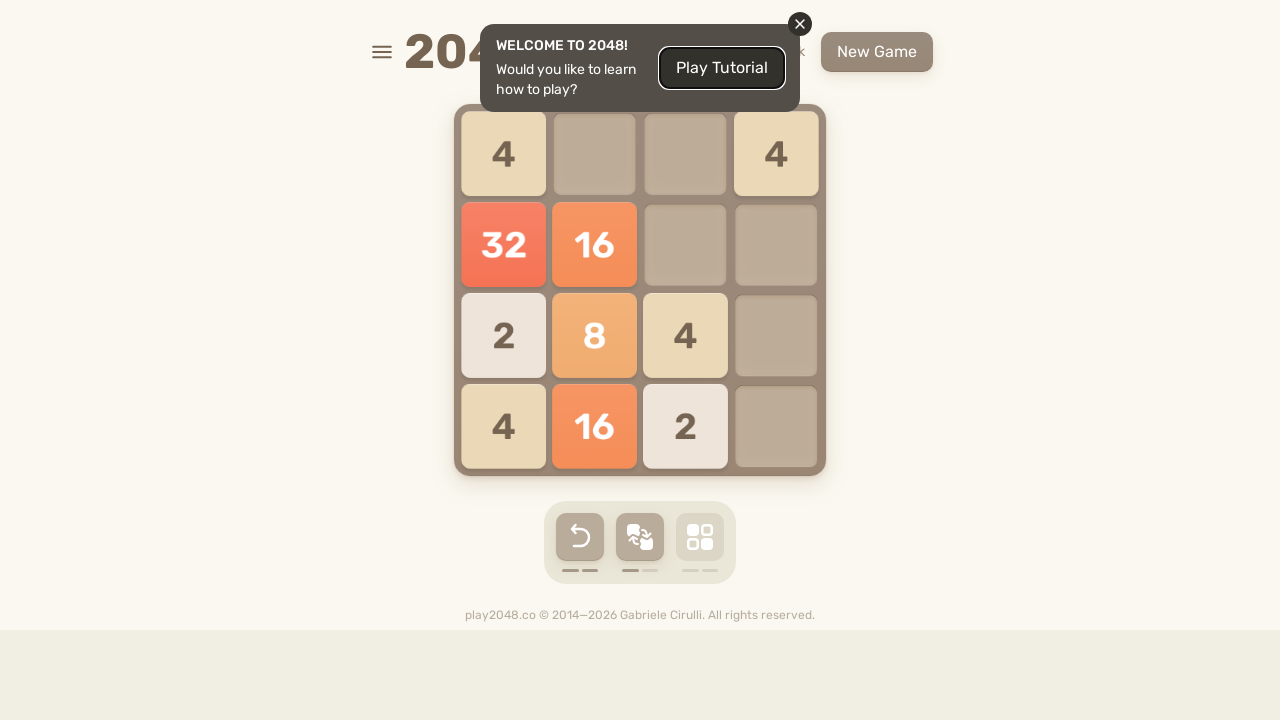